Tests date picker calendar navigation by clicking through months until reaching a desired date (July 2022). Opens the date picker and uses forward/backward navigation arrows to reach the target month and year.

Starting URL: https://seleniumpractise.blogspot.com/2016/08/how-to-handle-calendar-in-selenium.html

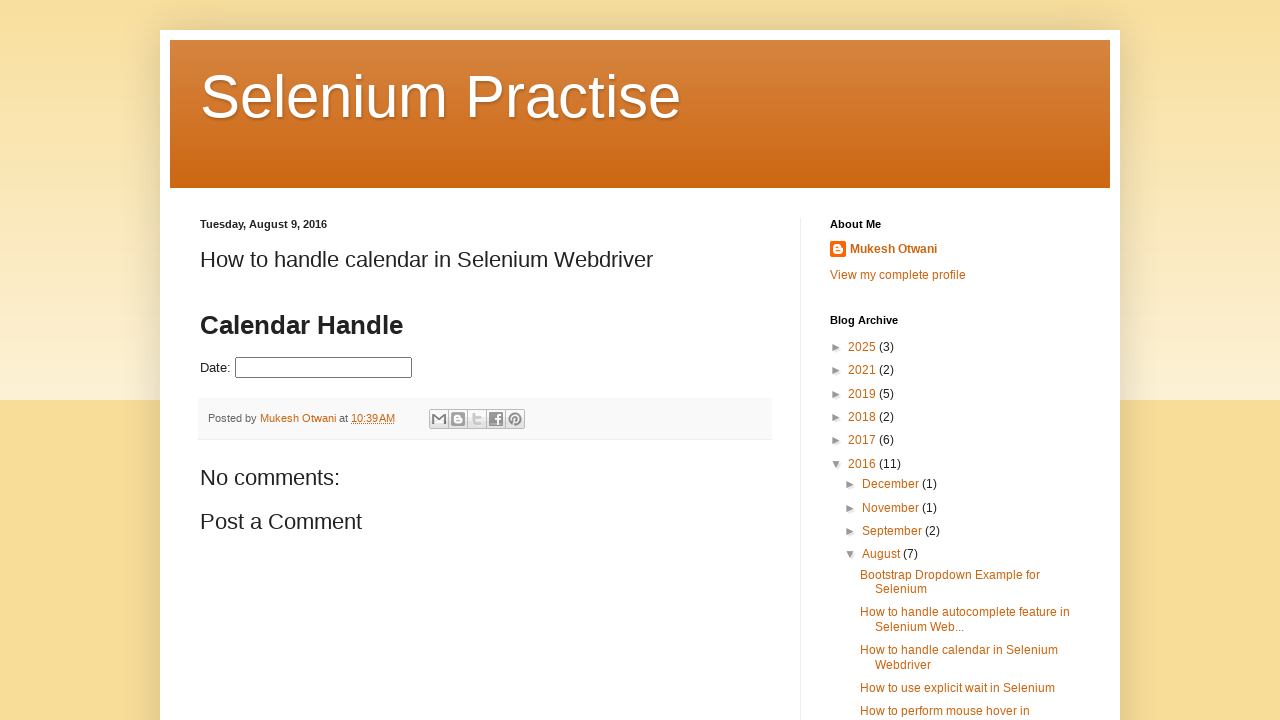

Clicked on date picker to open calendar at (324, 368) on #datepicker
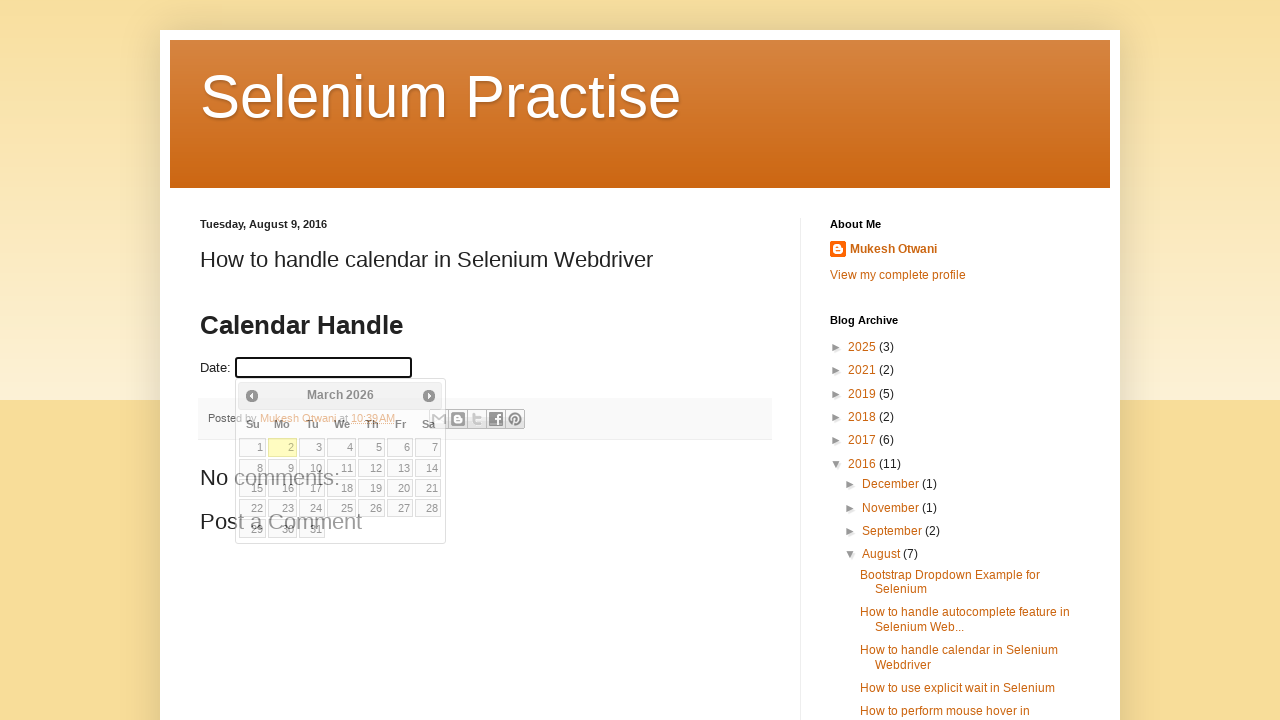

Date picker calendar loaded and year selector visible
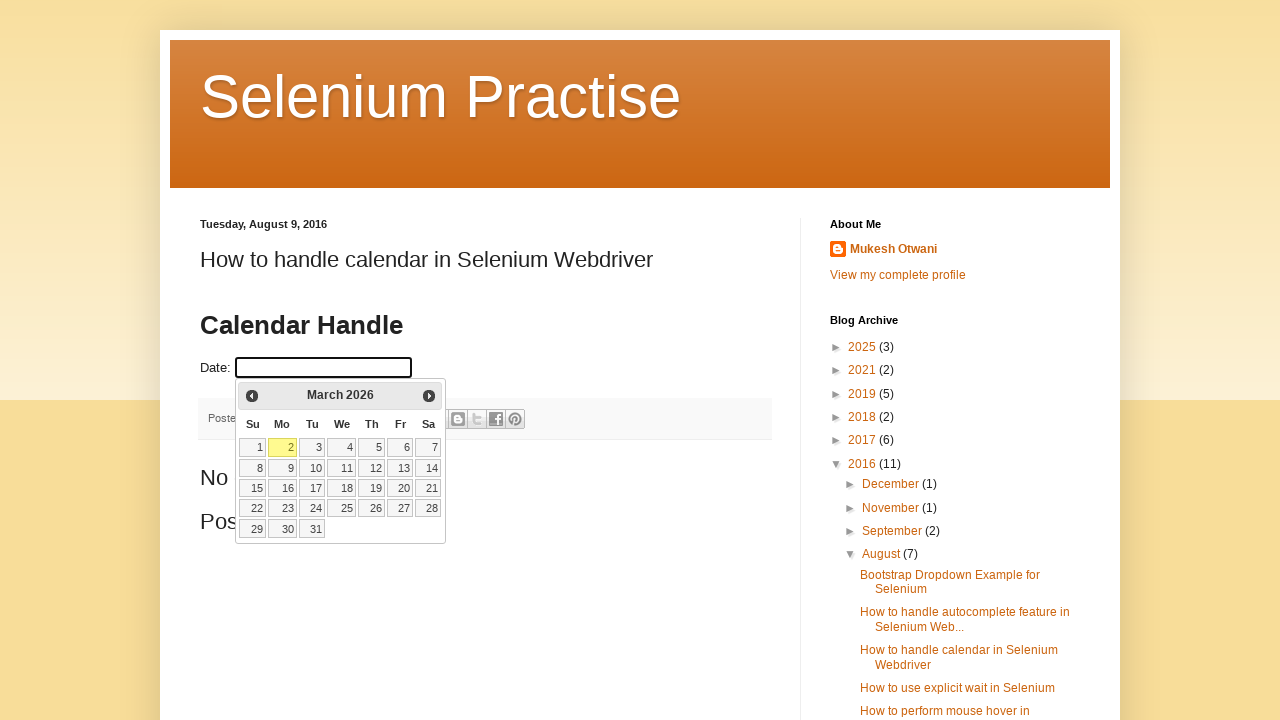

Clicked backward arrow to navigate to previous month (currently at March 2026) at (252, 396) on .ui-icon-circle-triangle-w
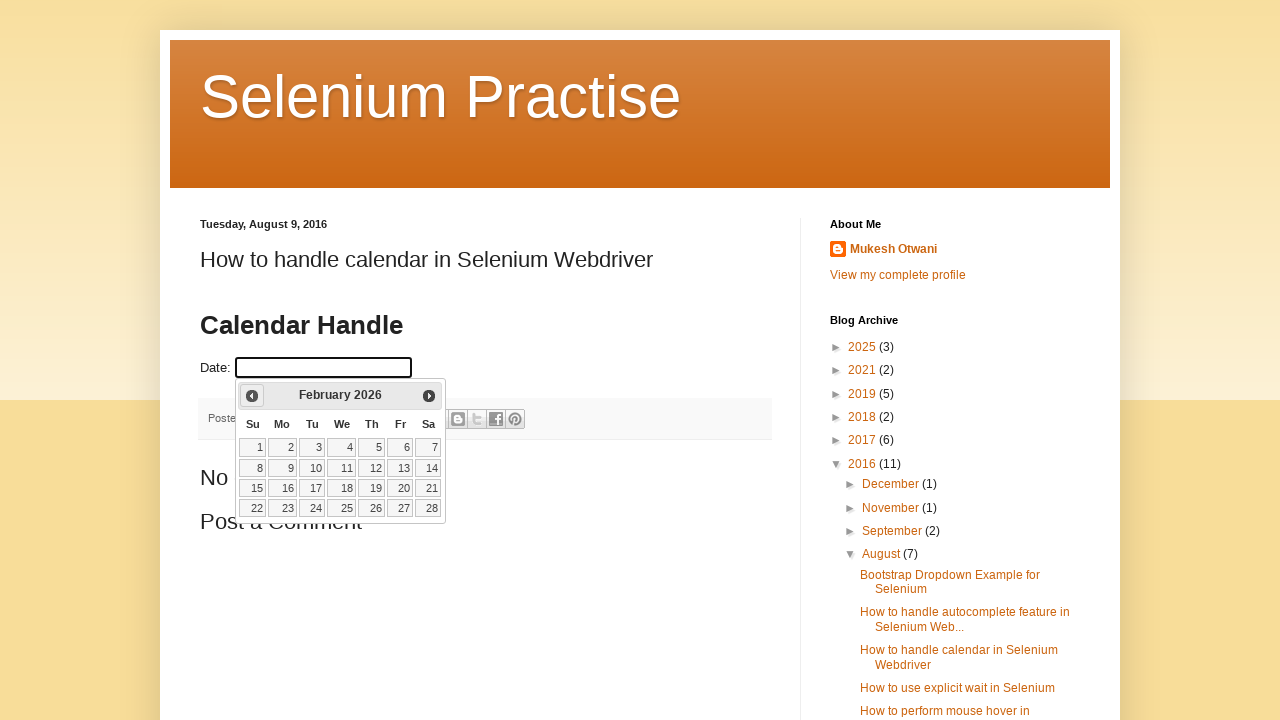

Calendar updated after navigation
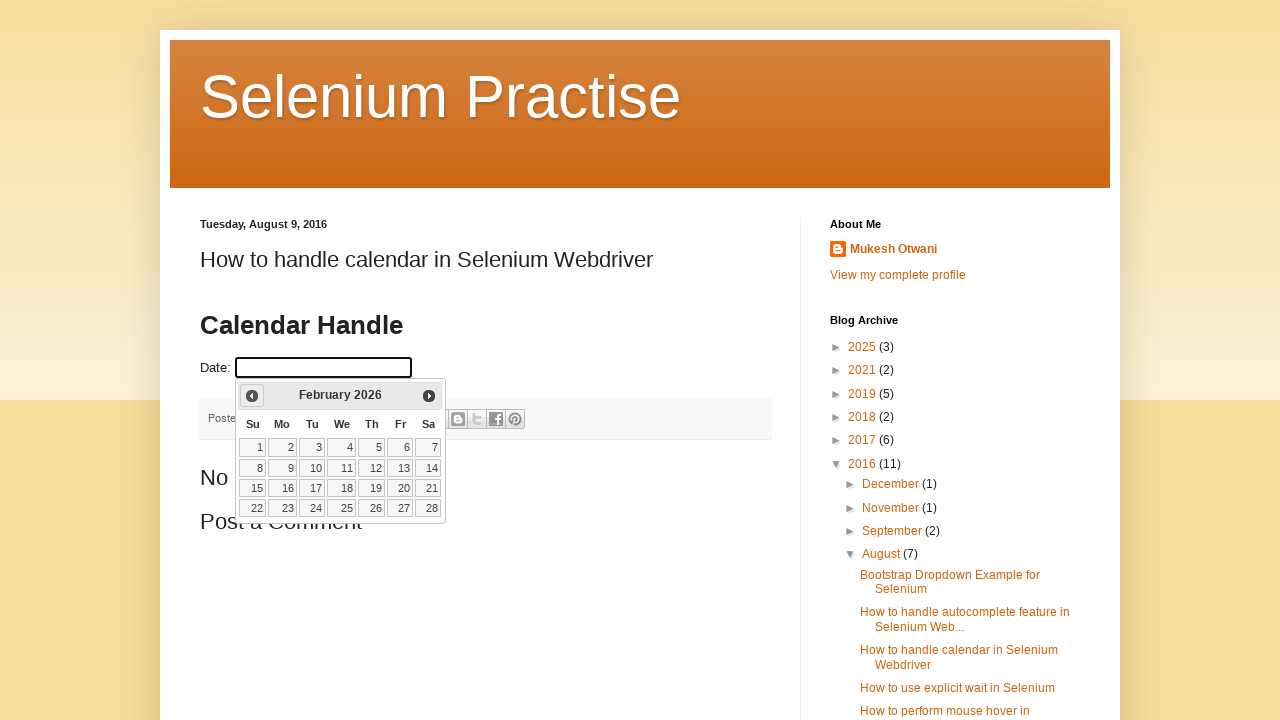

Clicked backward arrow to navigate to previous month (currently at February 2026) at (252, 396) on .ui-icon-circle-triangle-w
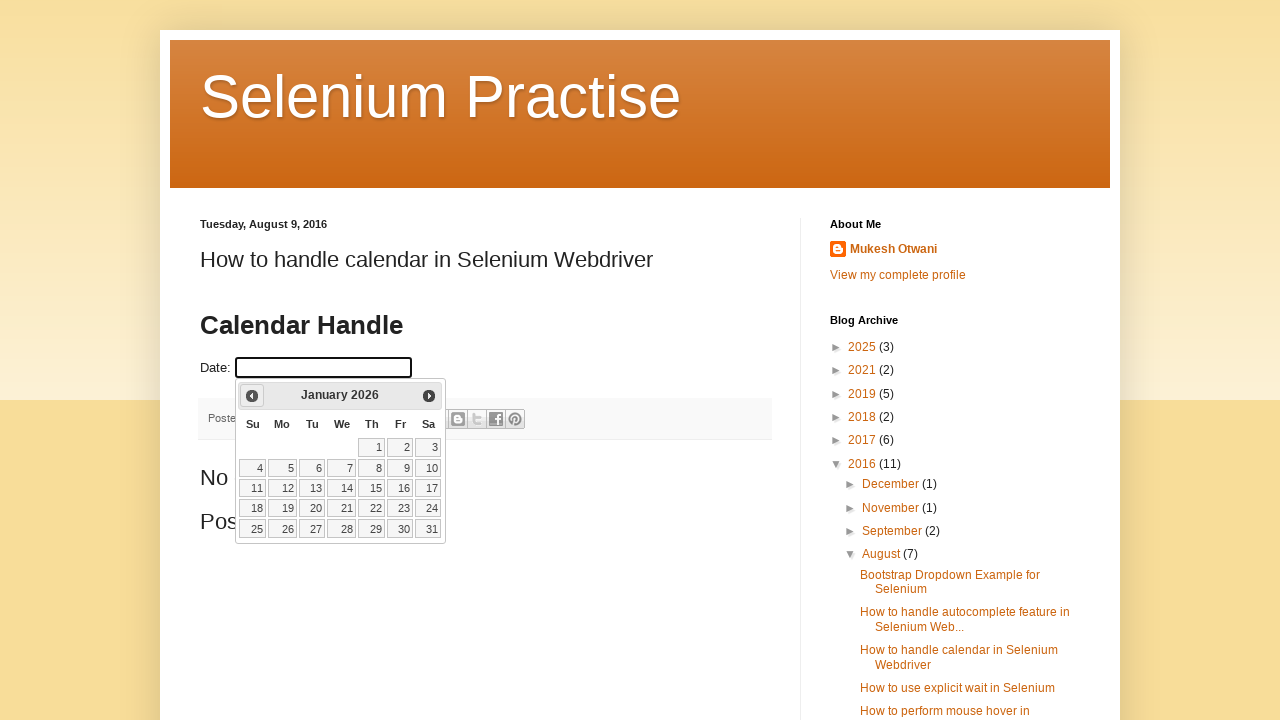

Calendar updated after navigation
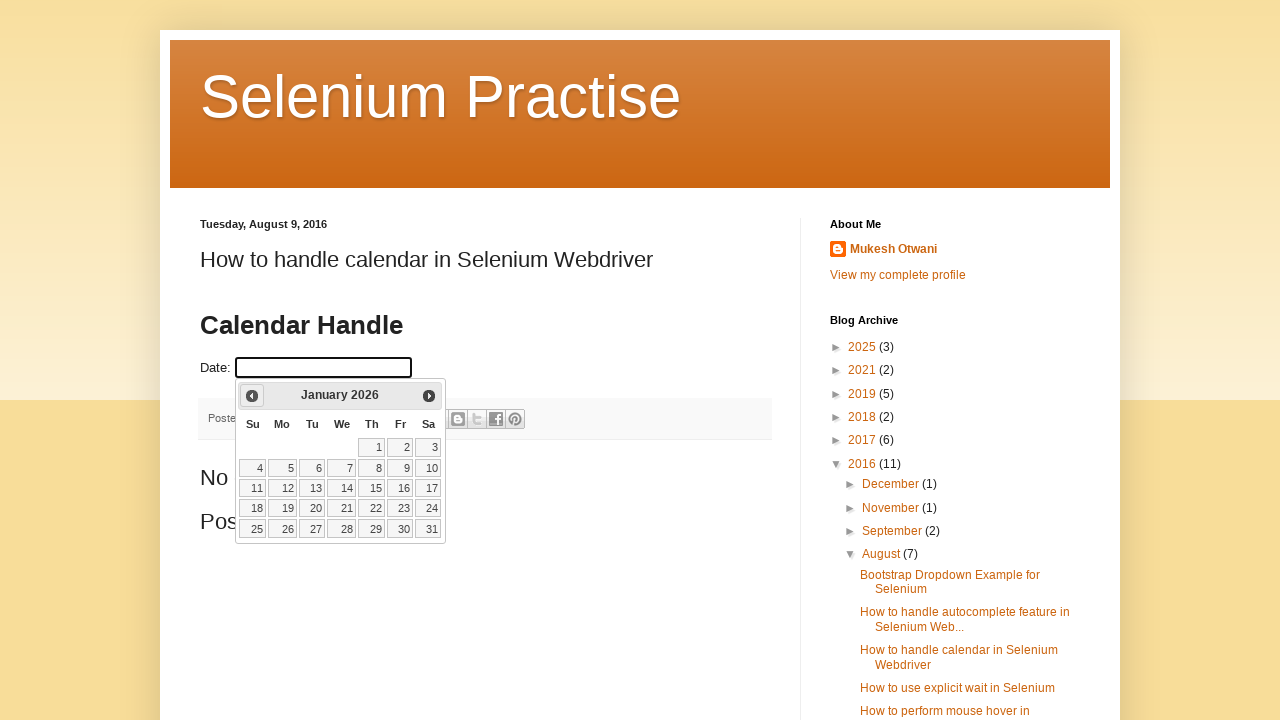

Clicked backward arrow to navigate to previous month (currently at January 2026) at (252, 396) on .ui-icon-circle-triangle-w
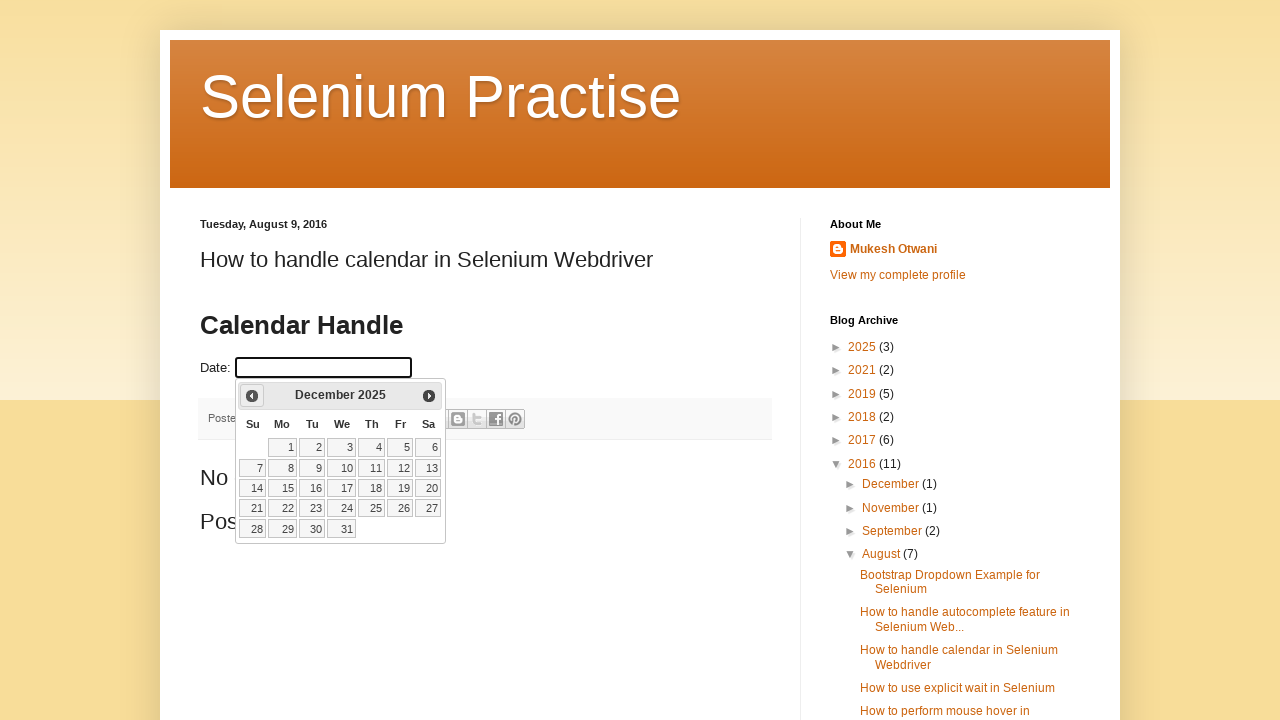

Calendar updated after navigation
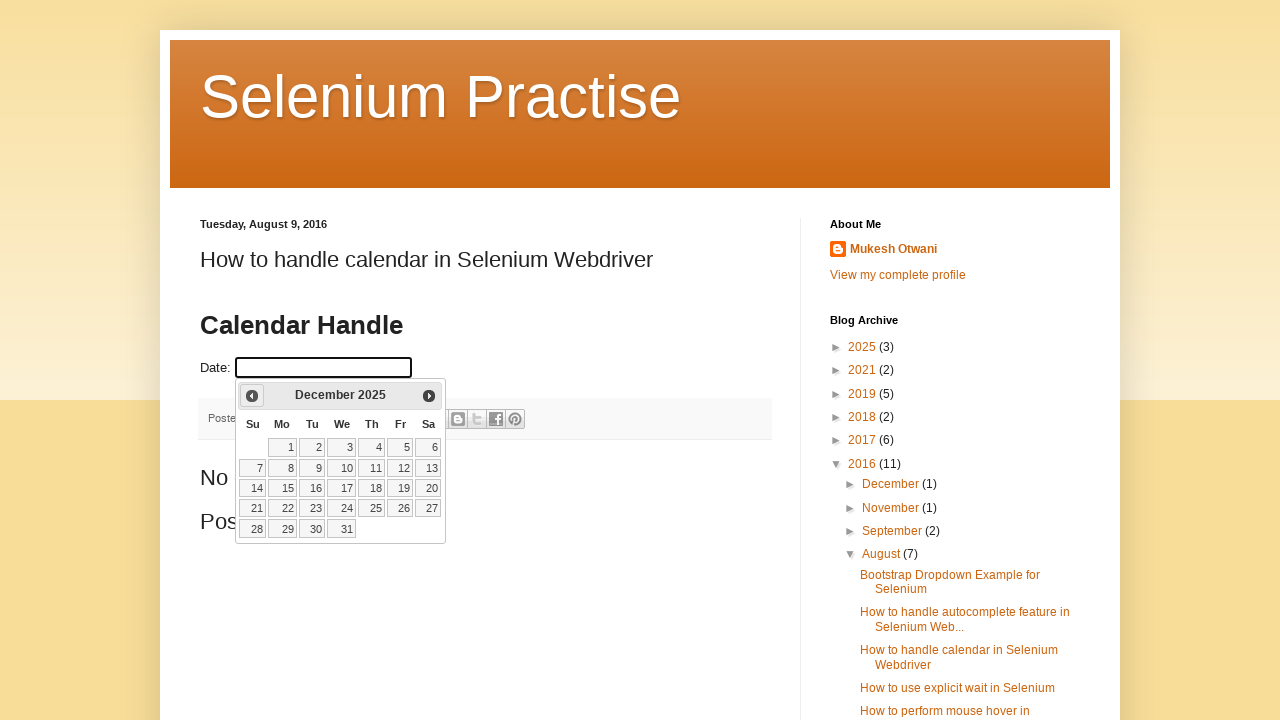

Clicked backward arrow to navigate to previous month (currently at December 2025) at (252, 396) on .ui-icon-circle-triangle-w
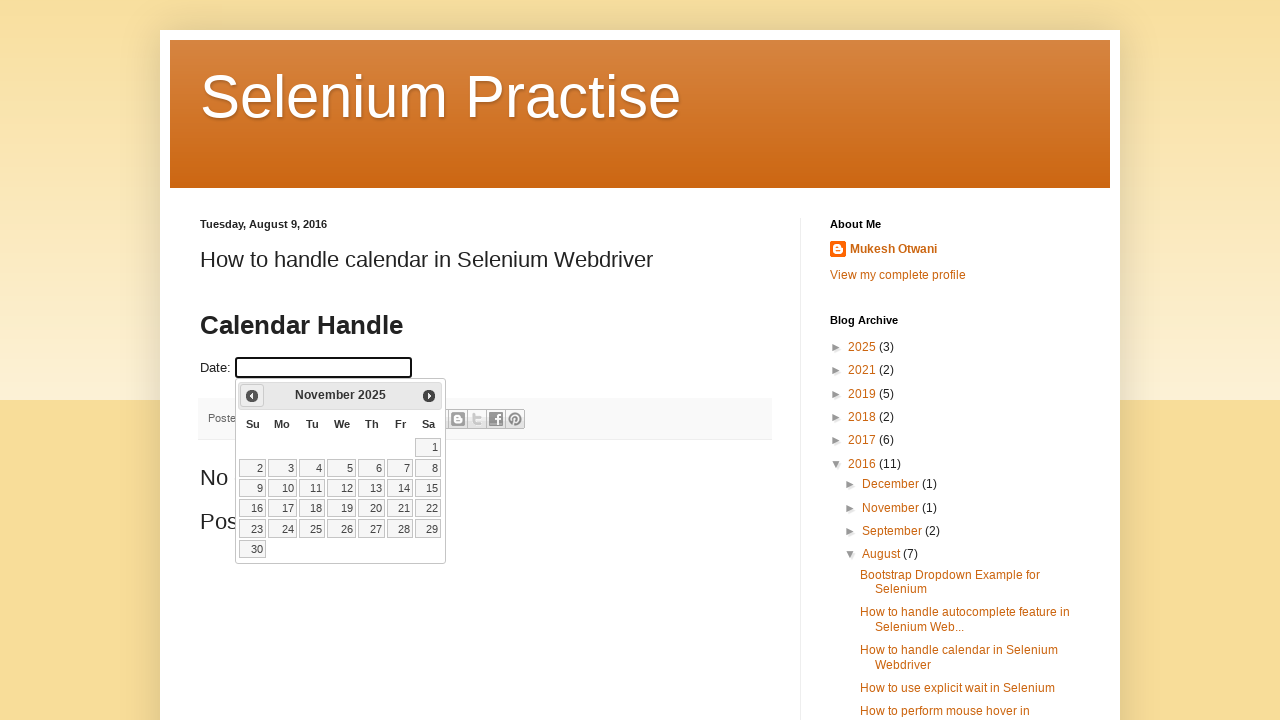

Calendar updated after navigation
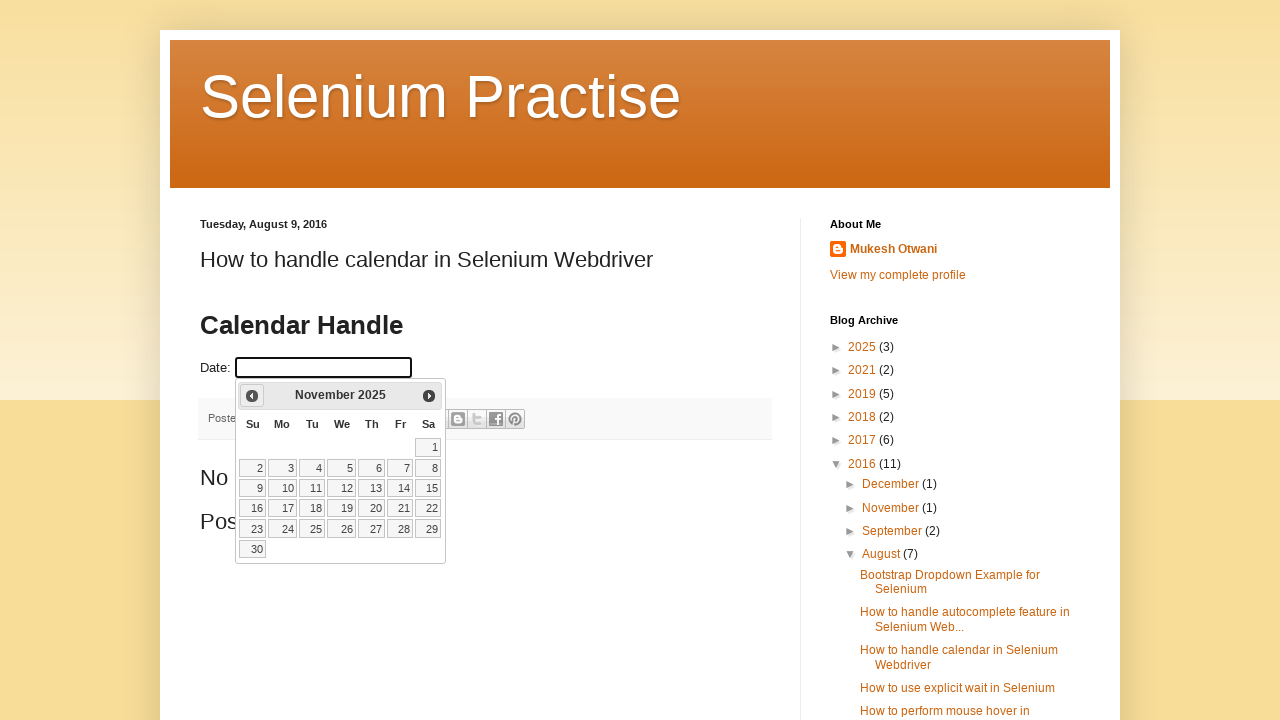

Clicked backward arrow to navigate to previous month (currently at November 2025) at (252, 396) on .ui-icon-circle-triangle-w
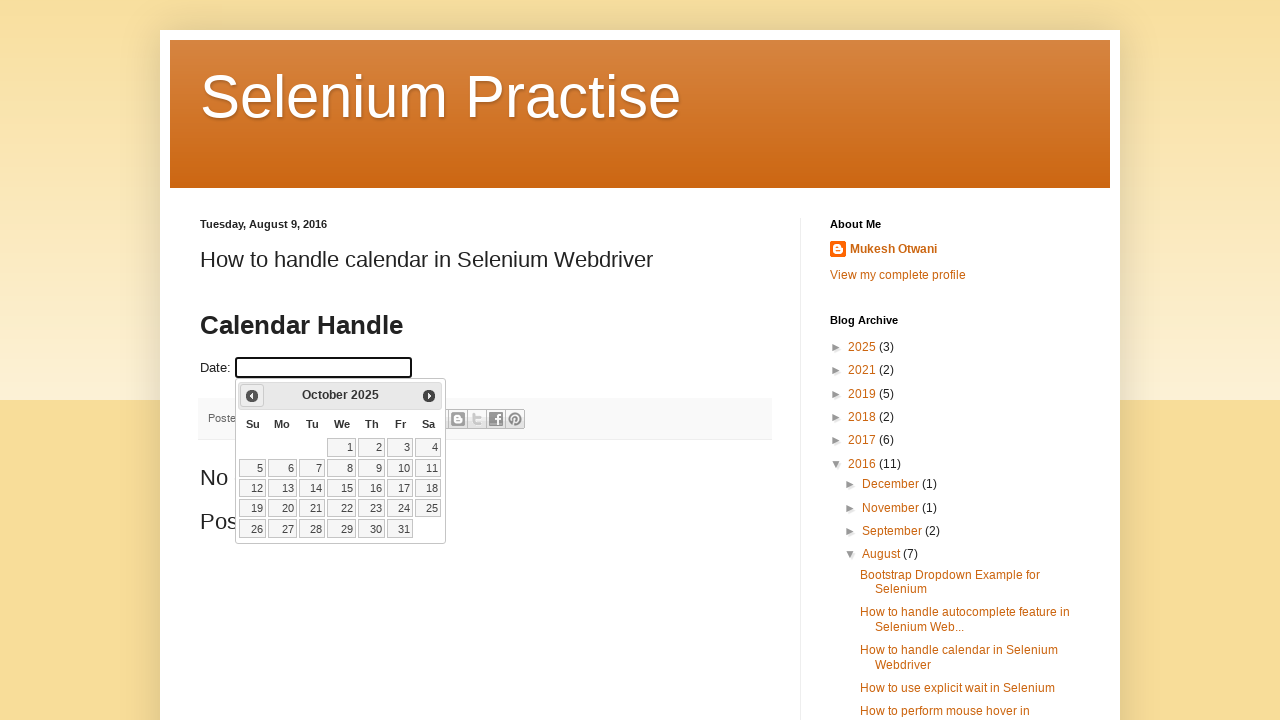

Calendar updated after navigation
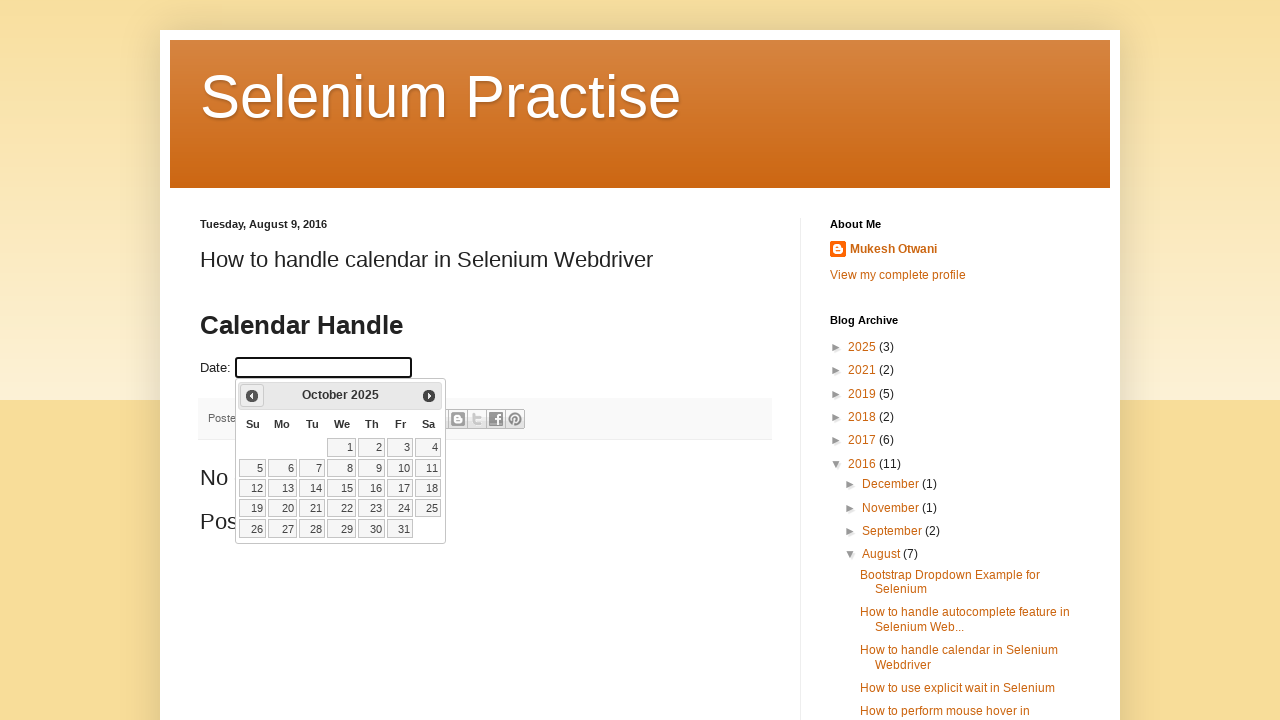

Clicked backward arrow to navigate to previous month (currently at October 2025) at (252, 396) on .ui-icon-circle-triangle-w
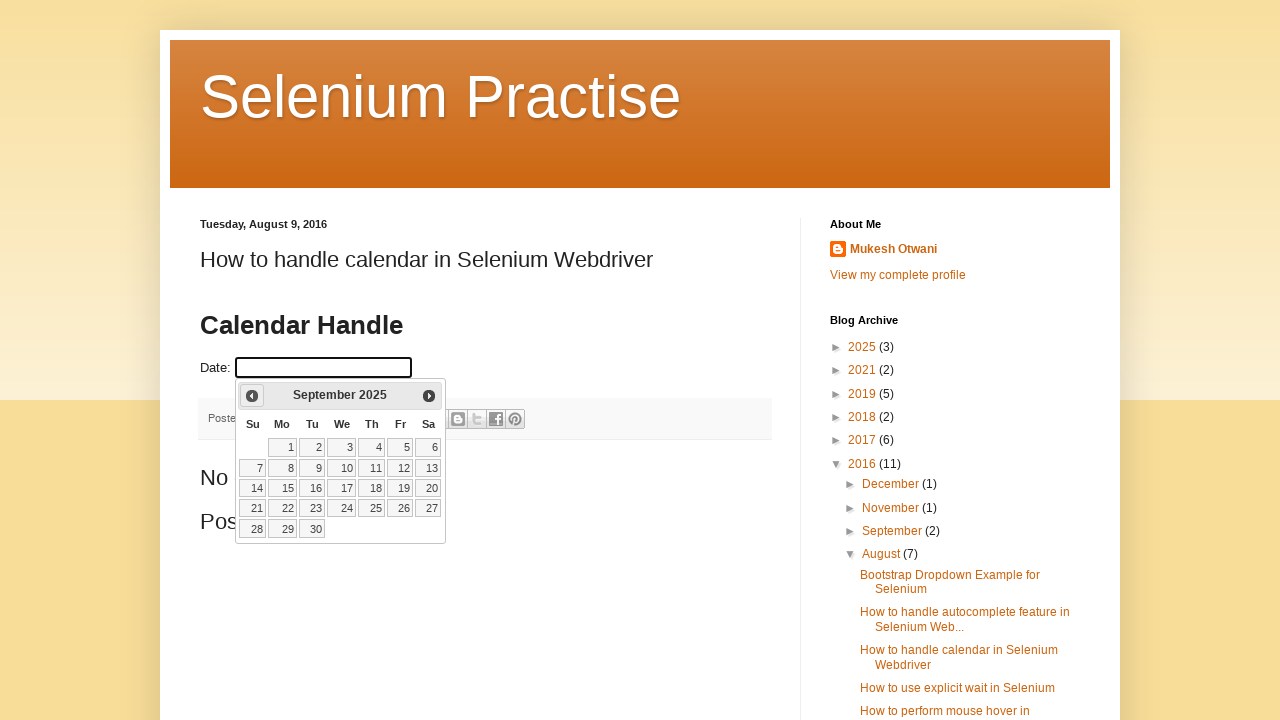

Calendar updated after navigation
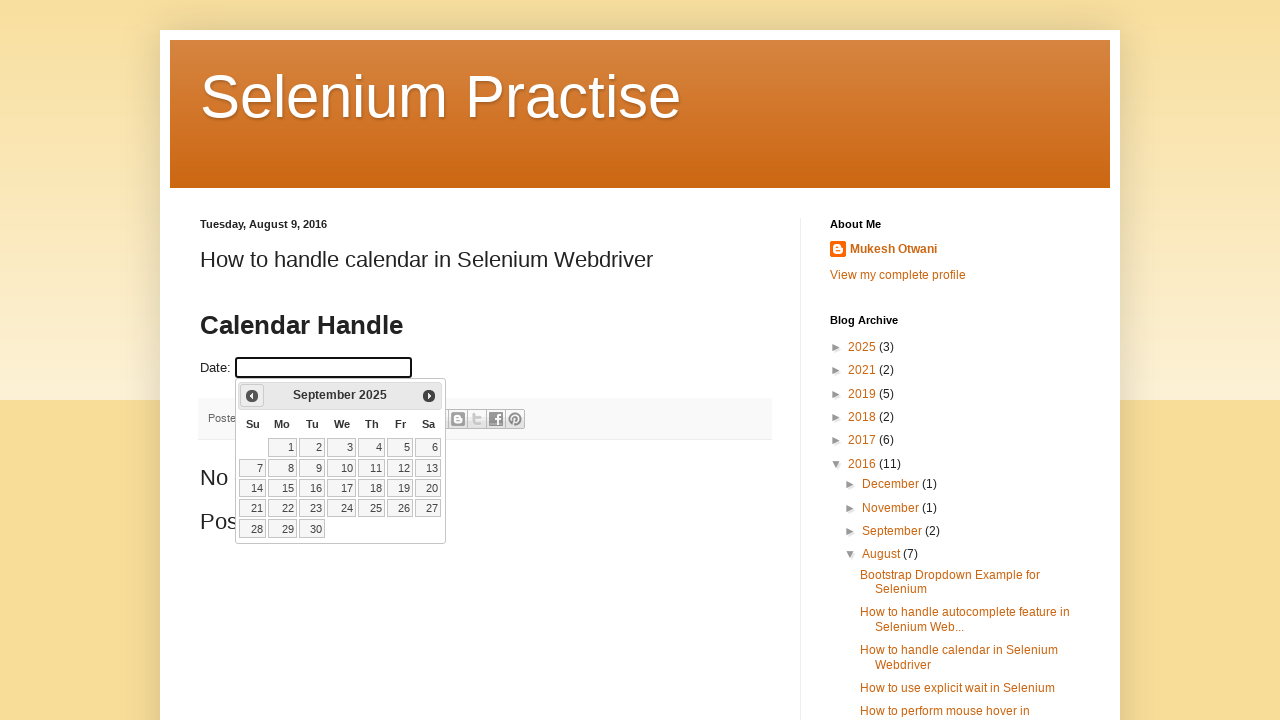

Clicked backward arrow to navigate to previous month (currently at September 2025) at (252, 396) on .ui-icon-circle-triangle-w
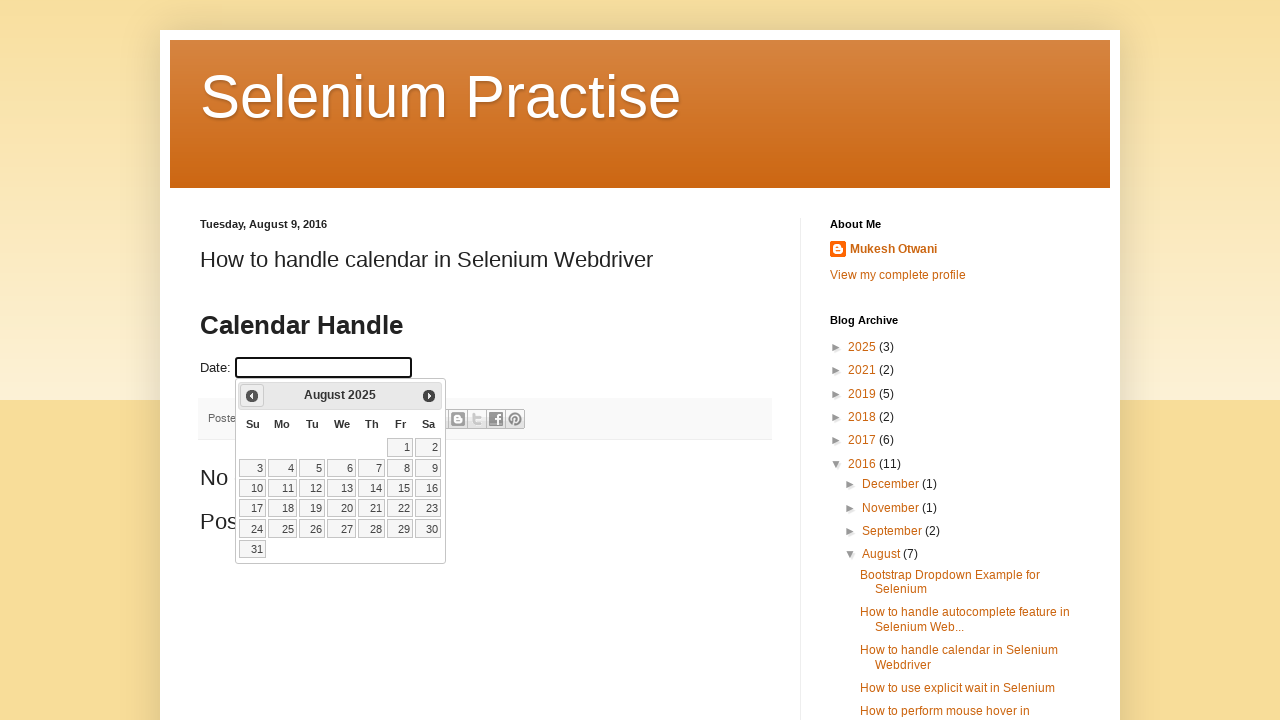

Calendar updated after navigation
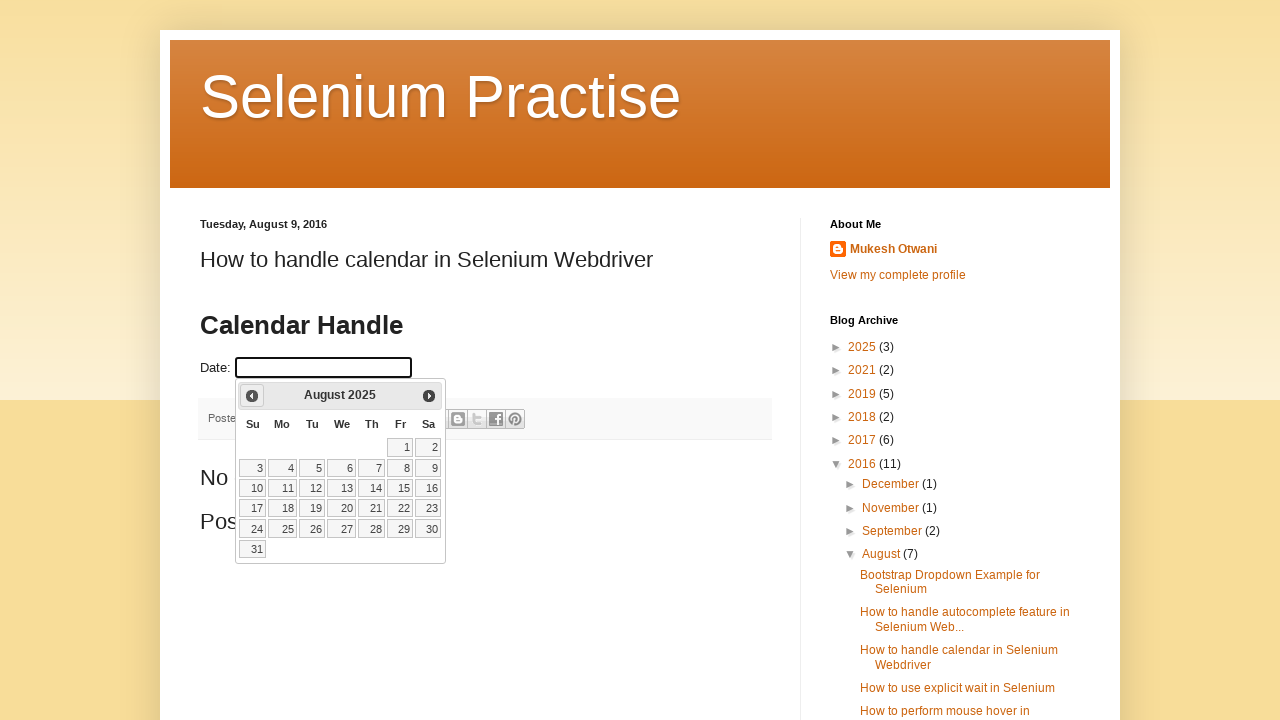

Clicked backward arrow to navigate to previous month (currently at August 2025) at (252, 396) on .ui-icon-circle-triangle-w
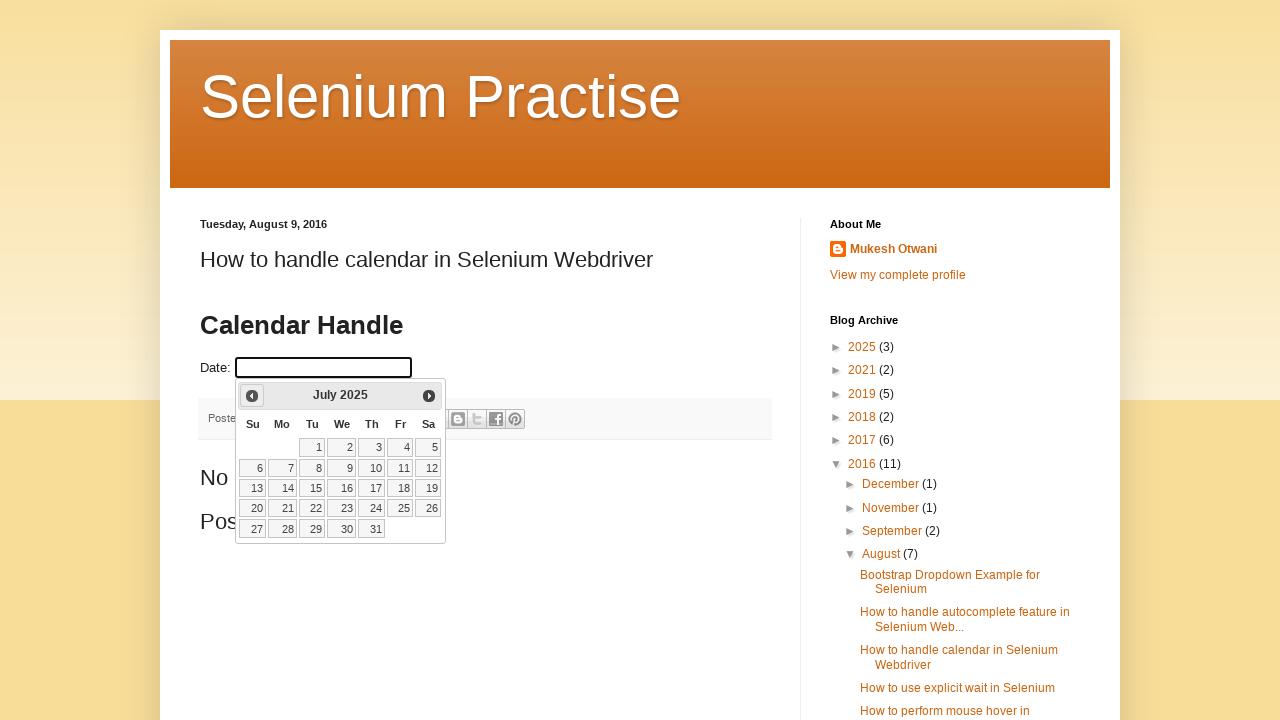

Calendar updated after navigation
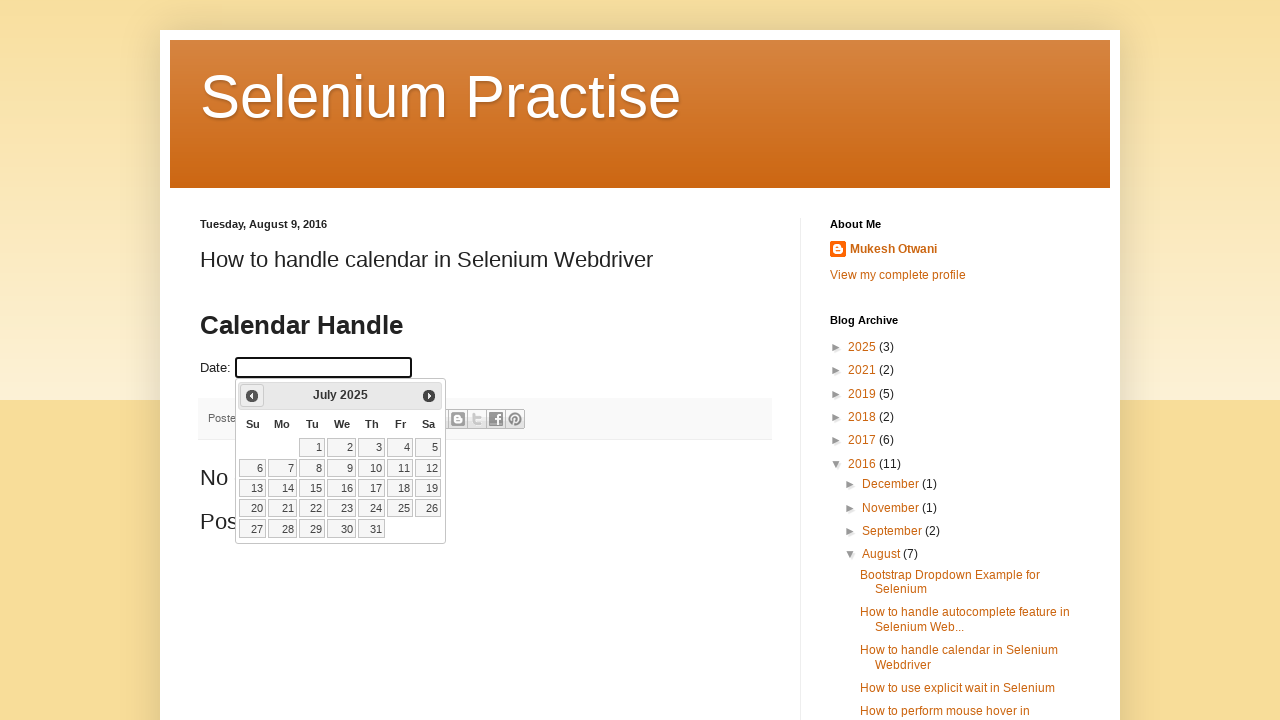

Clicked backward arrow to navigate to previous month (currently at July 2025) at (252, 396) on .ui-icon-circle-triangle-w
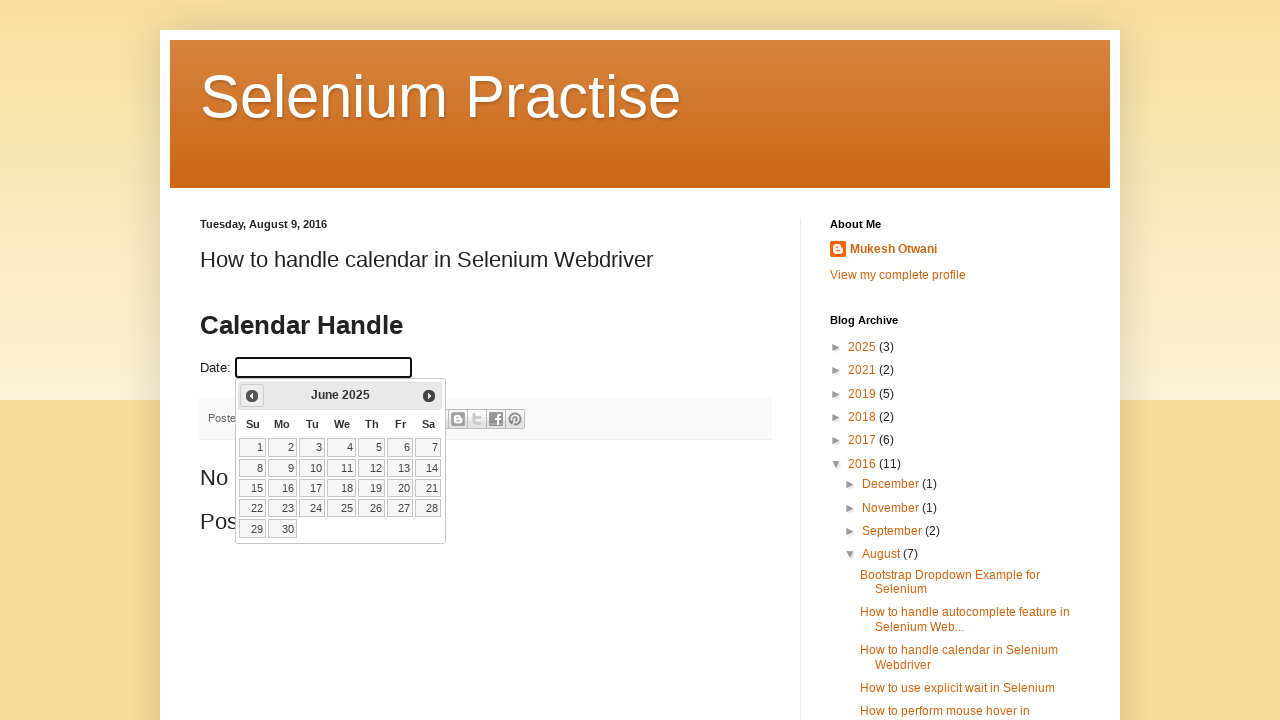

Calendar updated after navigation
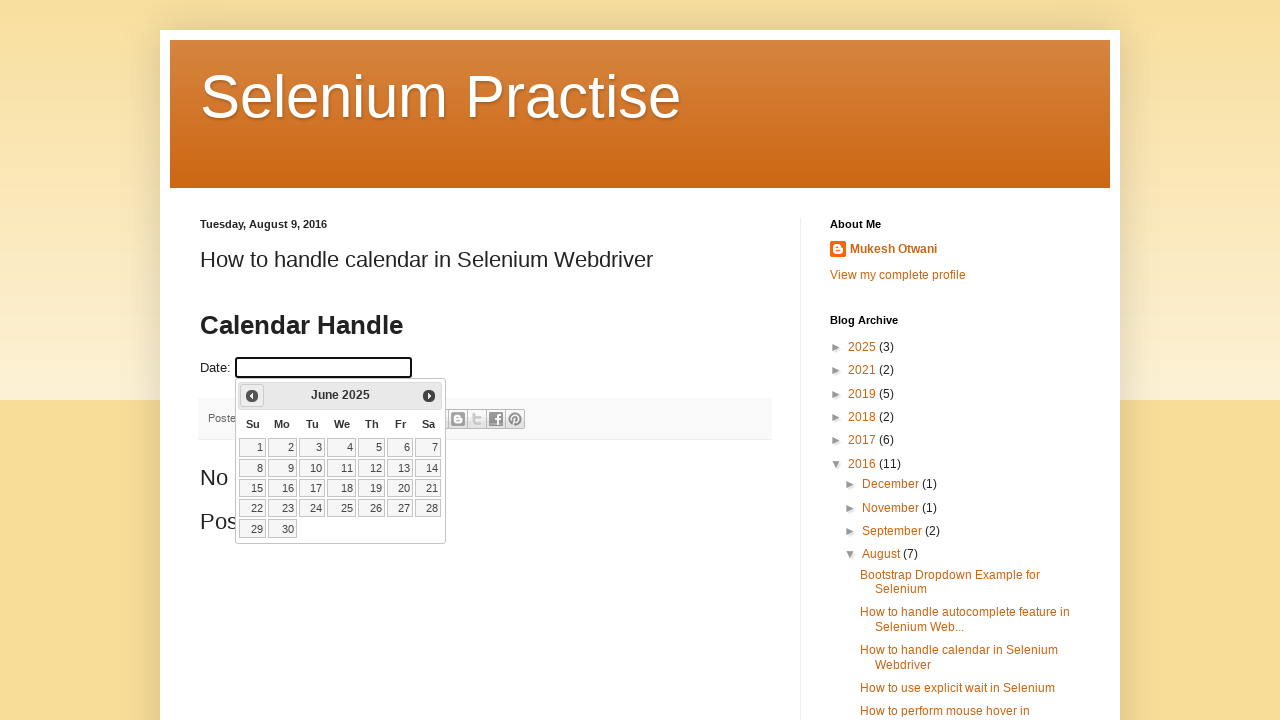

Clicked backward arrow to navigate to previous month (currently at June 2025) at (252, 396) on .ui-icon-circle-triangle-w
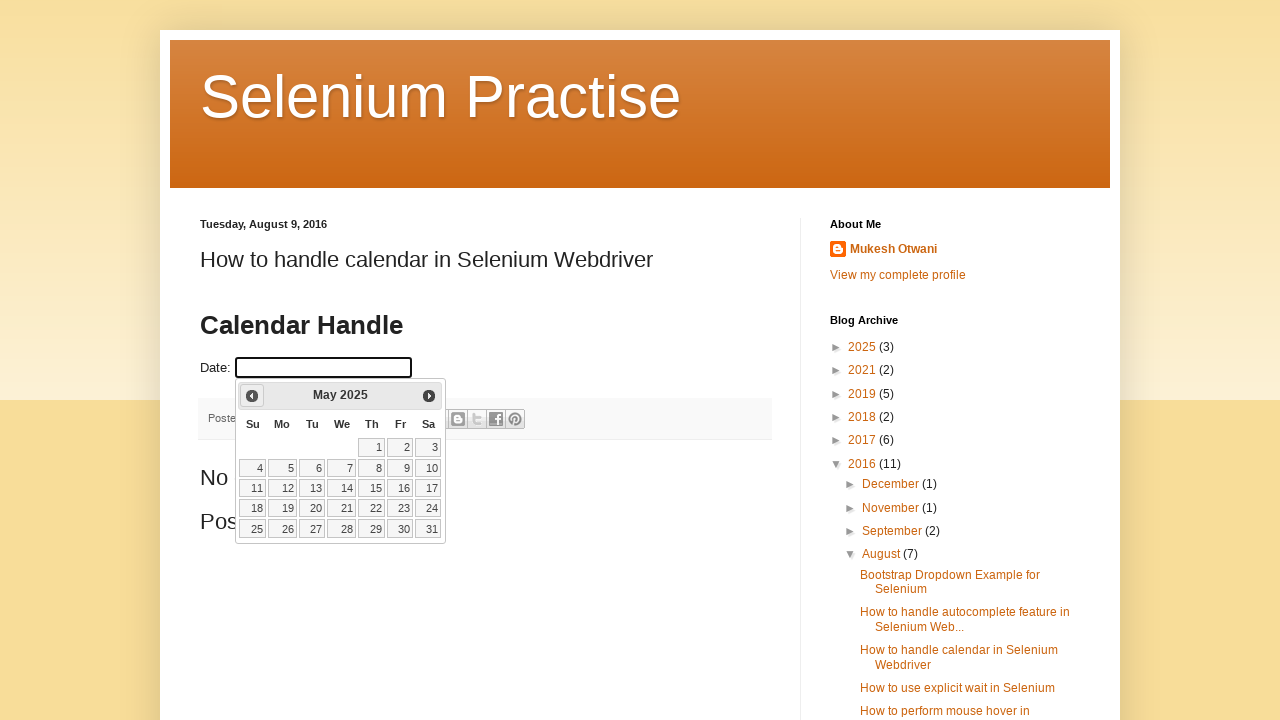

Calendar updated after navigation
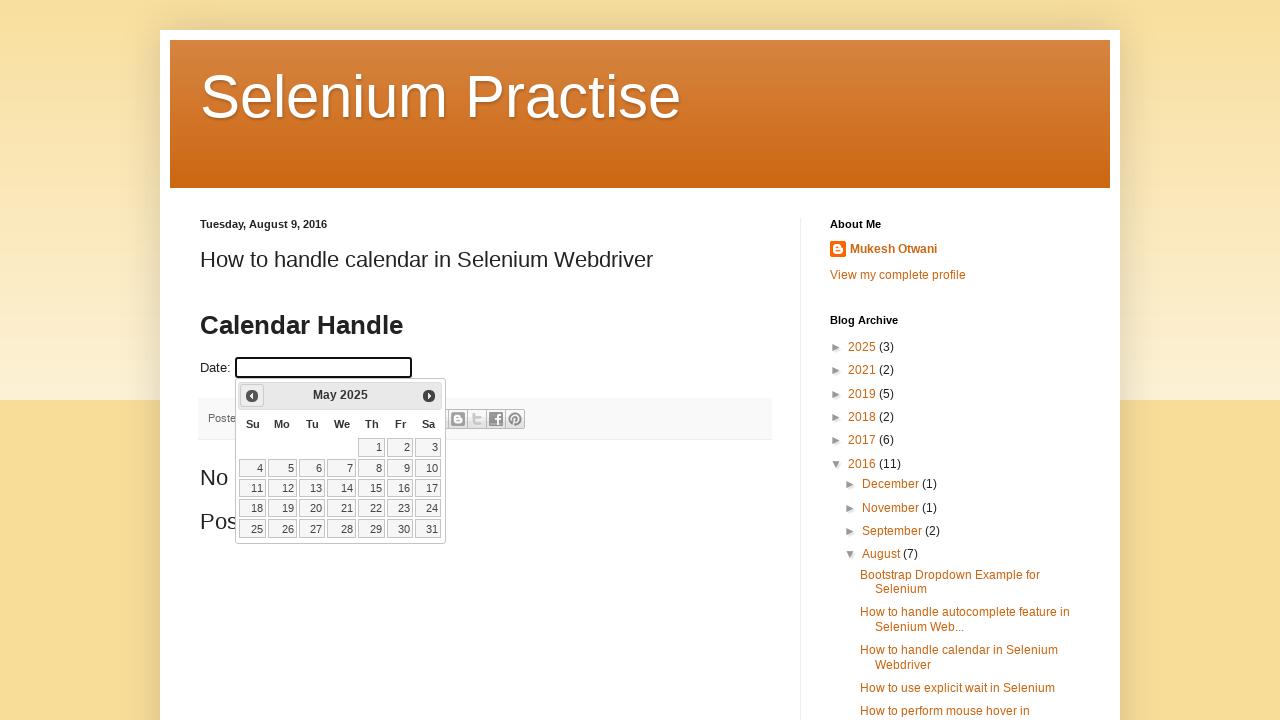

Clicked backward arrow to navigate to previous month (currently at May 2025) at (252, 396) on .ui-icon-circle-triangle-w
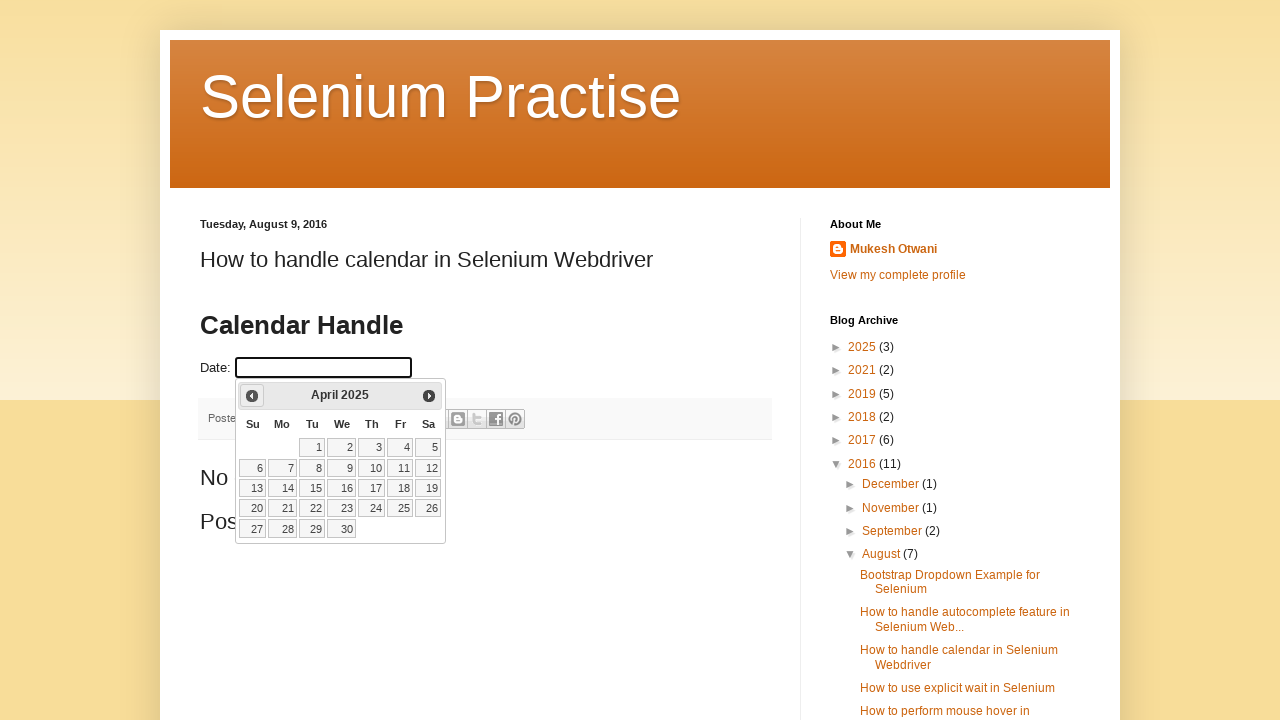

Calendar updated after navigation
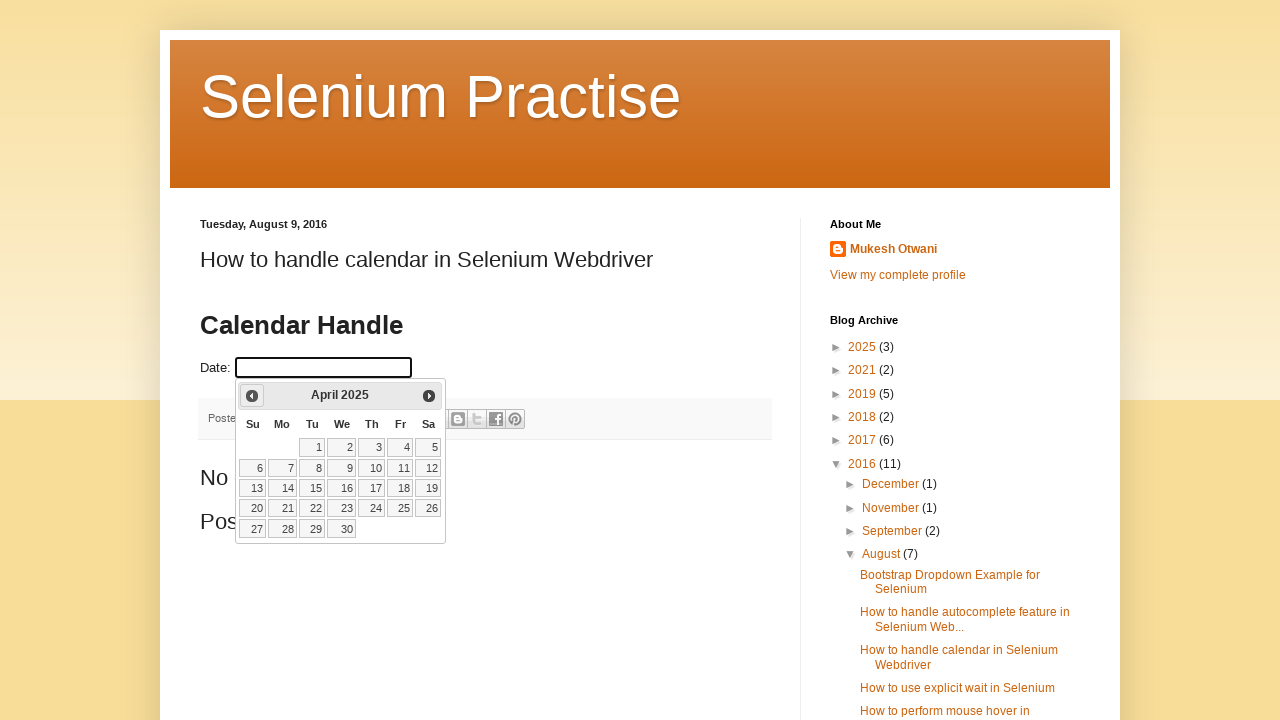

Clicked backward arrow to navigate to previous month (currently at April 2025) at (252, 396) on .ui-icon-circle-triangle-w
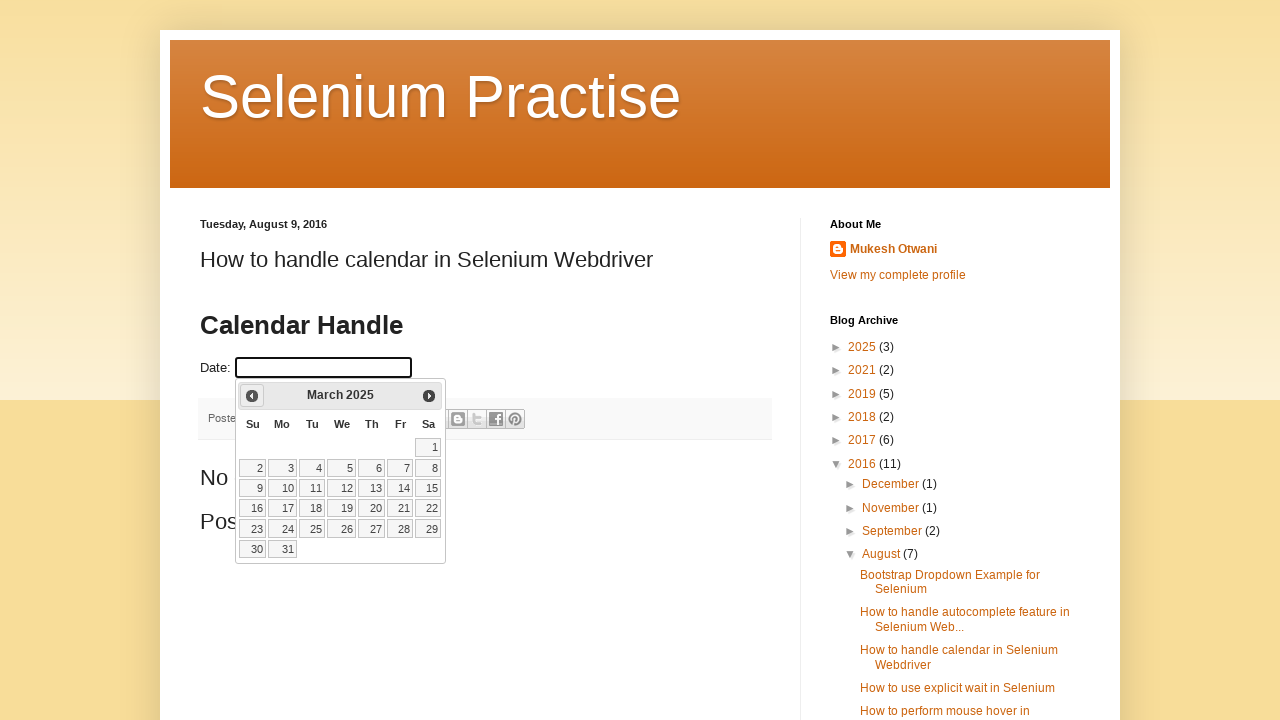

Calendar updated after navigation
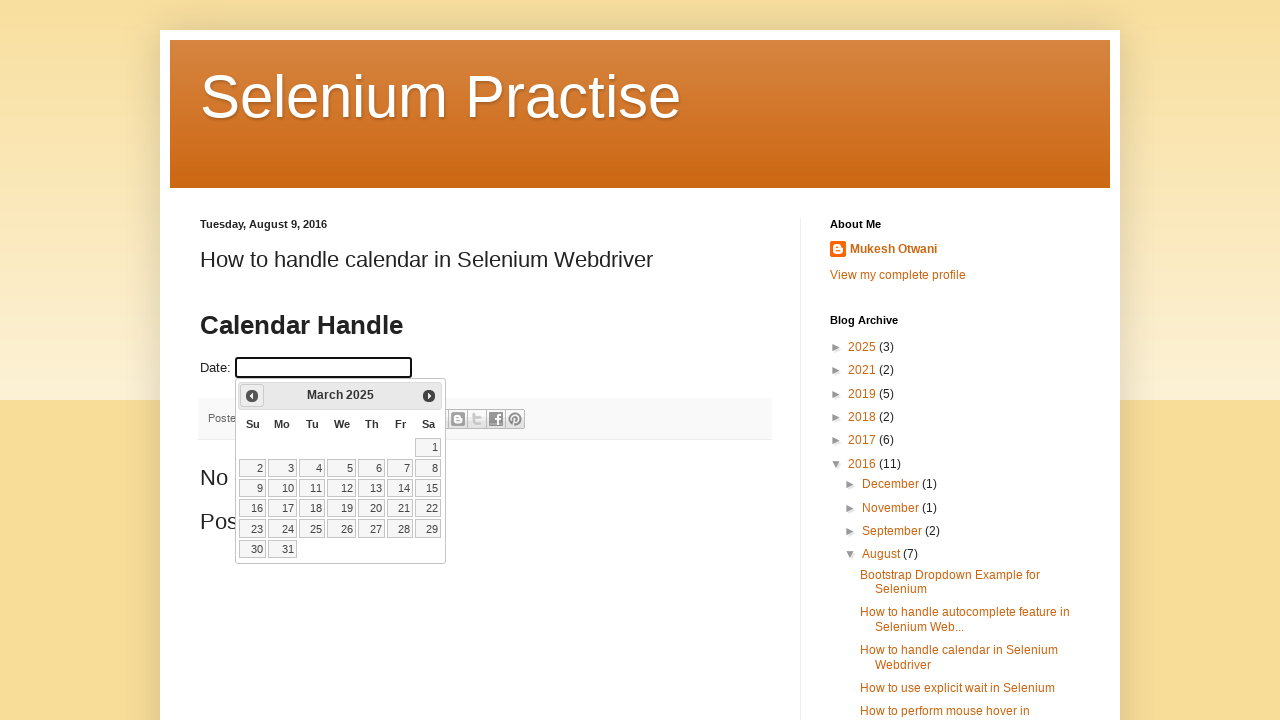

Clicked backward arrow to navigate to previous month (currently at March 2025) at (252, 396) on .ui-icon-circle-triangle-w
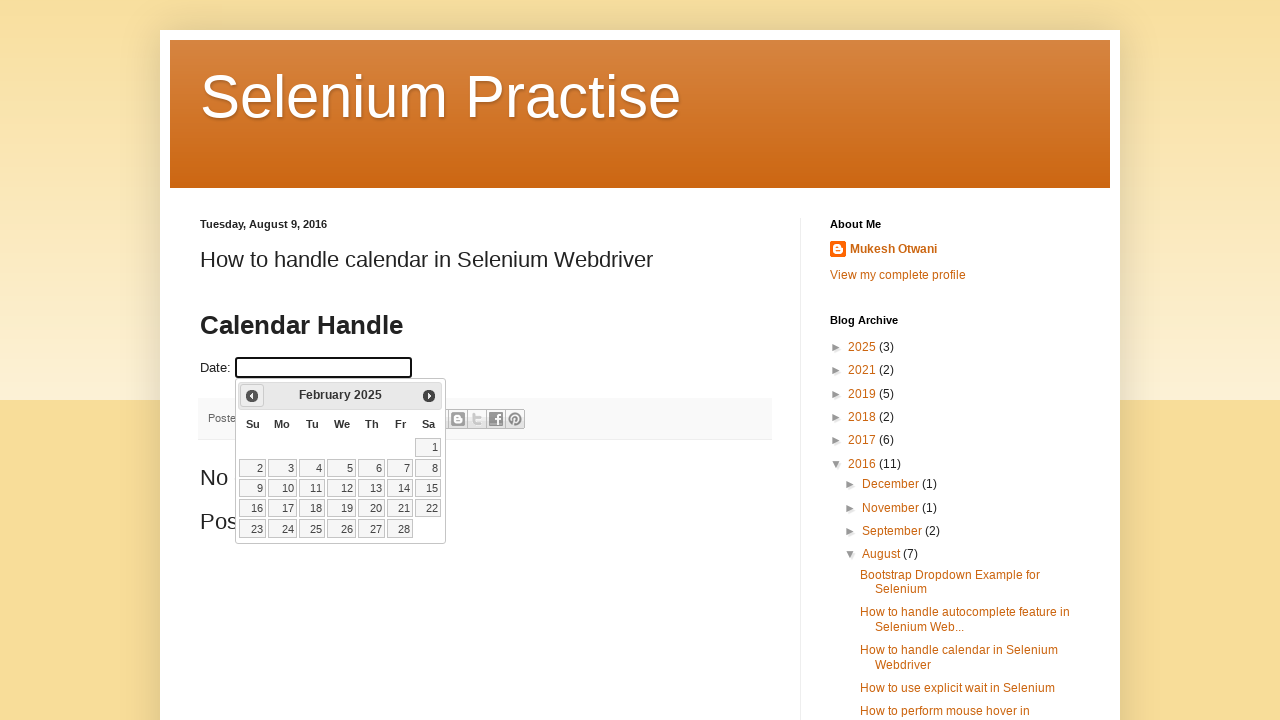

Calendar updated after navigation
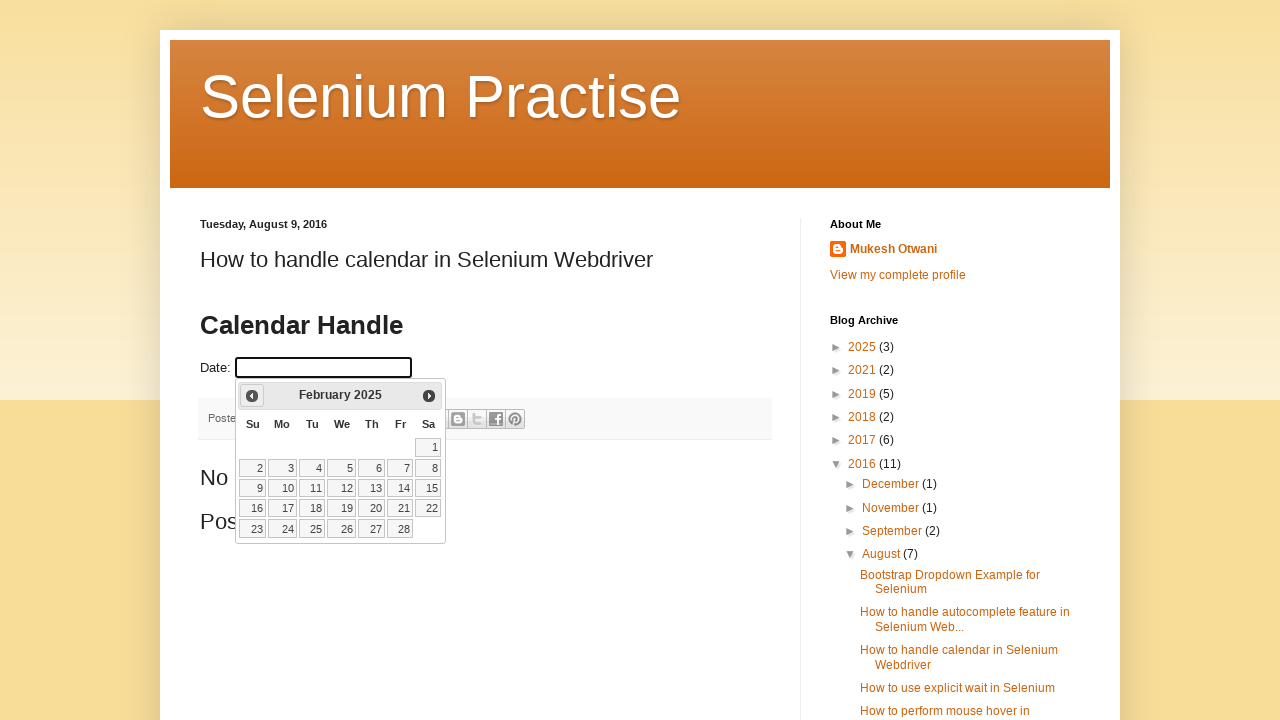

Clicked backward arrow to navigate to previous month (currently at February 2025) at (252, 396) on .ui-icon-circle-triangle-w
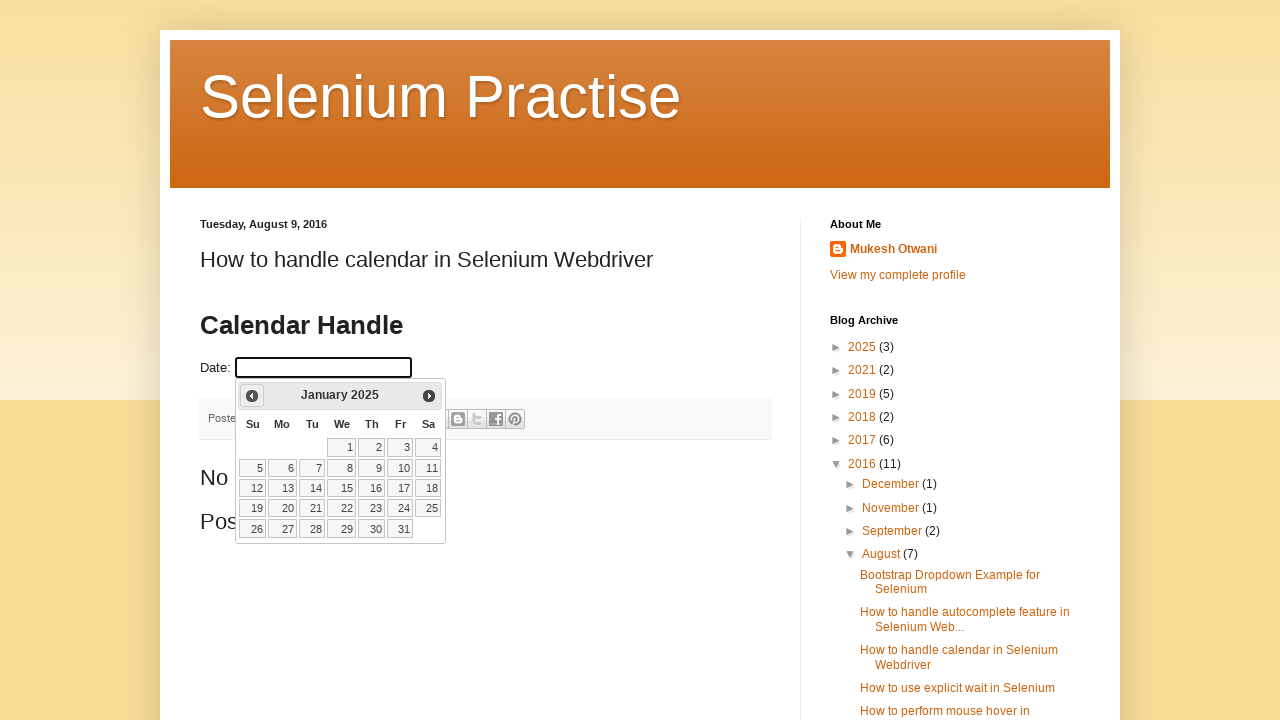

Calendar updated after navigation
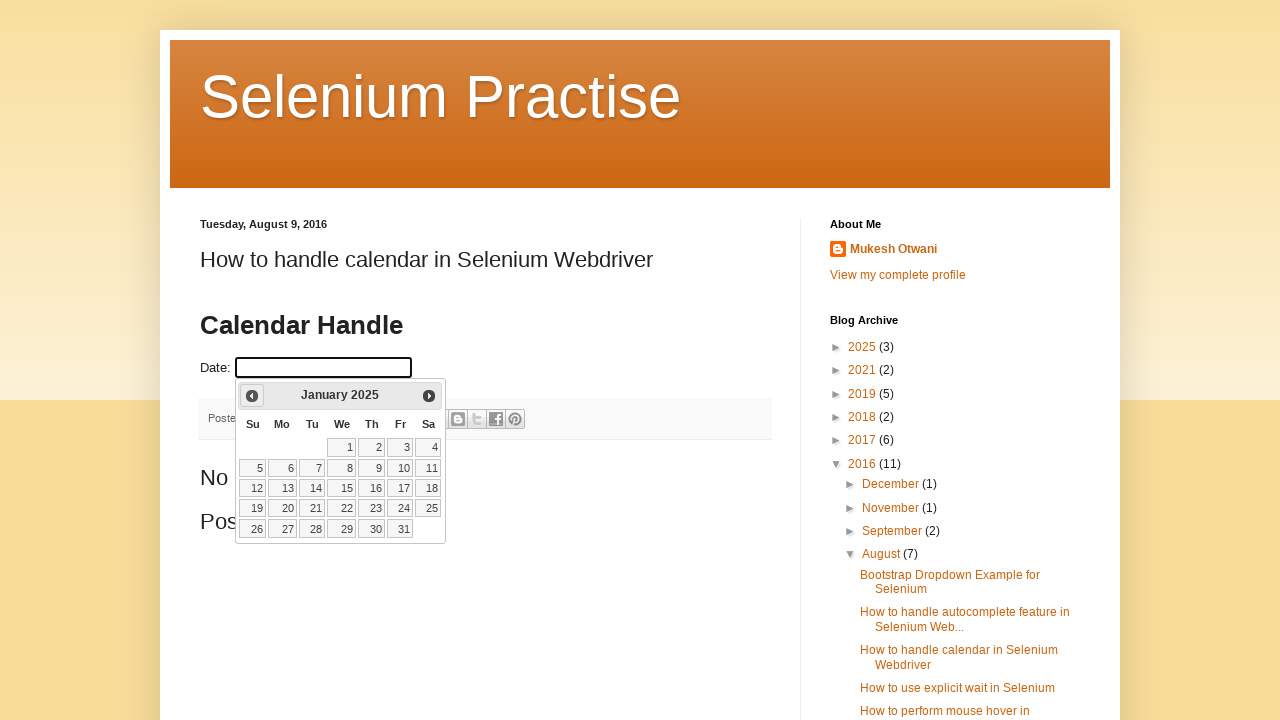

Clicked backward arrow to navigate to previous month (currently at January 2025) at (252, 396) on .ui-icon-circle-triangle-w
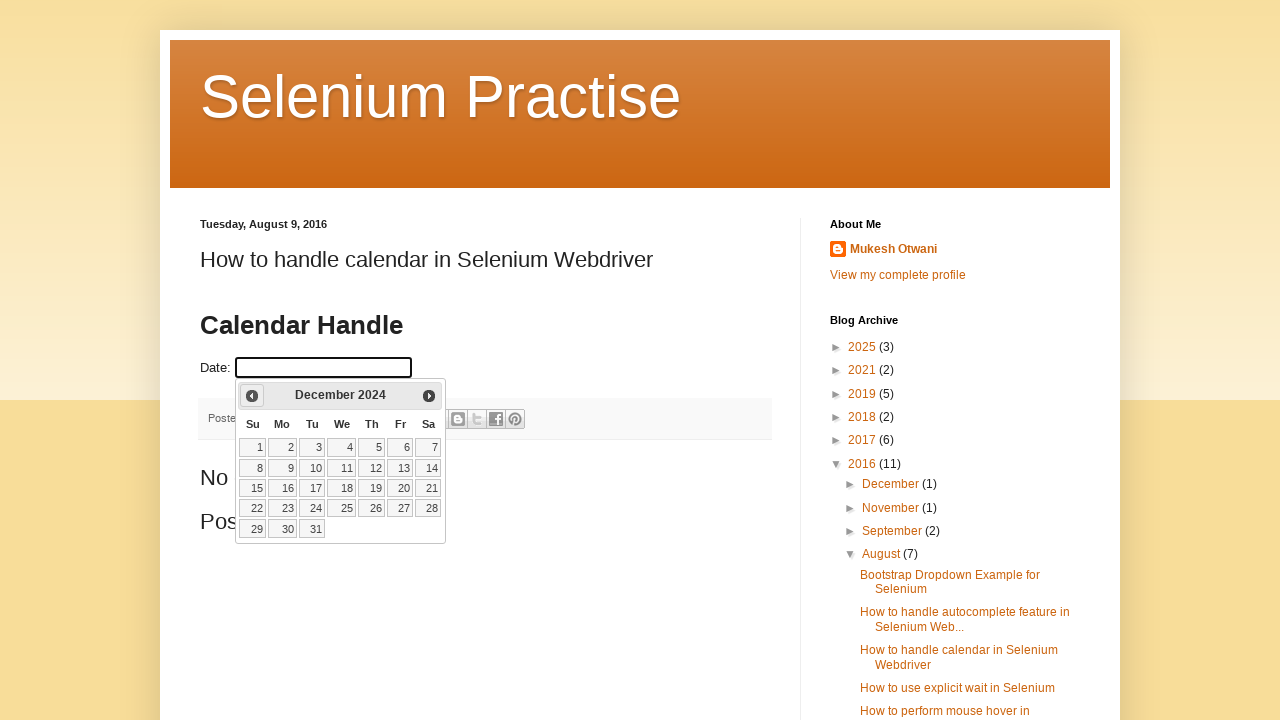

Calendar updated after navigation
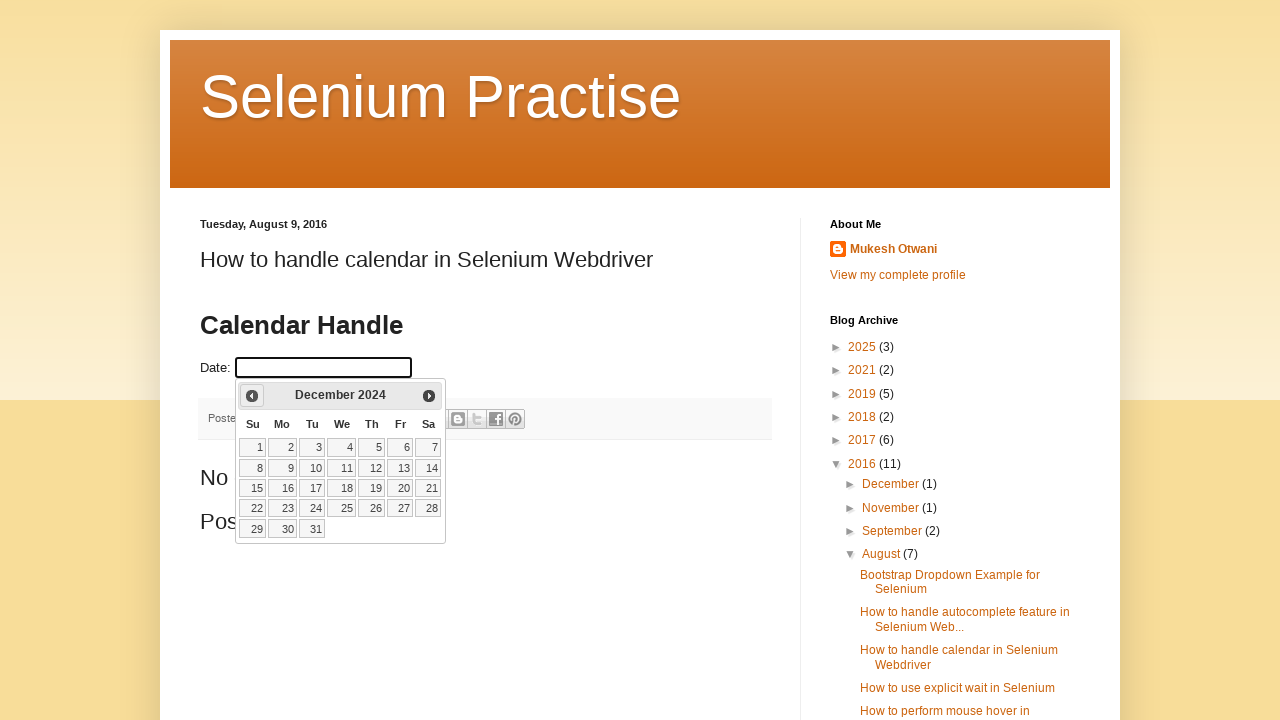

Clicked backward arrow to navigate to previous month (currently at December 2024) at (252, 396) on .ui-icon-circle-triangle-w
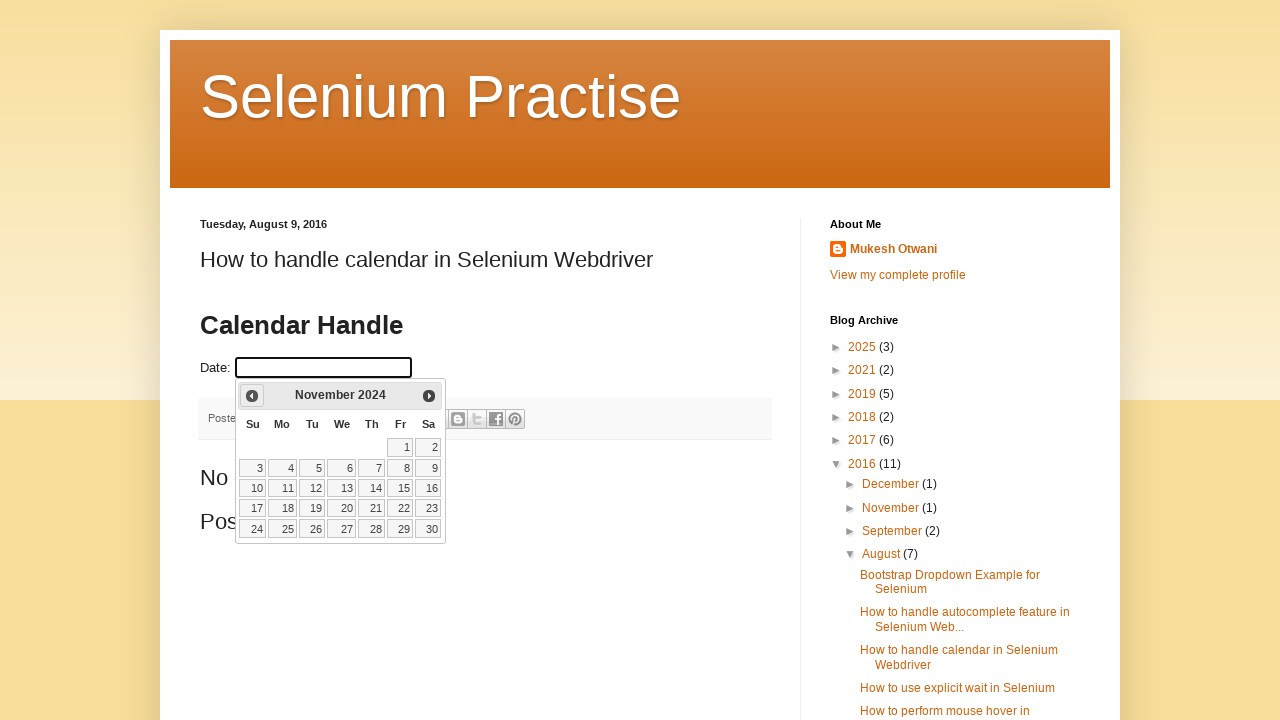

Calendar updated after navigation
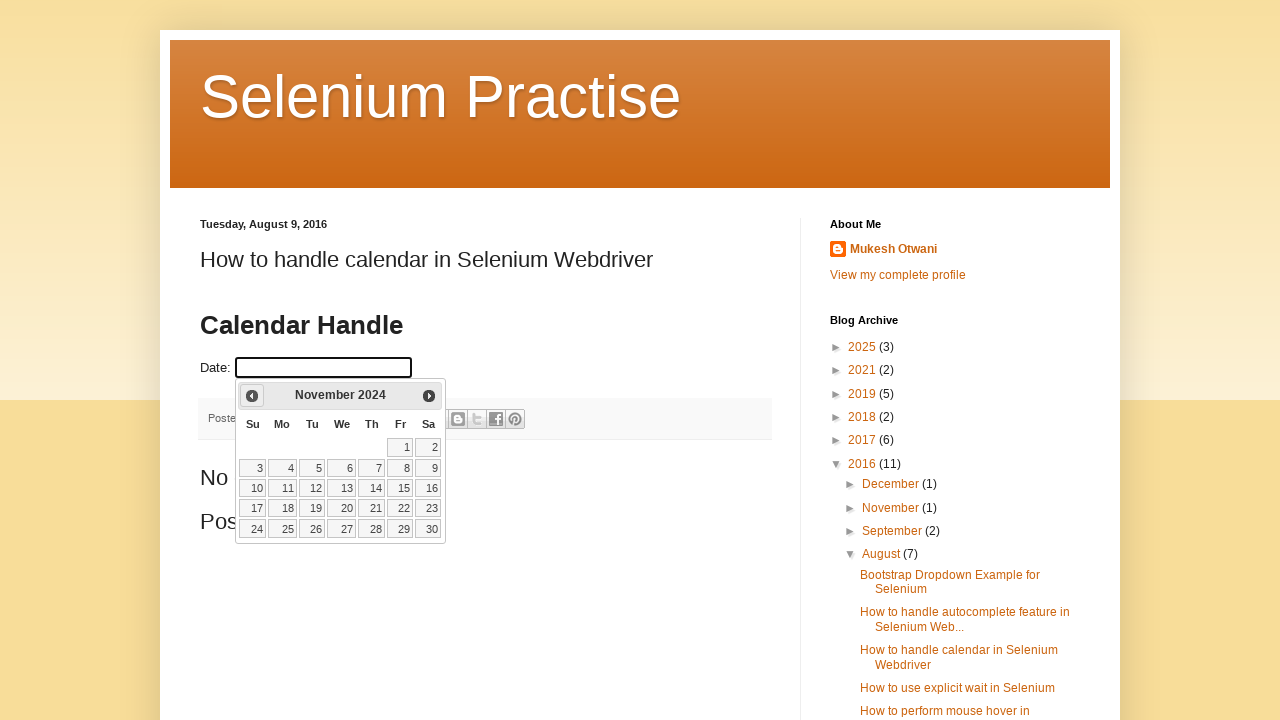

Clicked backward arrow to navigate to previous month (currently at November 2024) at (252, 396) on .ui-icon-circle-triangle-w
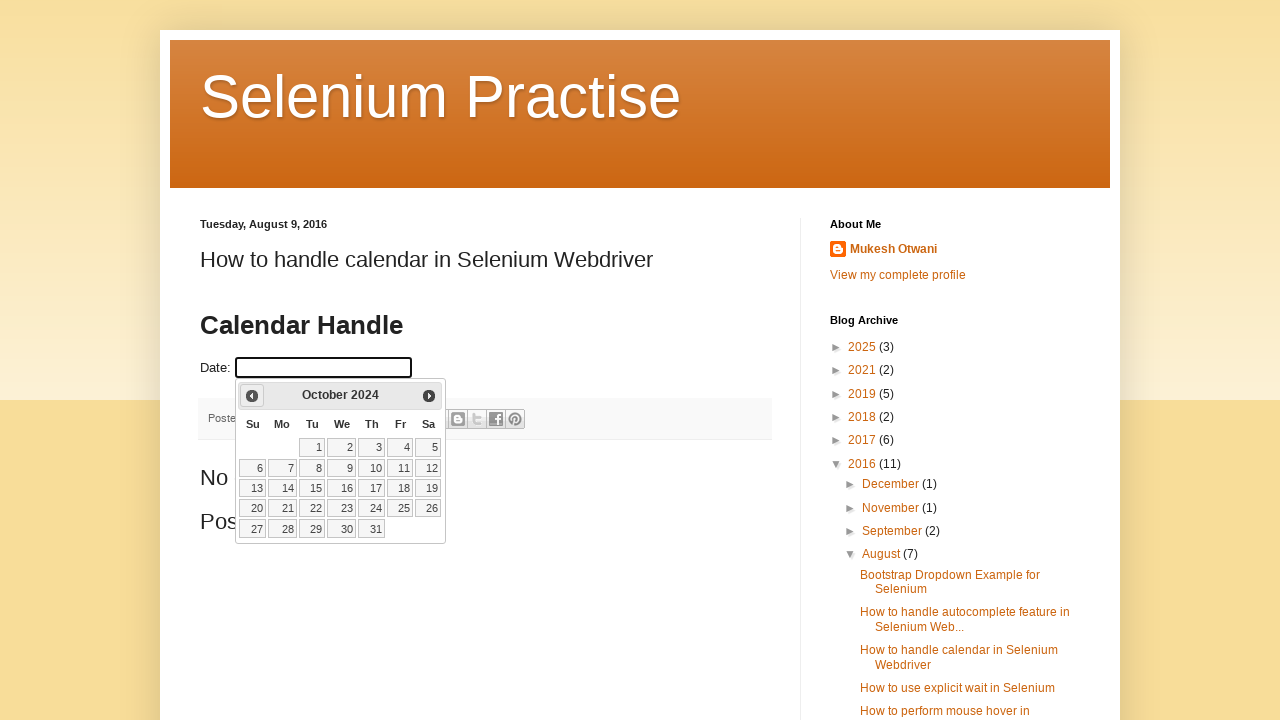

Calendar updated after navigation
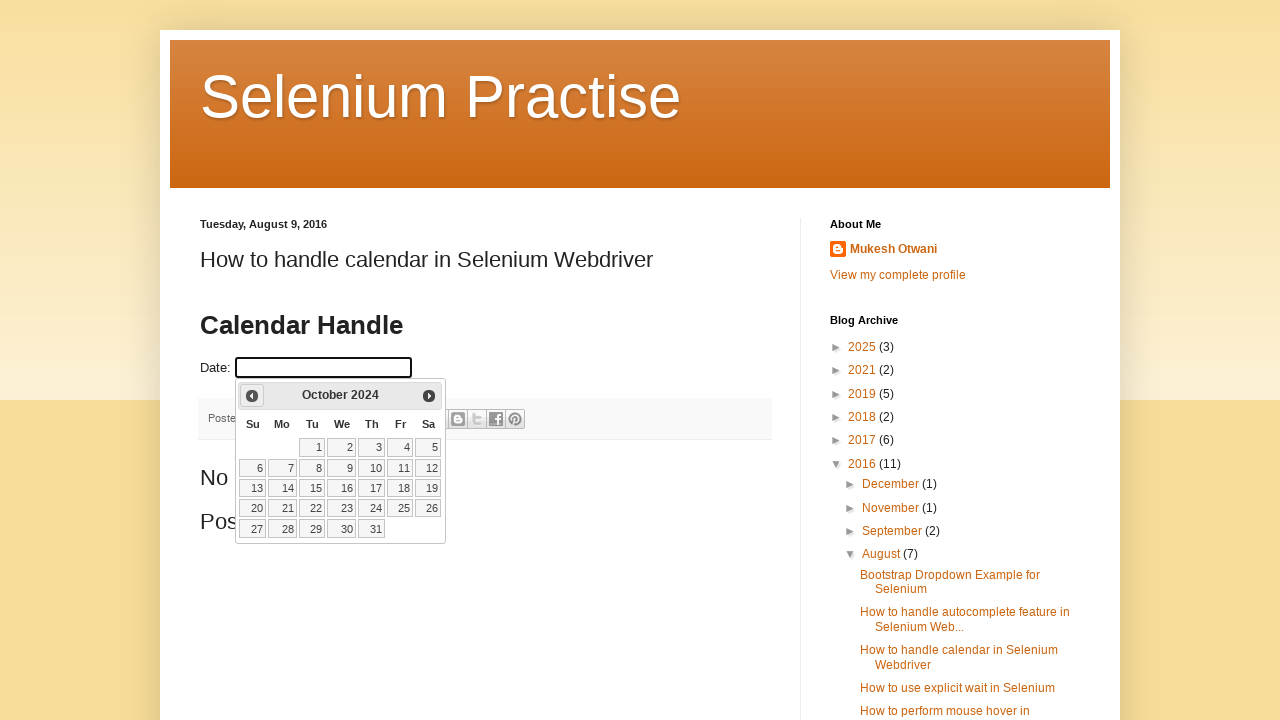

Clicked backward arrow to navigate to previous month (currently at October 2024) at (252, 396) on .ui-icon-circle-triangle-w
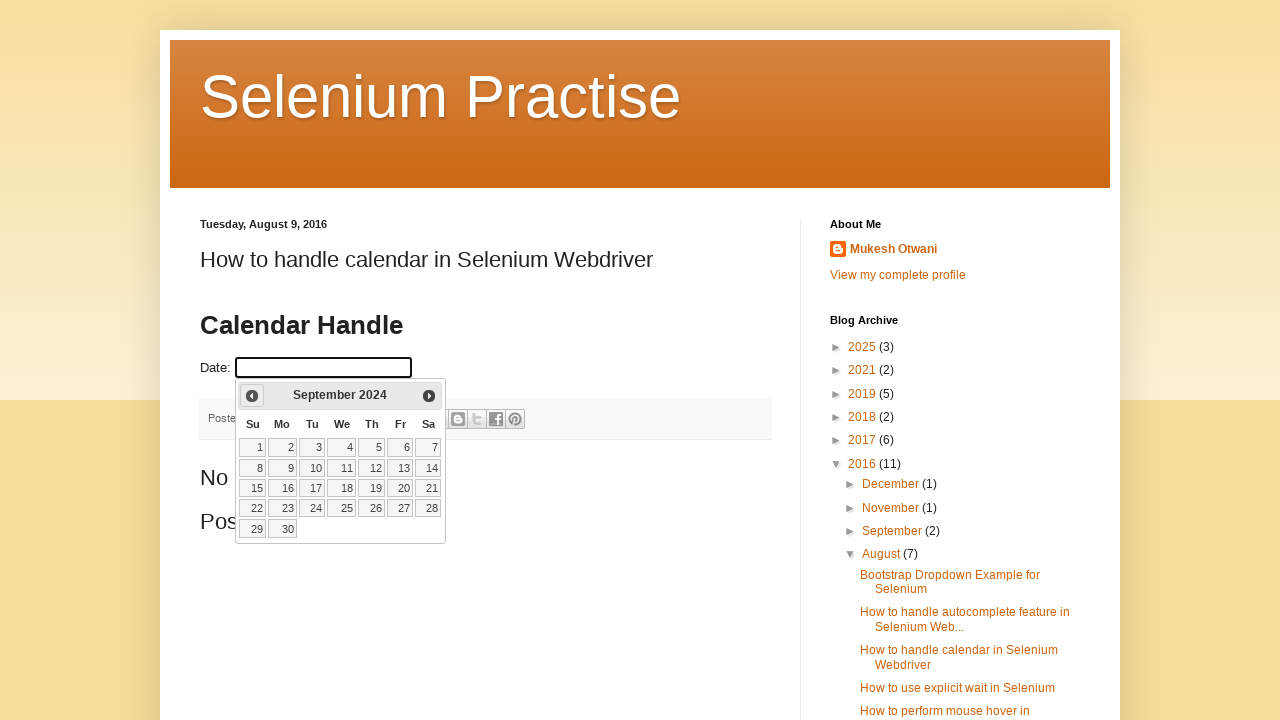

Calendar updated after navigation
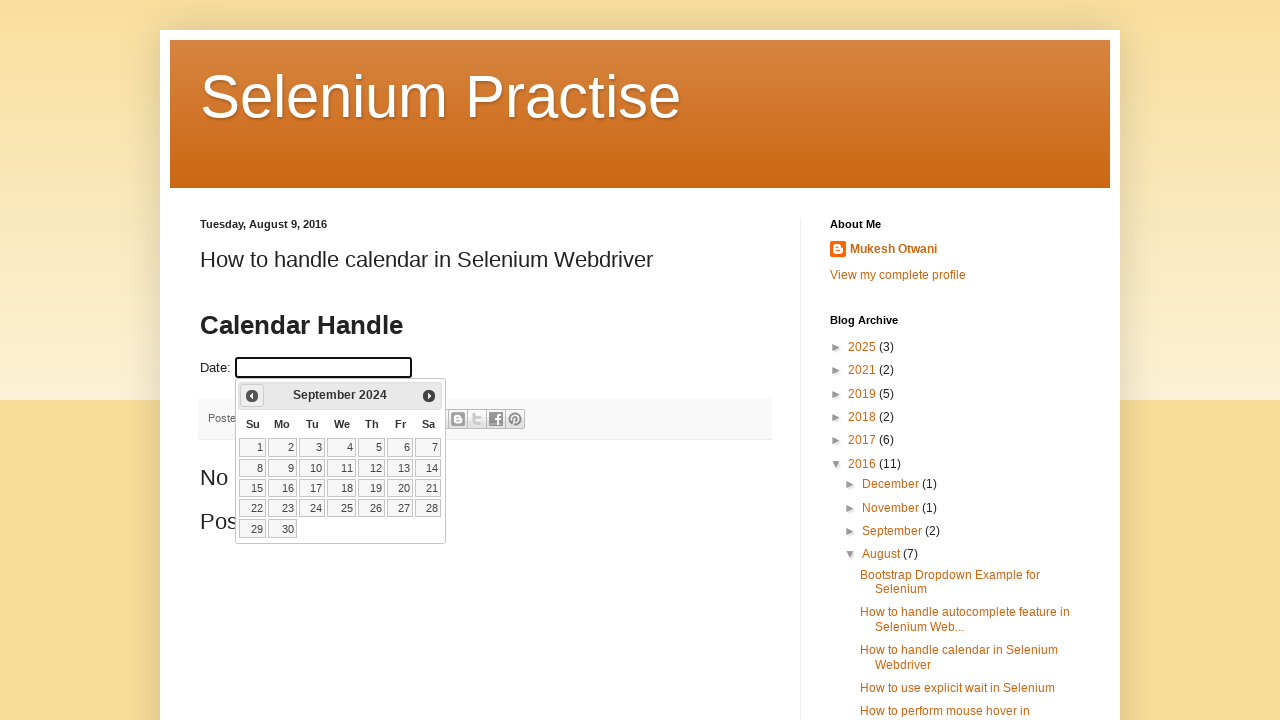

Clicked backward arrow to navigate to previous month (currently at September 2024) at (252, 396) on .ui-icon-circle-triangle-w
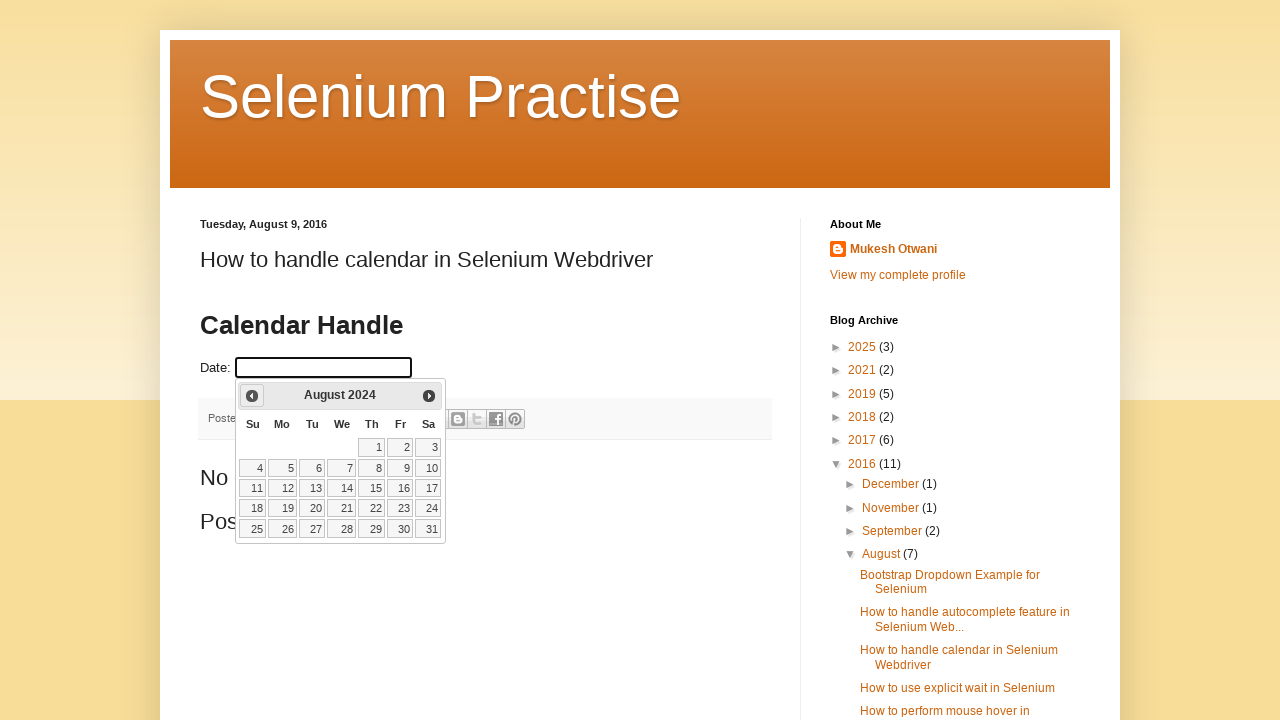

Calendar updated after navigation
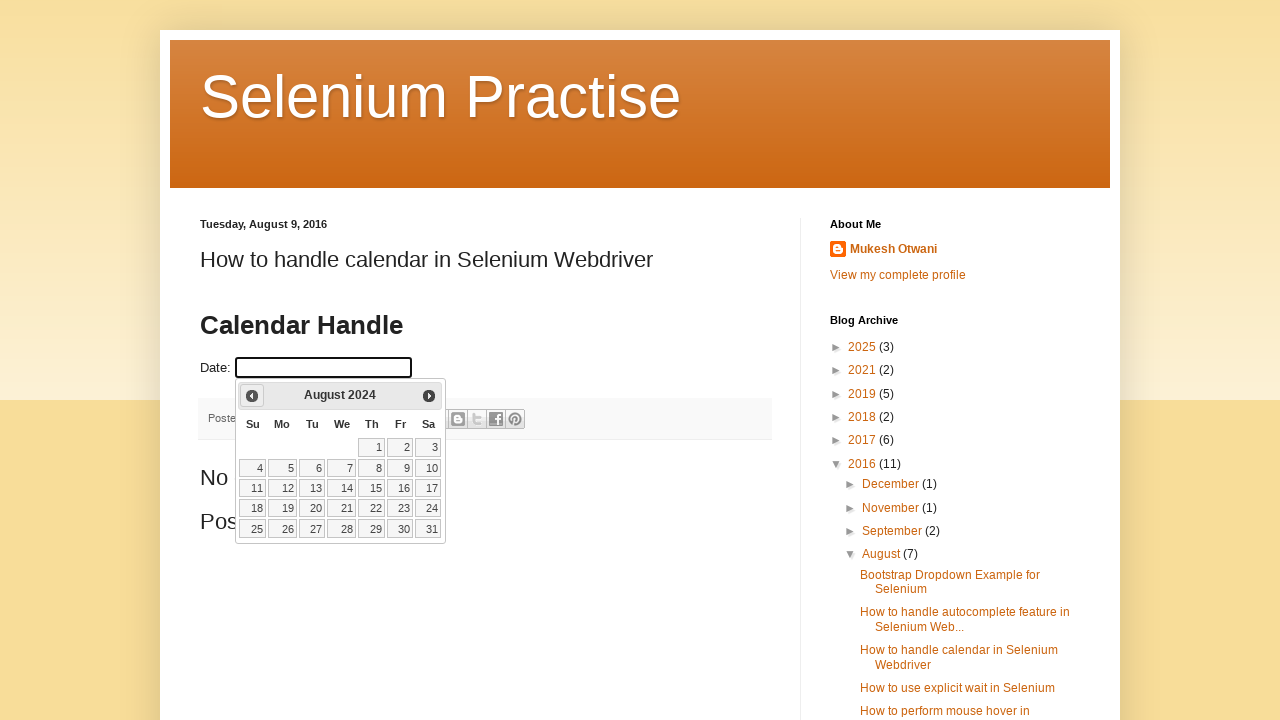

Clicked backward arrow to navigate to previous month (currently at August 2024) at (252, 396) on .ui-icon-circle-triangle-w
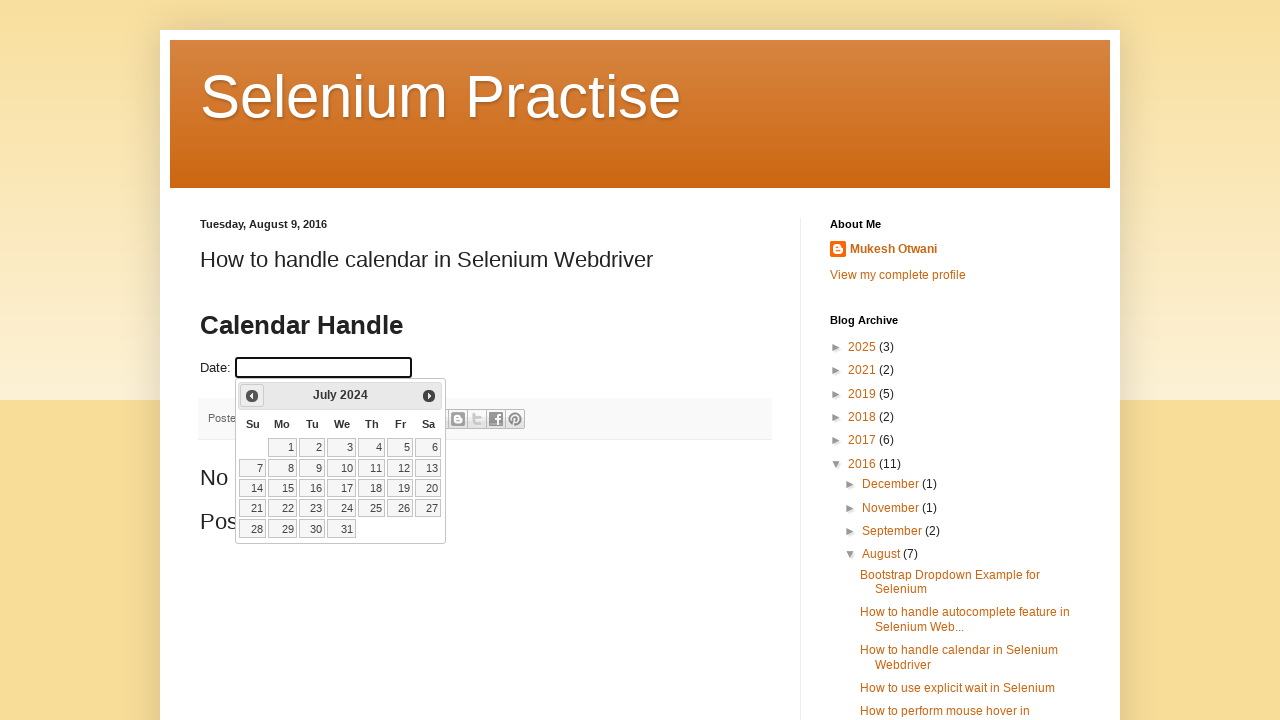

Calendar updated after navigation
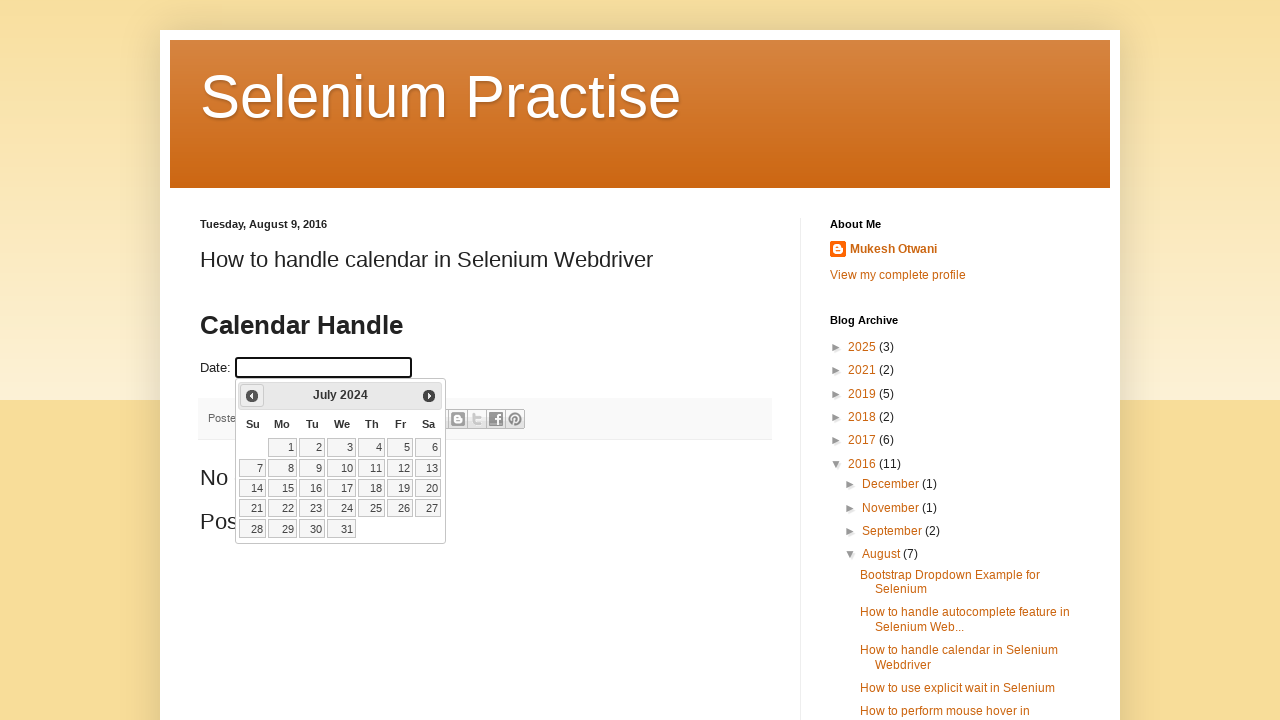

Clicked backward arrow to navigate to previous month (currently at July 2024) at (252, 396) on .ui-icon-circle-triangle-w
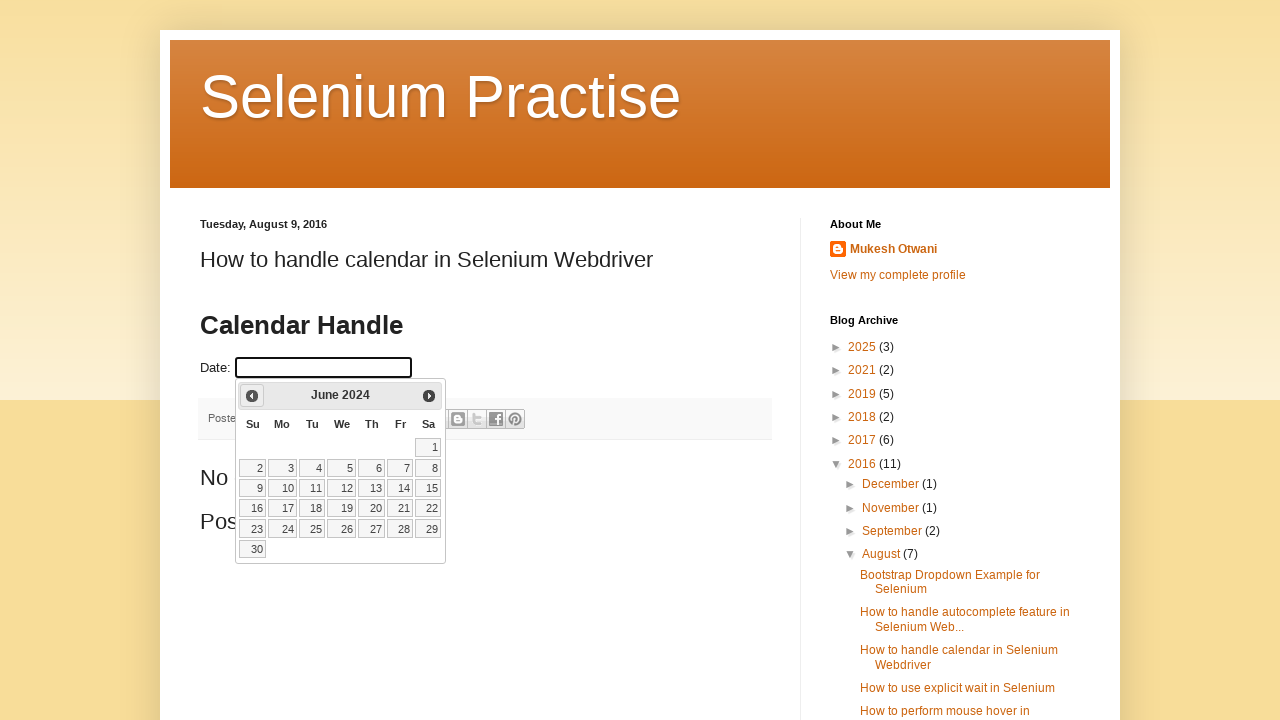

Calendar updated after navigation
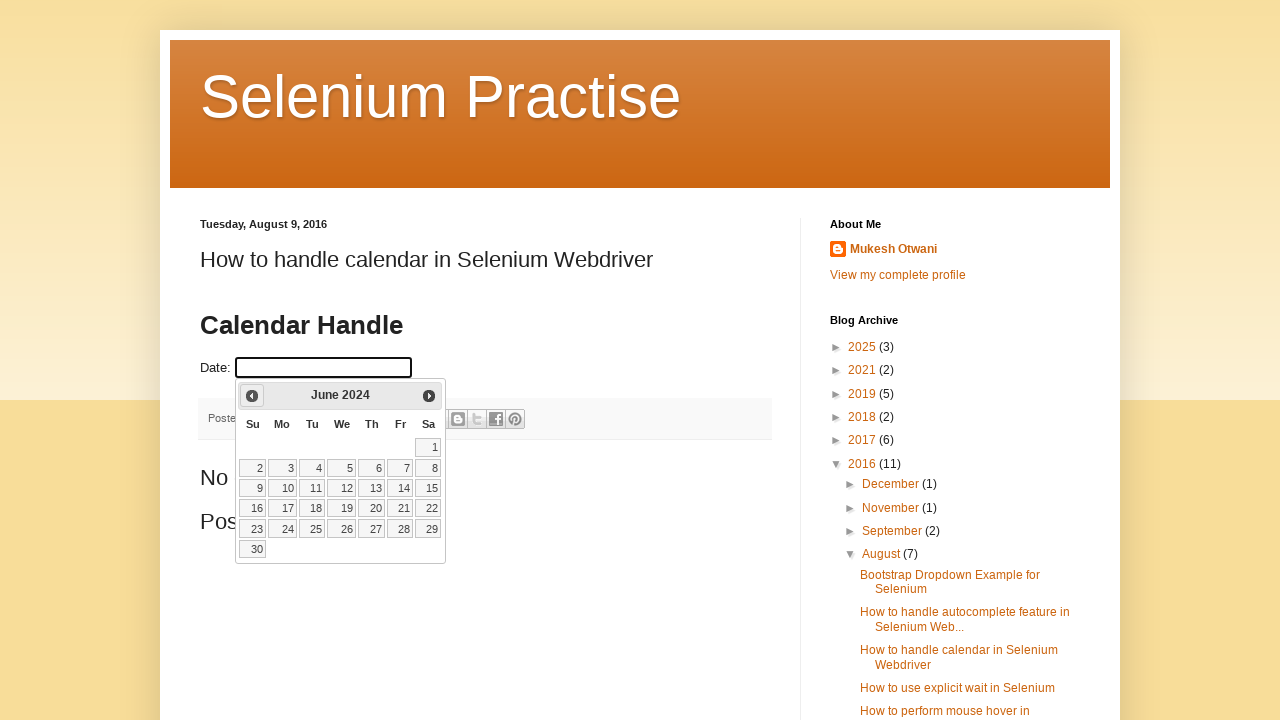

Clicked backward arrow to navigate to previous month (currently at June 2024) at (252, 396) on .ui-icon-circle-triangle-w
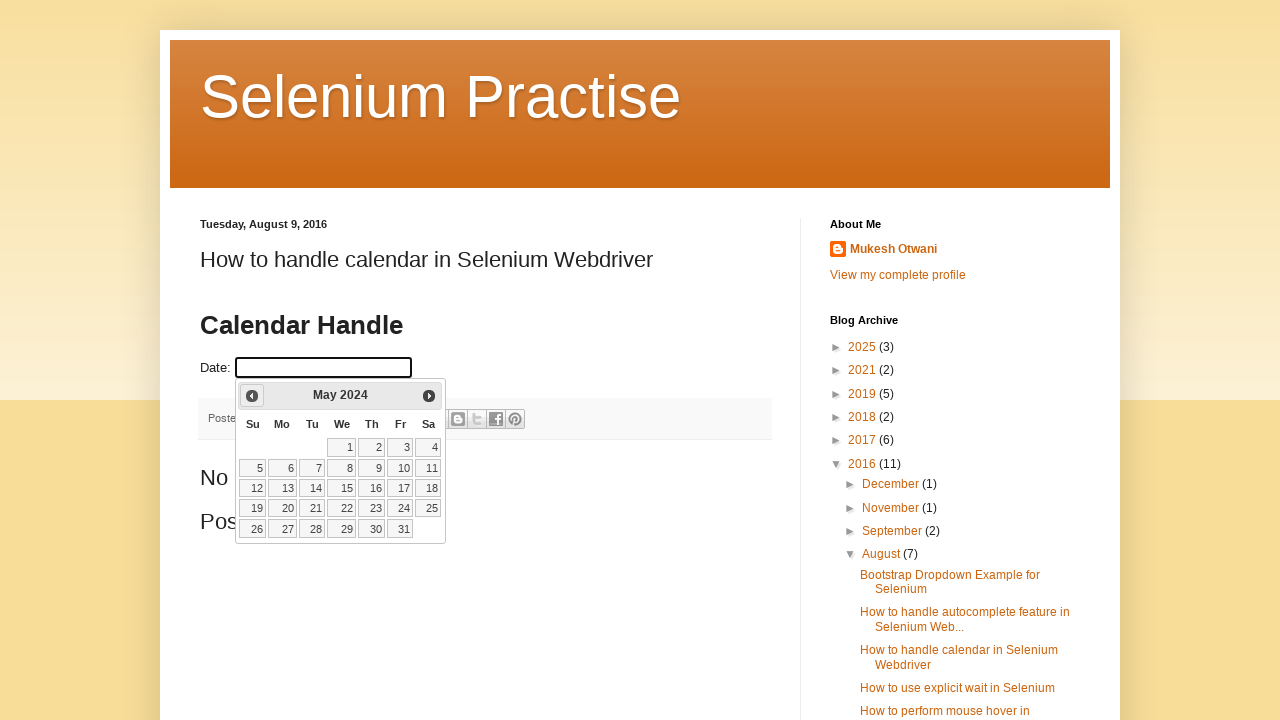

Calendar updated after navigation
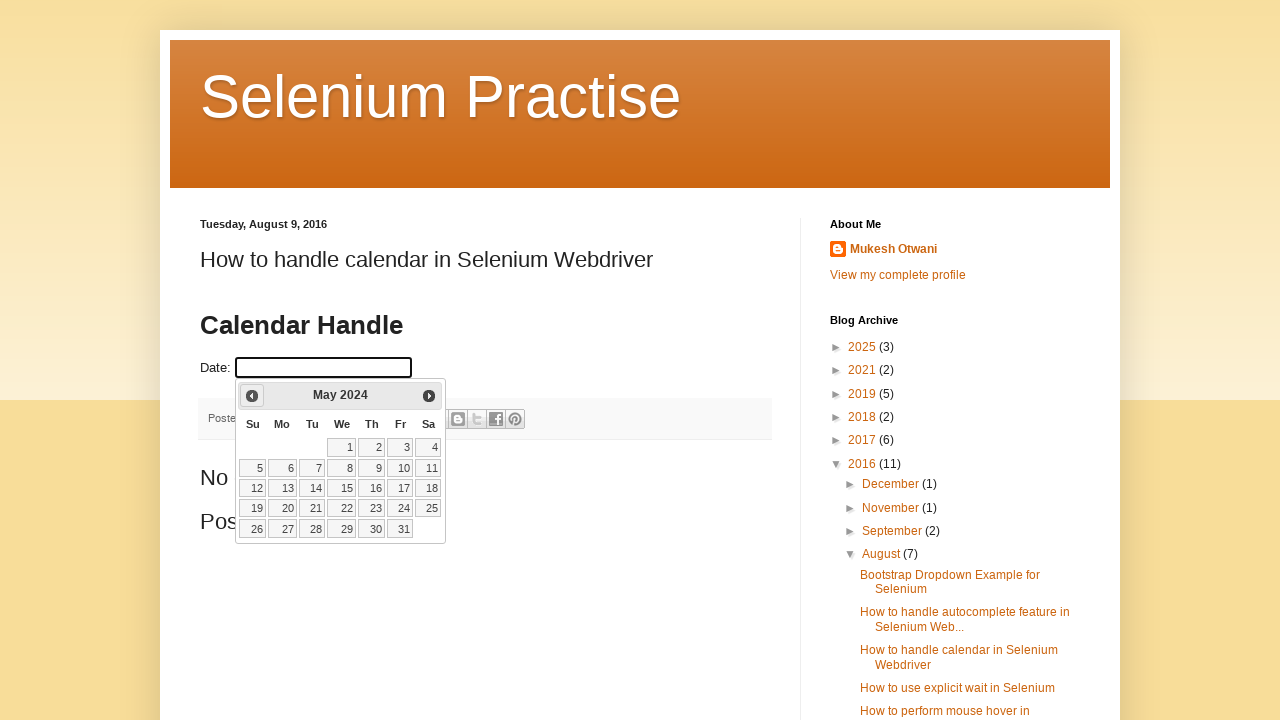

Clicked backward arrow to navigate to previous month (currently at May 2024) at (252, 396) on .ui-icon-circle-triangle-w
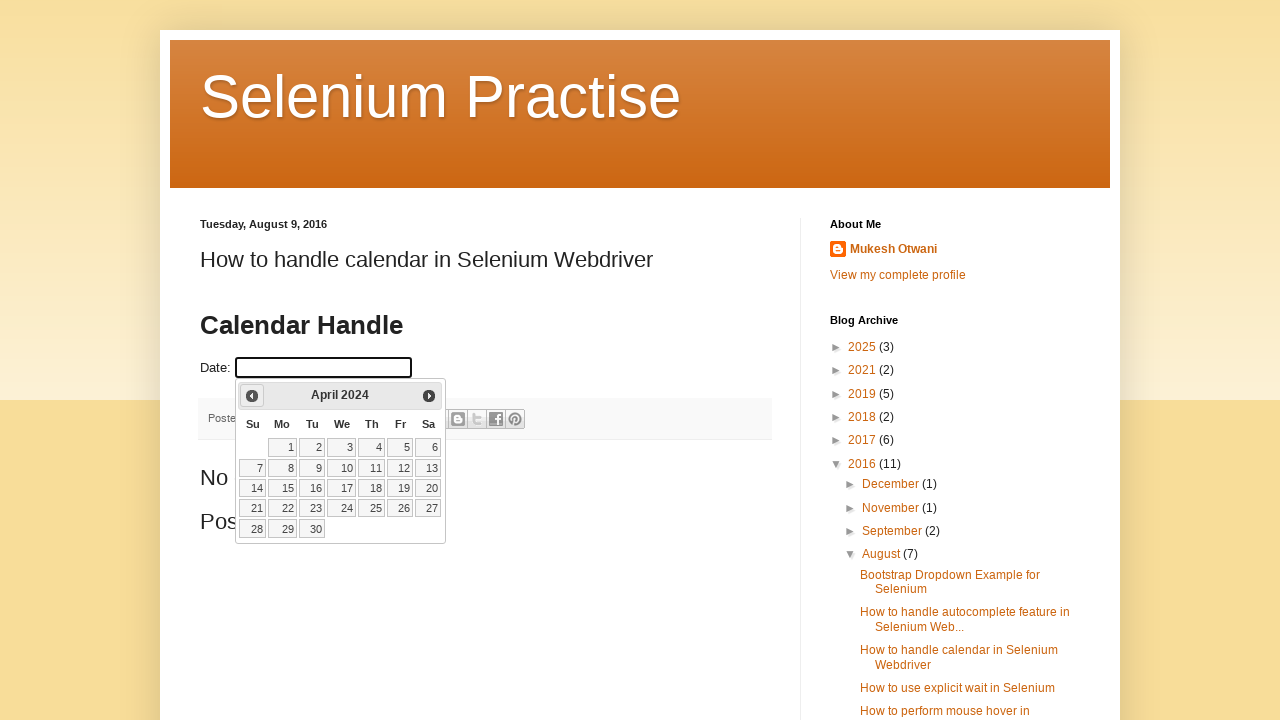

Calendar updated after navigation
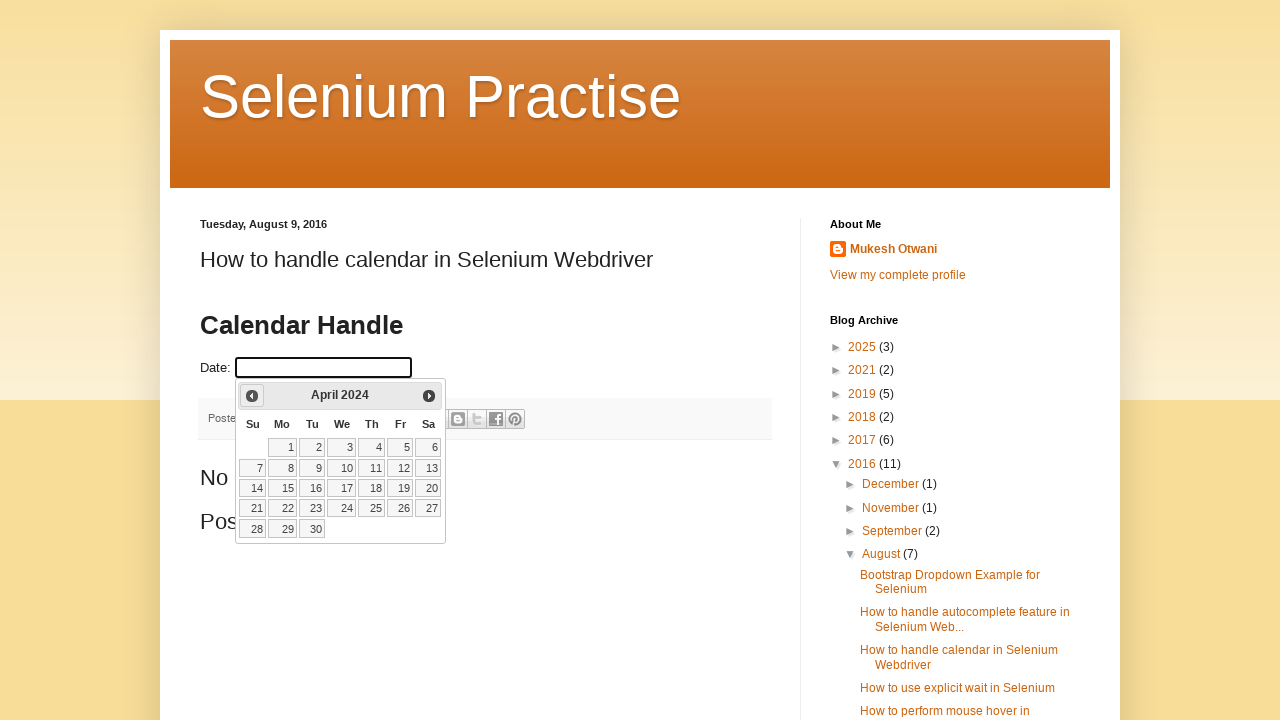

Clicked backward arrow to navigate to previous month (currently at April 2024) at (252, 396) on .ui-icon-circle-triangle-w
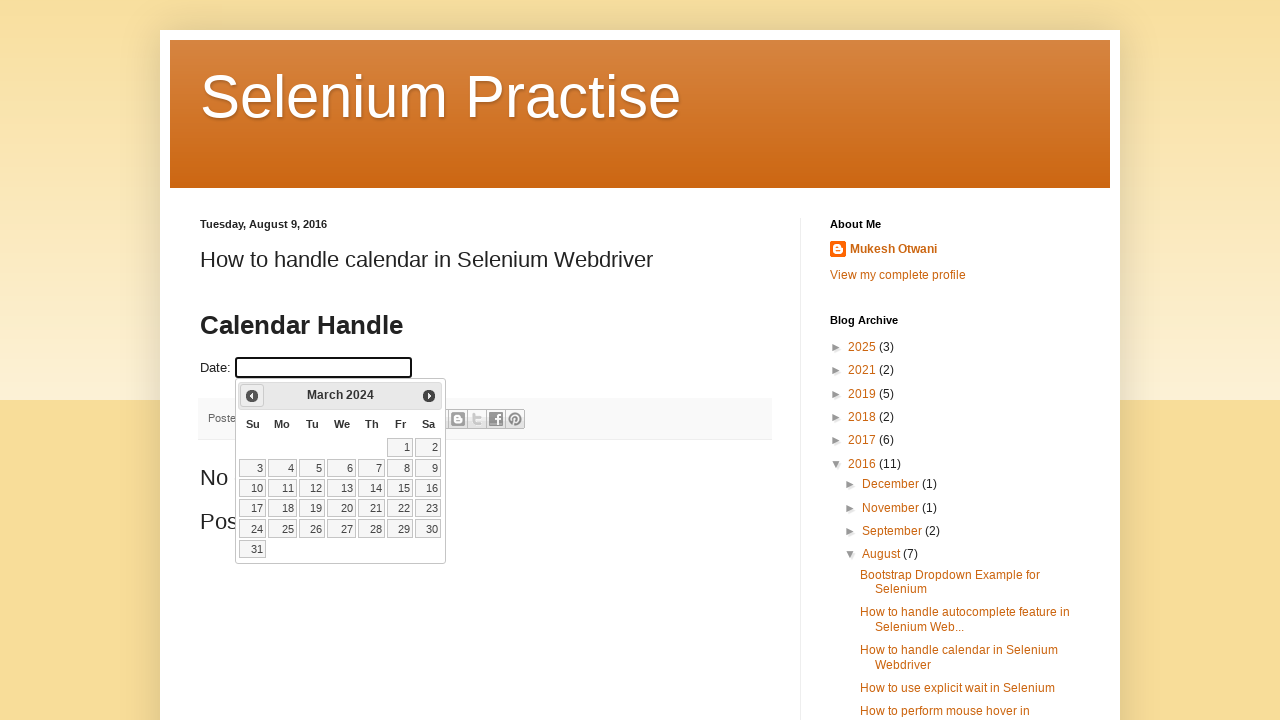

Calendar updated after navigation
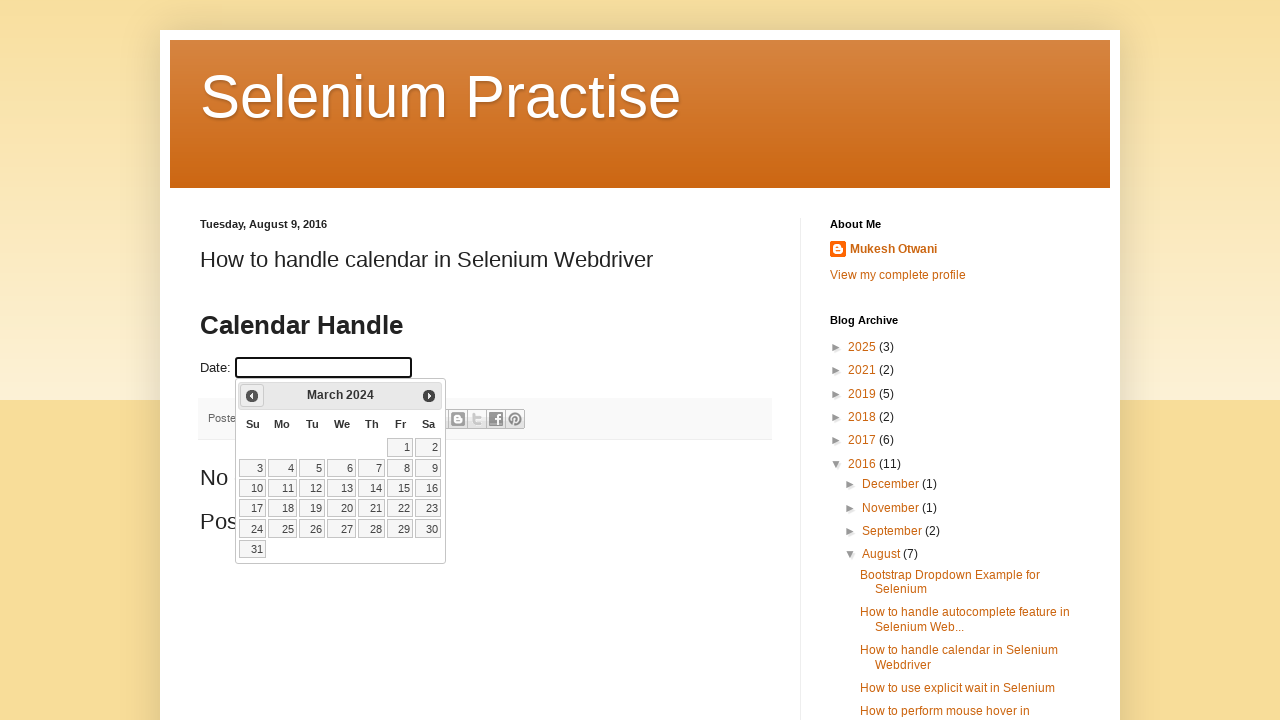

Clicked backward arrow to navigate to previous month (currently at March 2024) at (252, 396) on .ui-icon-circle-triangle-w
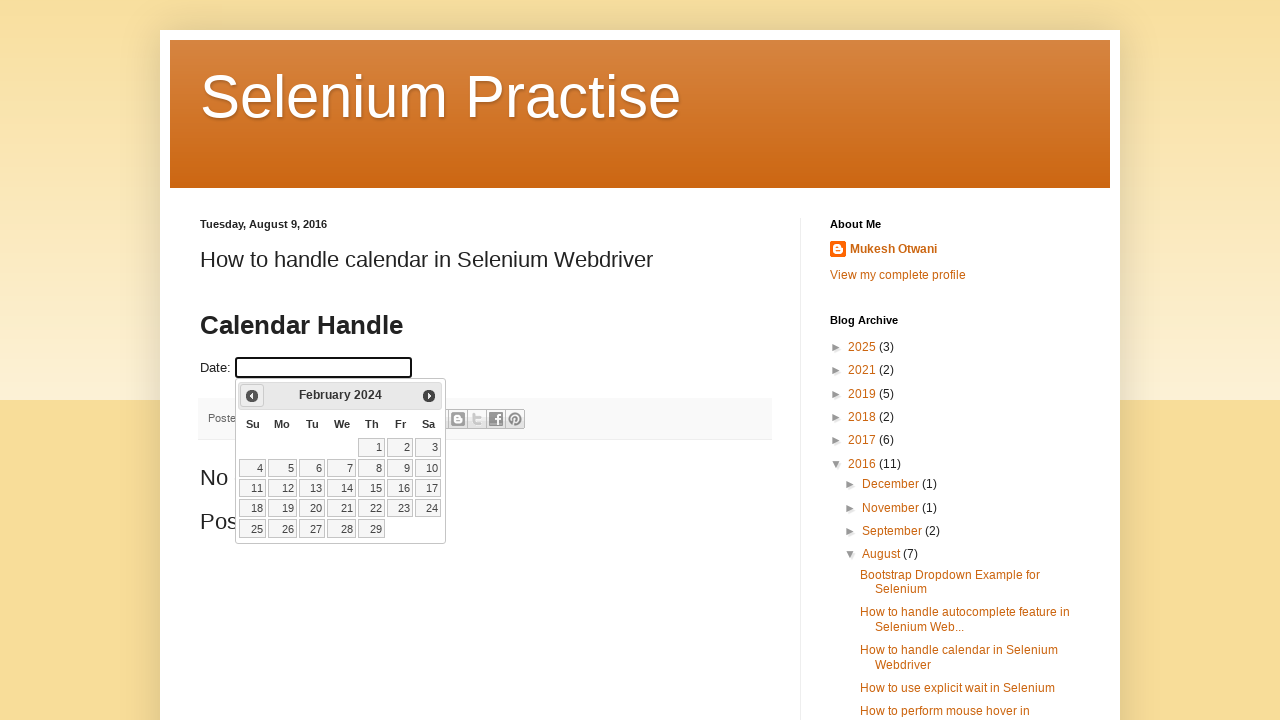

Calendar updated after navigation
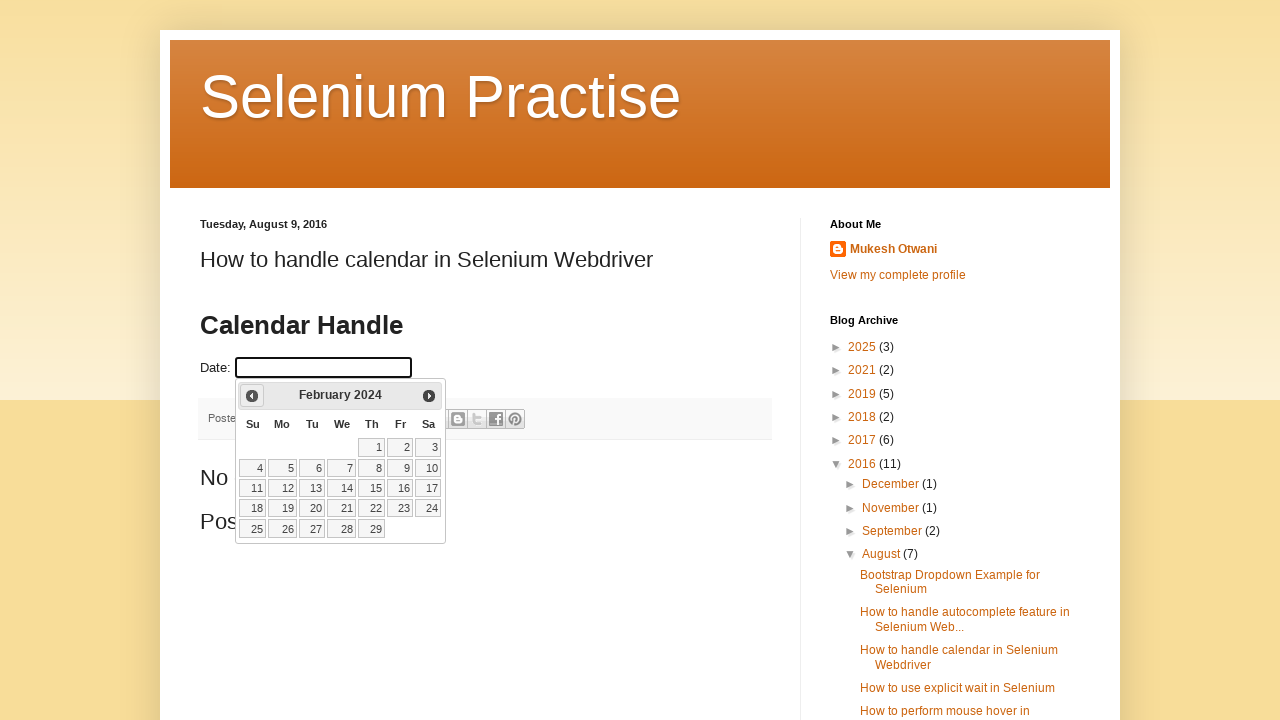

Clicked backward arrow to navigate to previous month (currently at February 2024) at (252, 396) on .ui-icon-circle-triangle-w
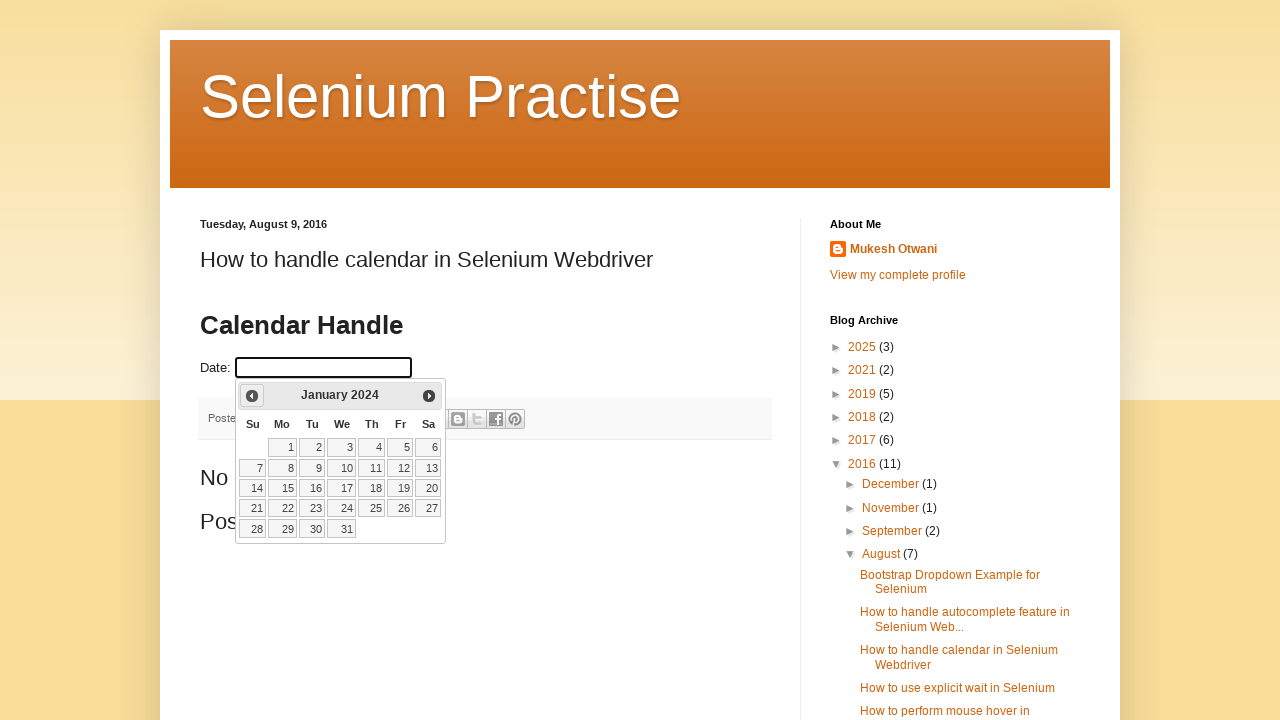

Calendar updated after navigation
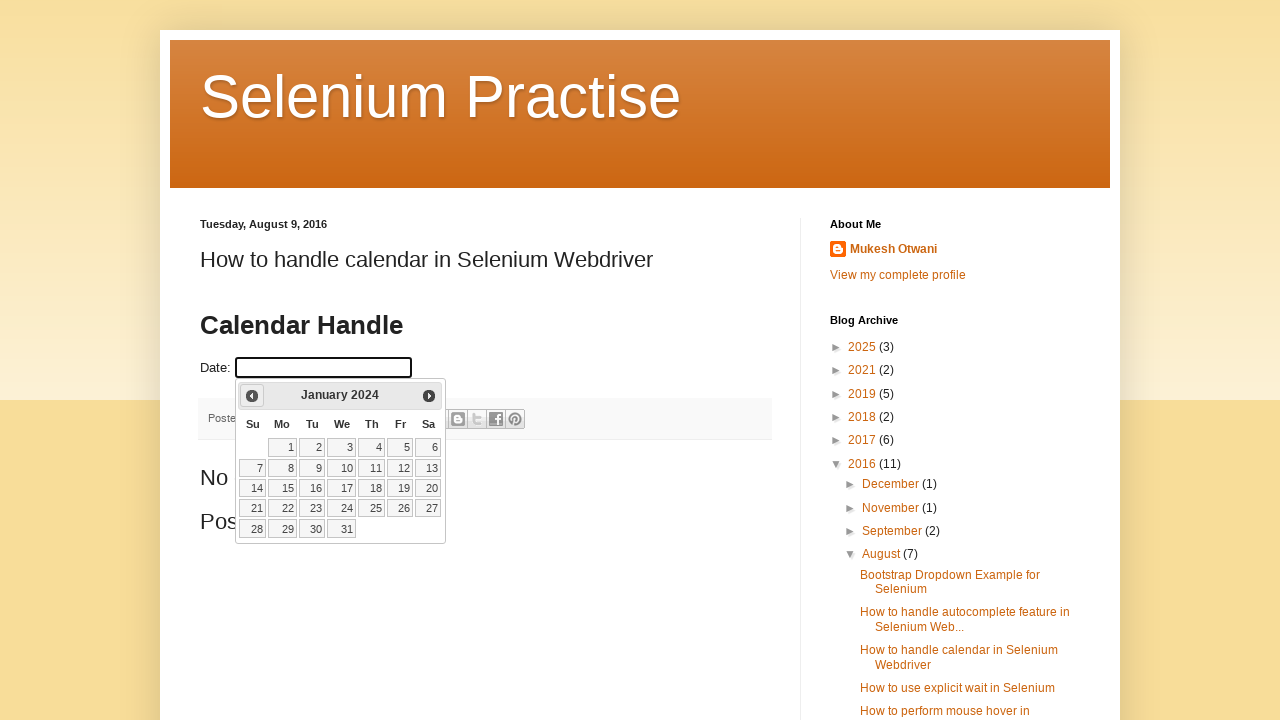

Clicked backward arrow to navigate to previous month (currently at January 2024) at (252, 396) on .ui-icon-circle-triangle-w
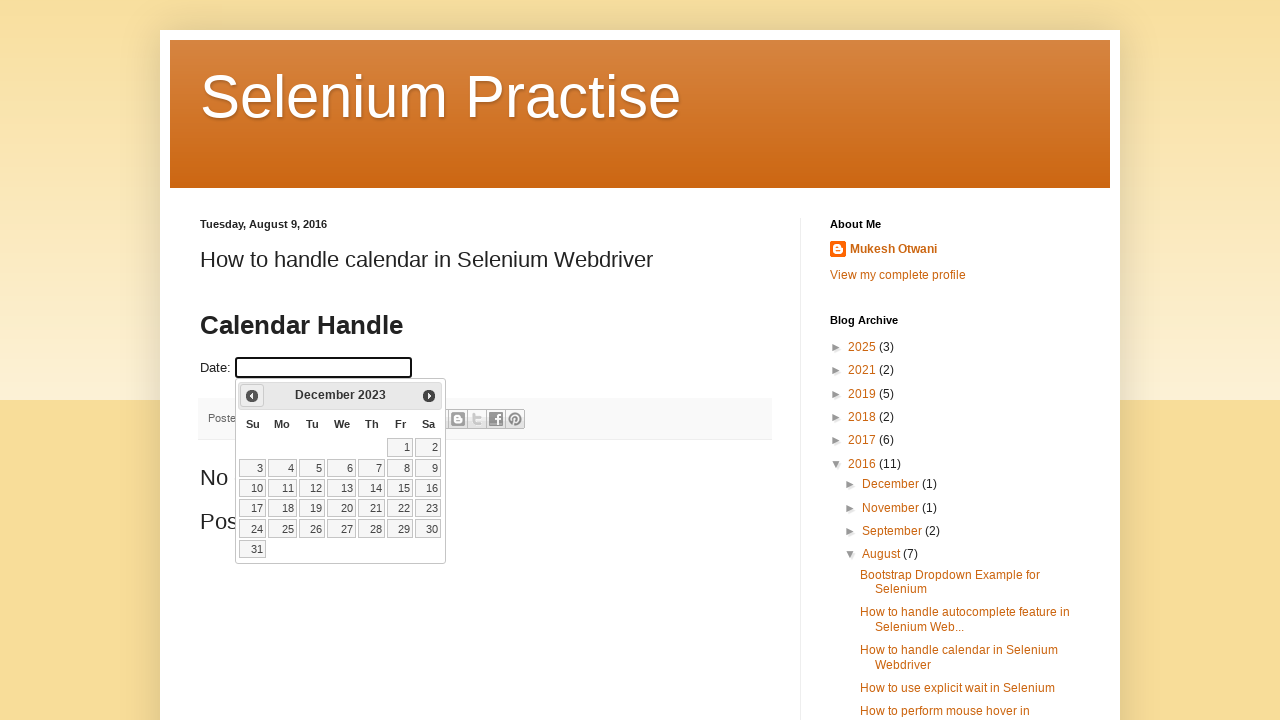

Calendar updated after navigation
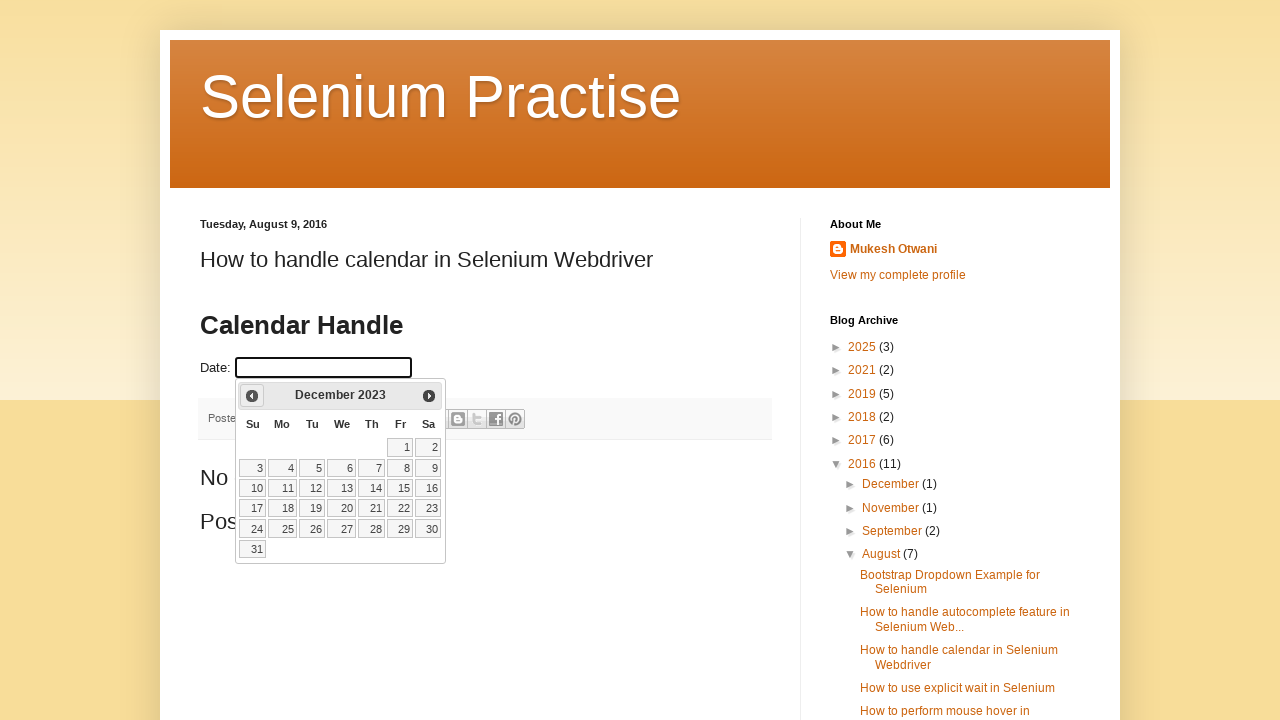

Clicked backward arrow to navigate to previous month (currently at December 2023) at (252, 396) on .ui-icon-circle-triangle-w
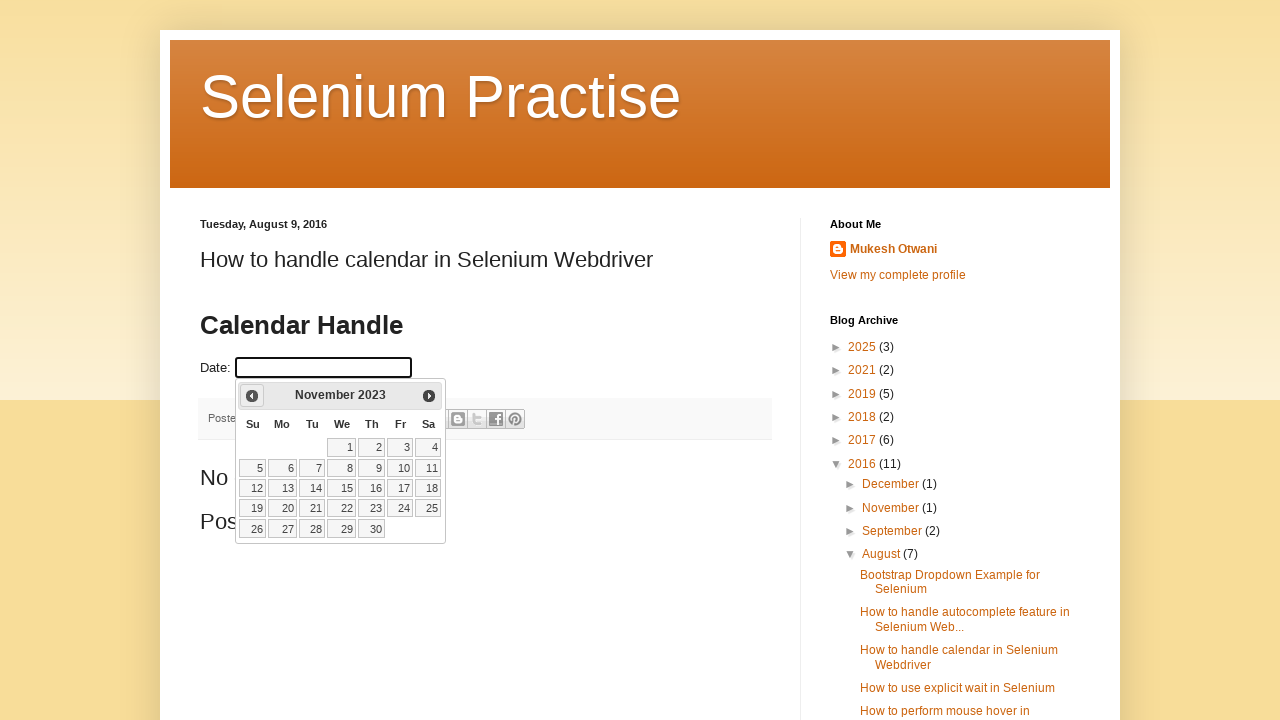

Calendar updated after navigation
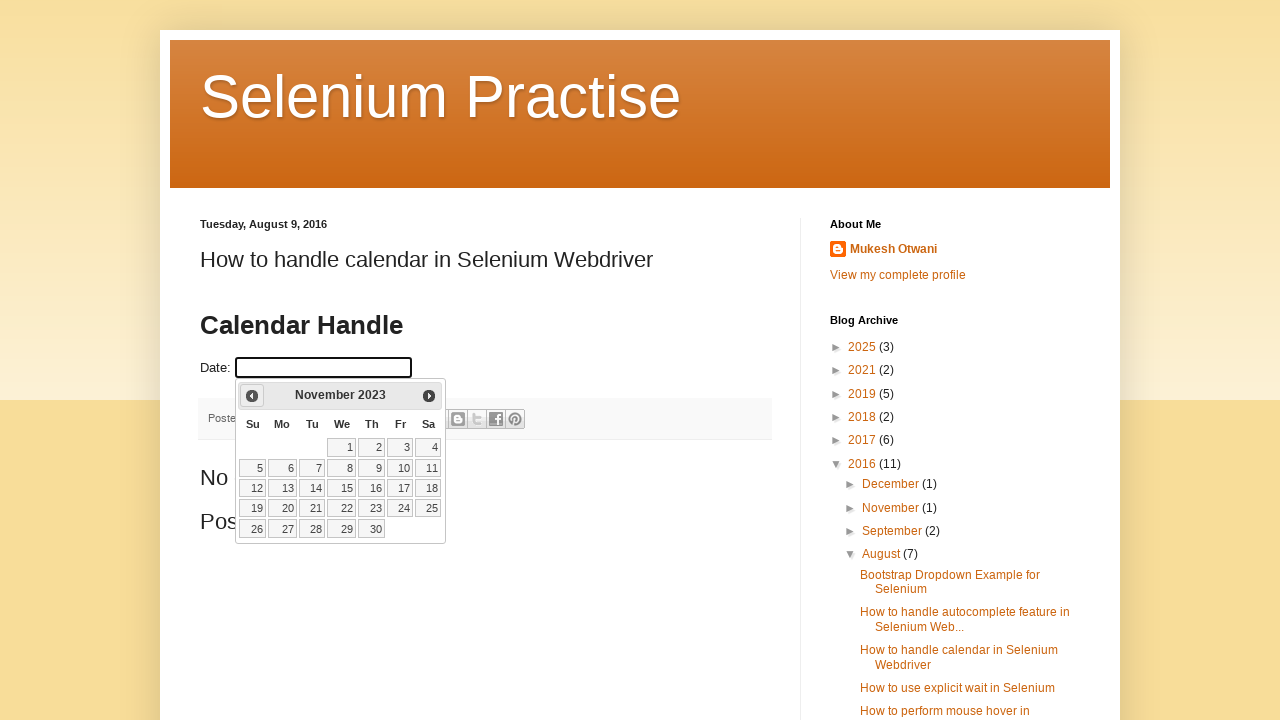

Clicked backward arrow to navigate to previous month (currently at November 2023) at (252, 396) on .ui-icon-circle-triangle-w
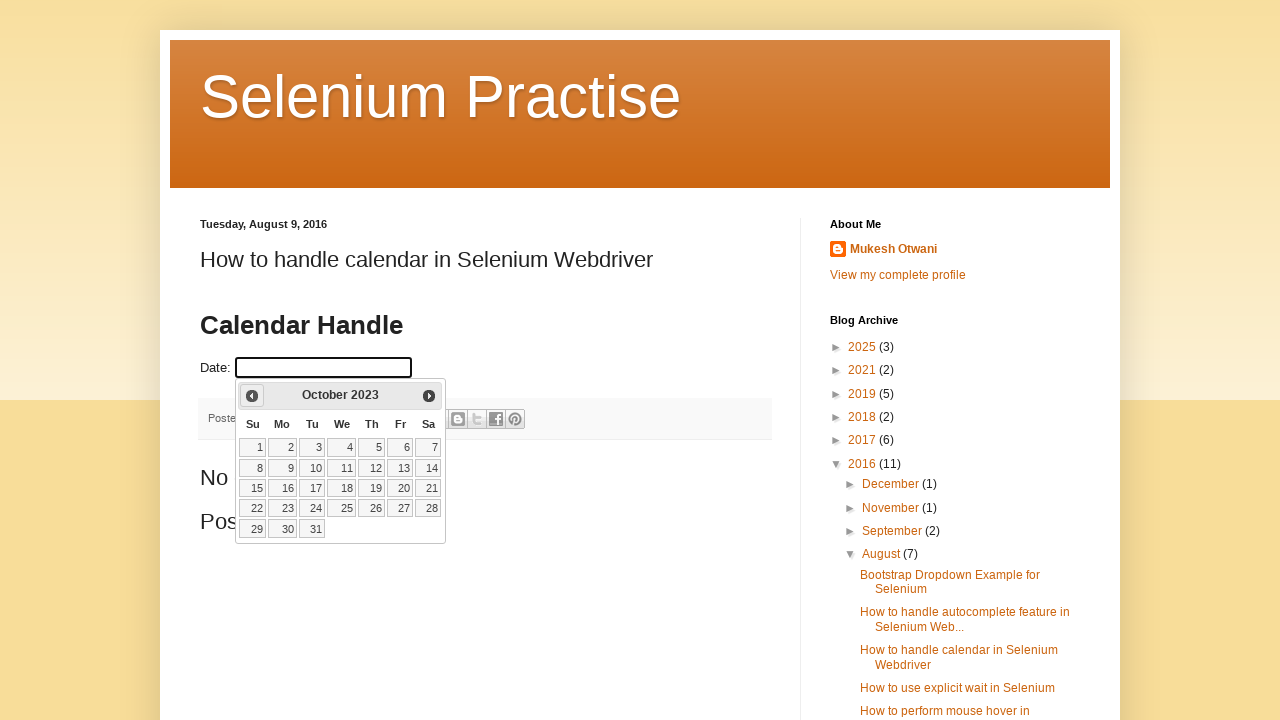

Calendar updated after navigation
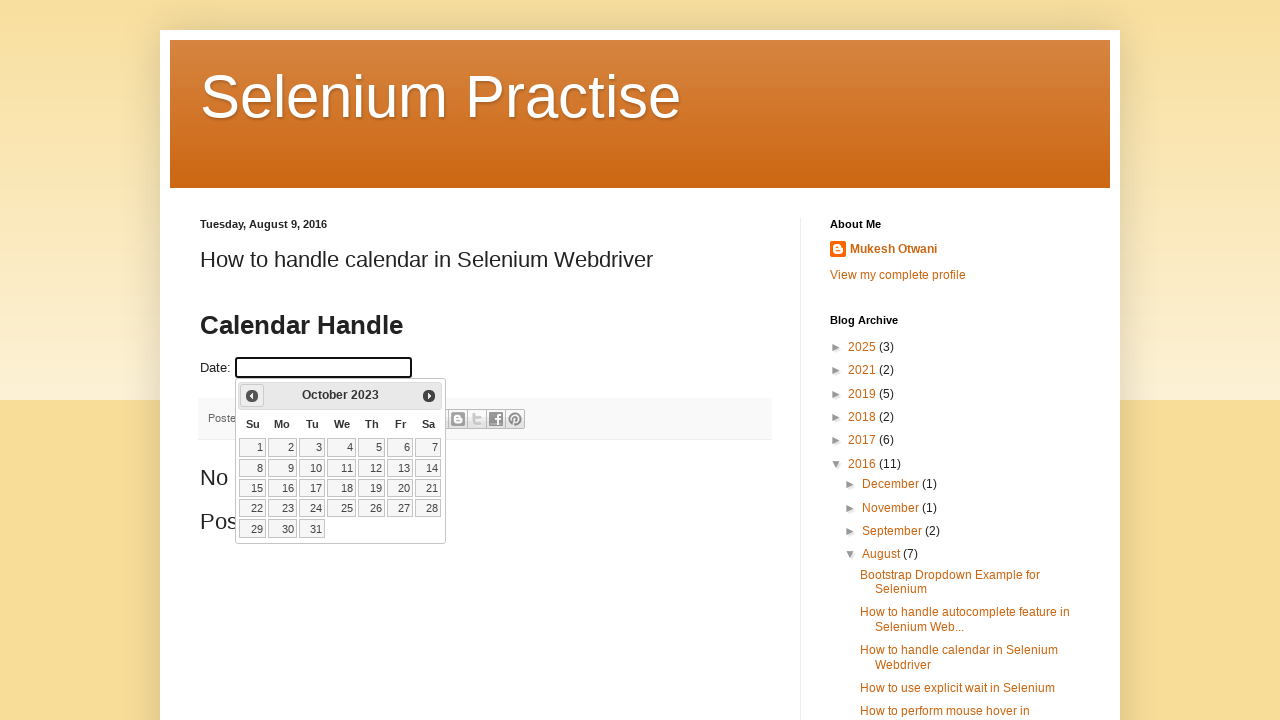

Clicked backward arrow to navigate to previous month (currently at October 2023) at (252, 396) on .ui-icon-circle-triangle-w
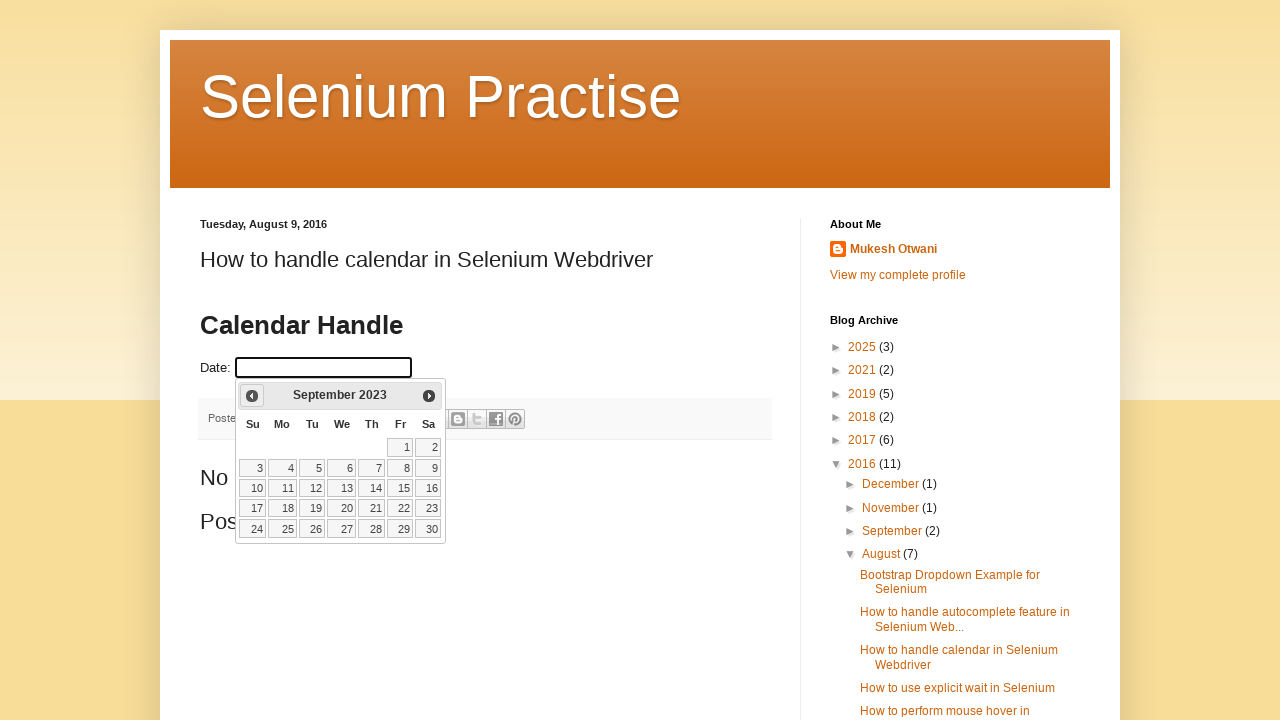

Calendar updated after navigation
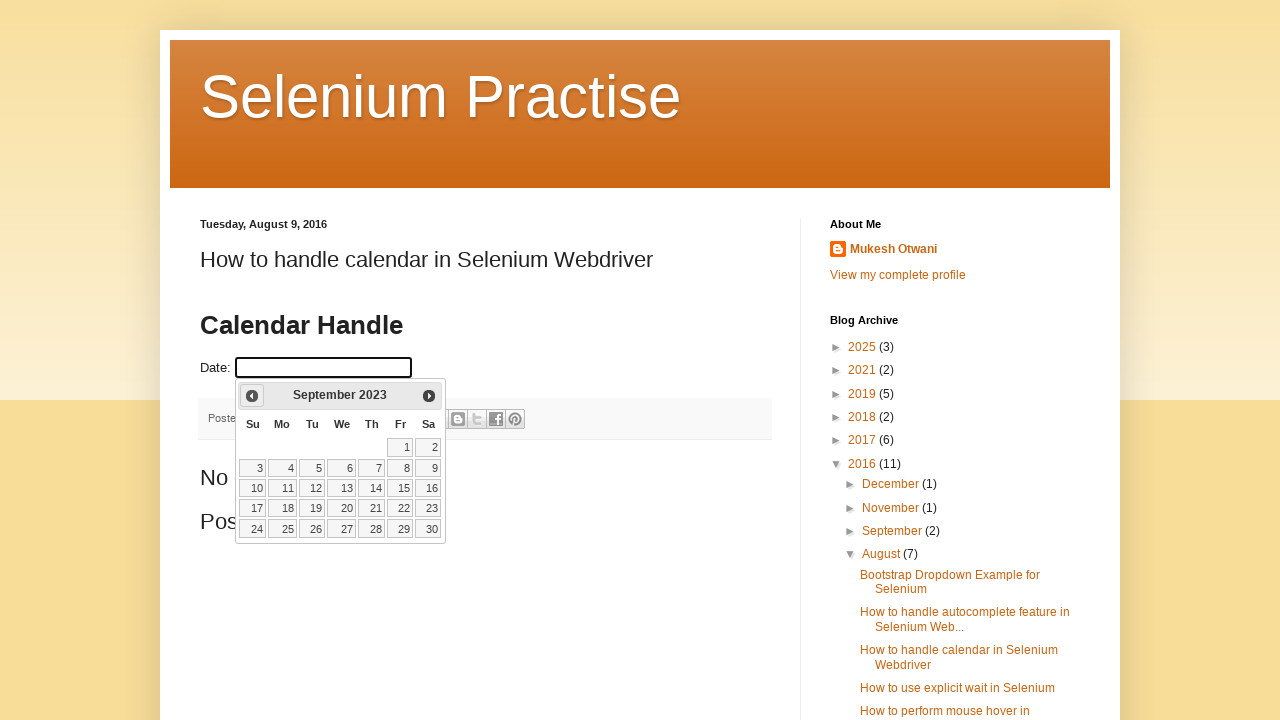

Clicked backward arrow to navigate to previous month (currently at September 2023) at (252, 396) on .ui-icon-circle-triangle-w
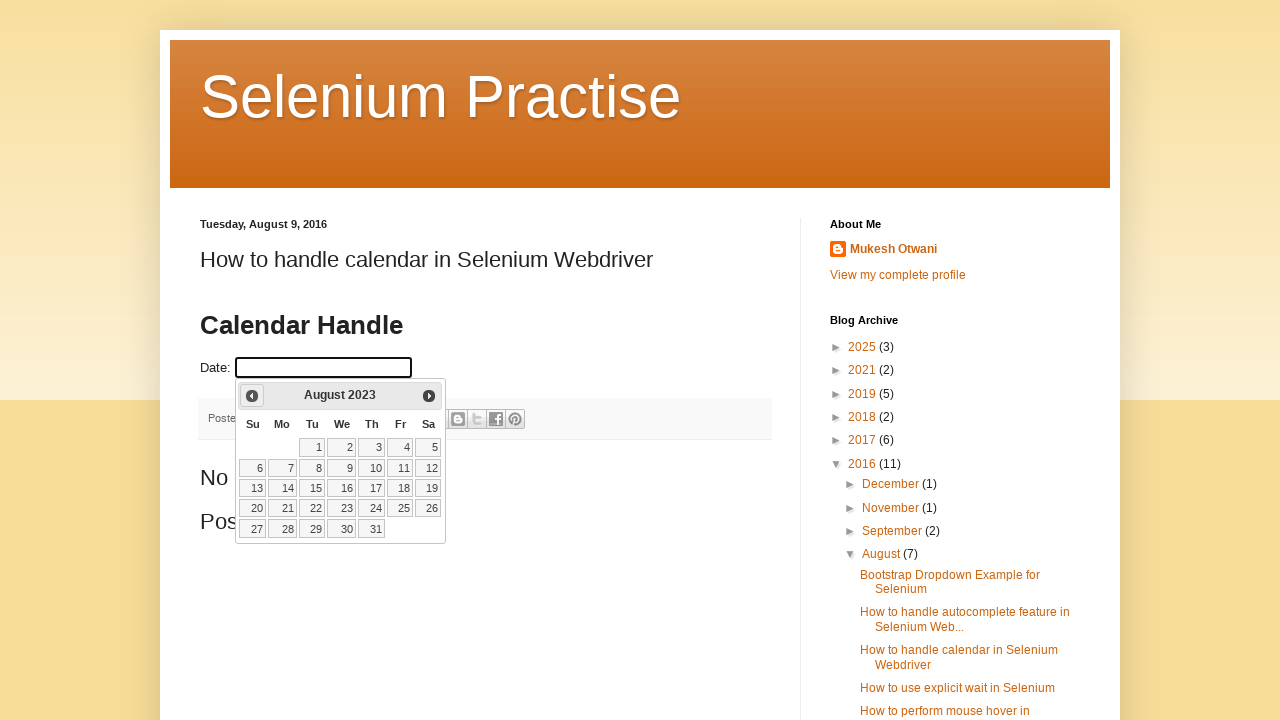

Calendar updated after navigation
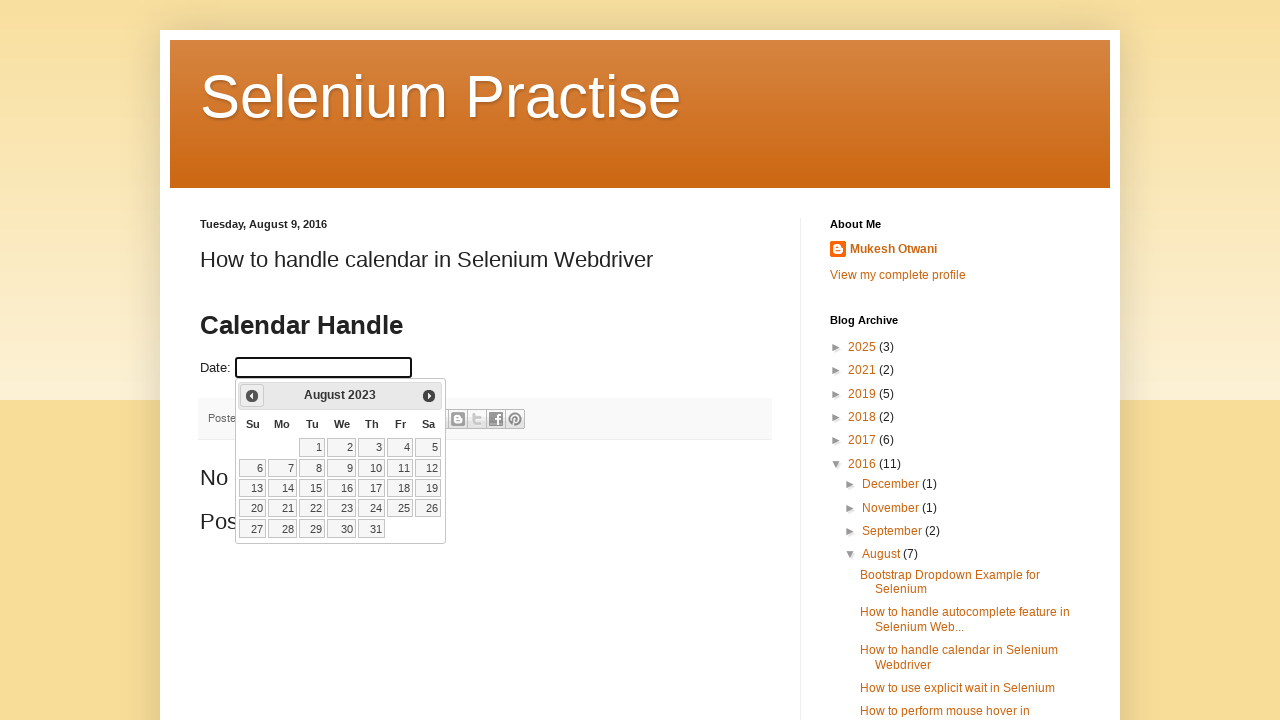

Clicked backward arrow to navigate to previous month (currently at August 2023) at (252, 396) on .ui-icon-circle-triangle-w
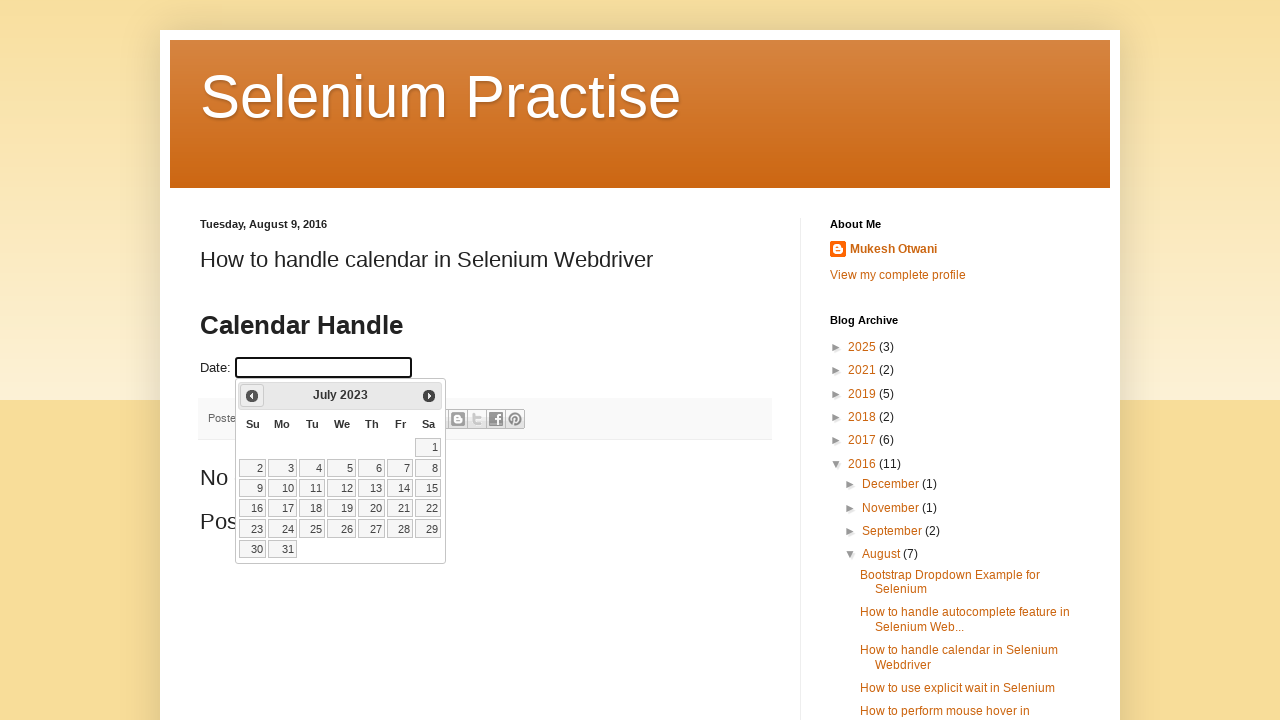

Calendar updated after navigation
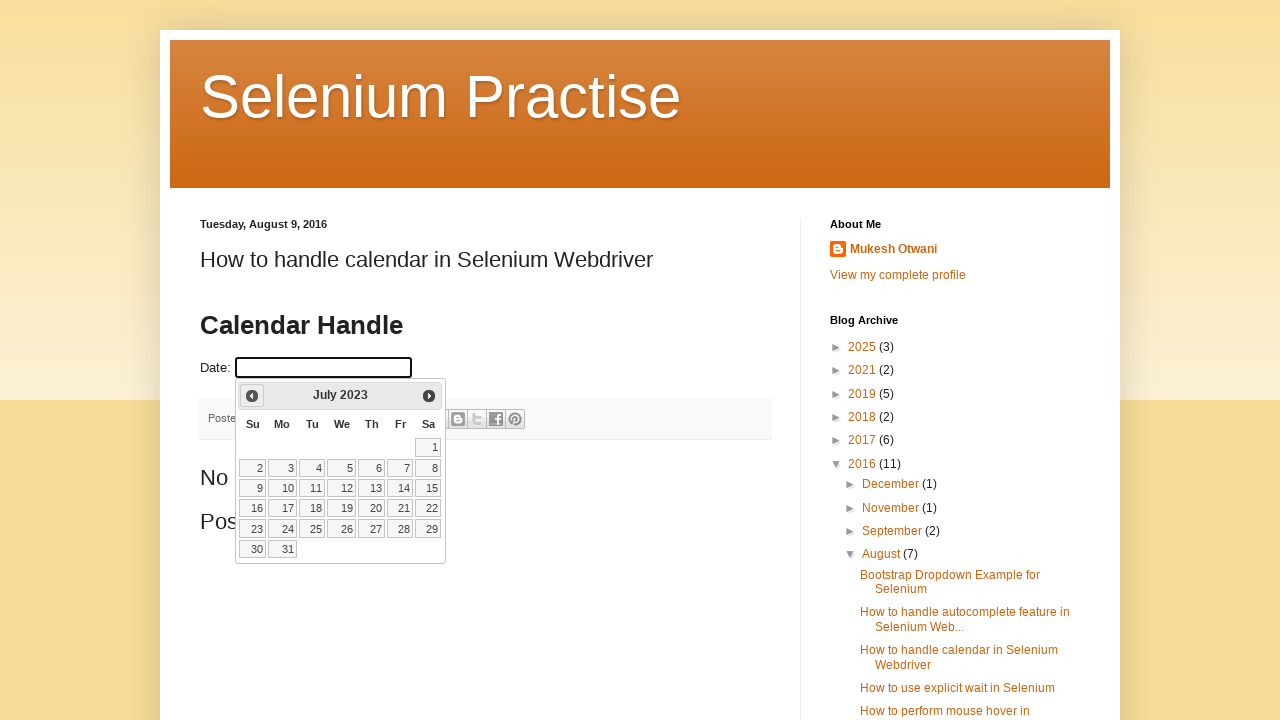

Clicked backward arrow to navigate to previous month (currently at July 2023) at (252, 396) on .ui-icon-circle-triangle-w
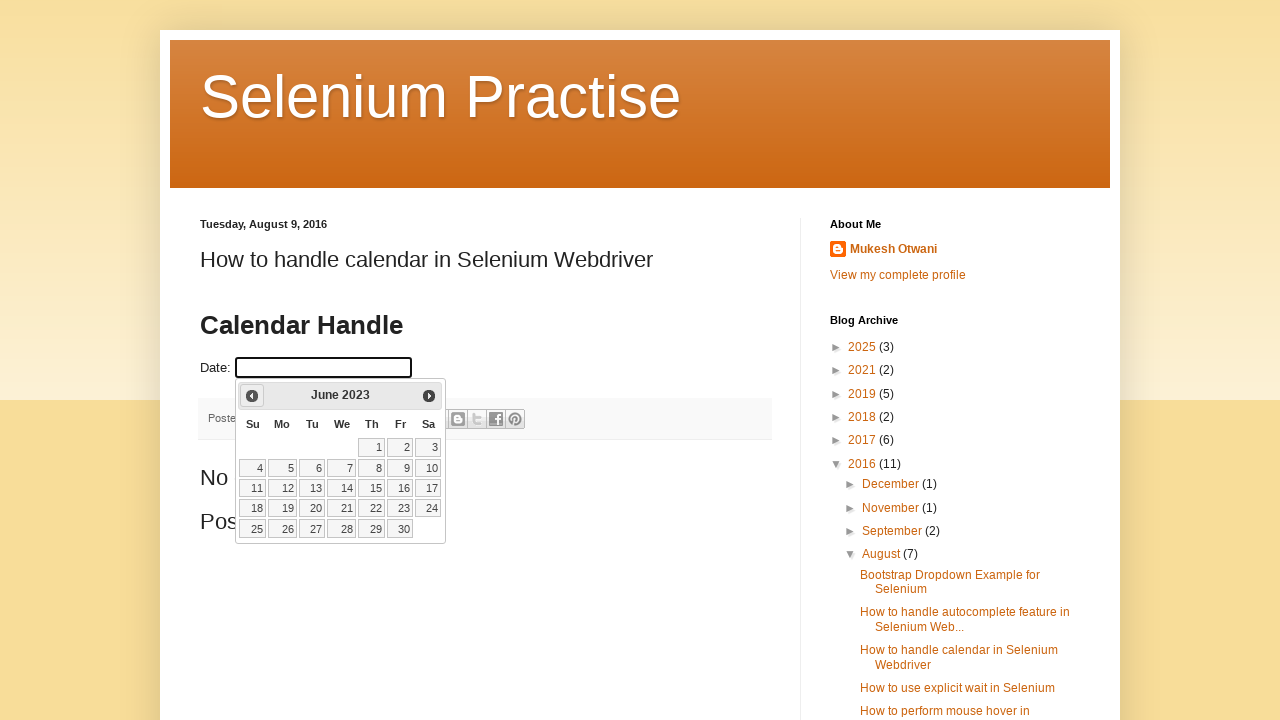

Calendar updated after navigation
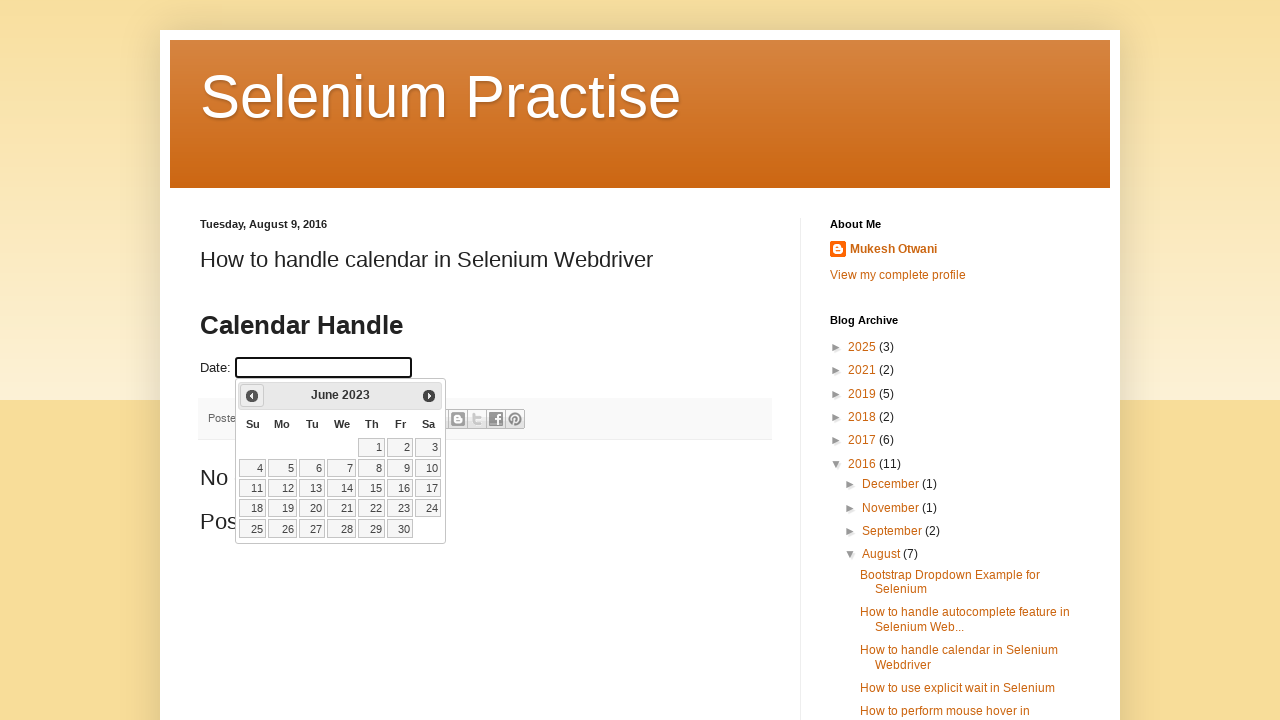

Clicked backward arrow to navigate to previous month (currently at June 2023) at (252, 396) on .ui-icon-circle-triangle-w
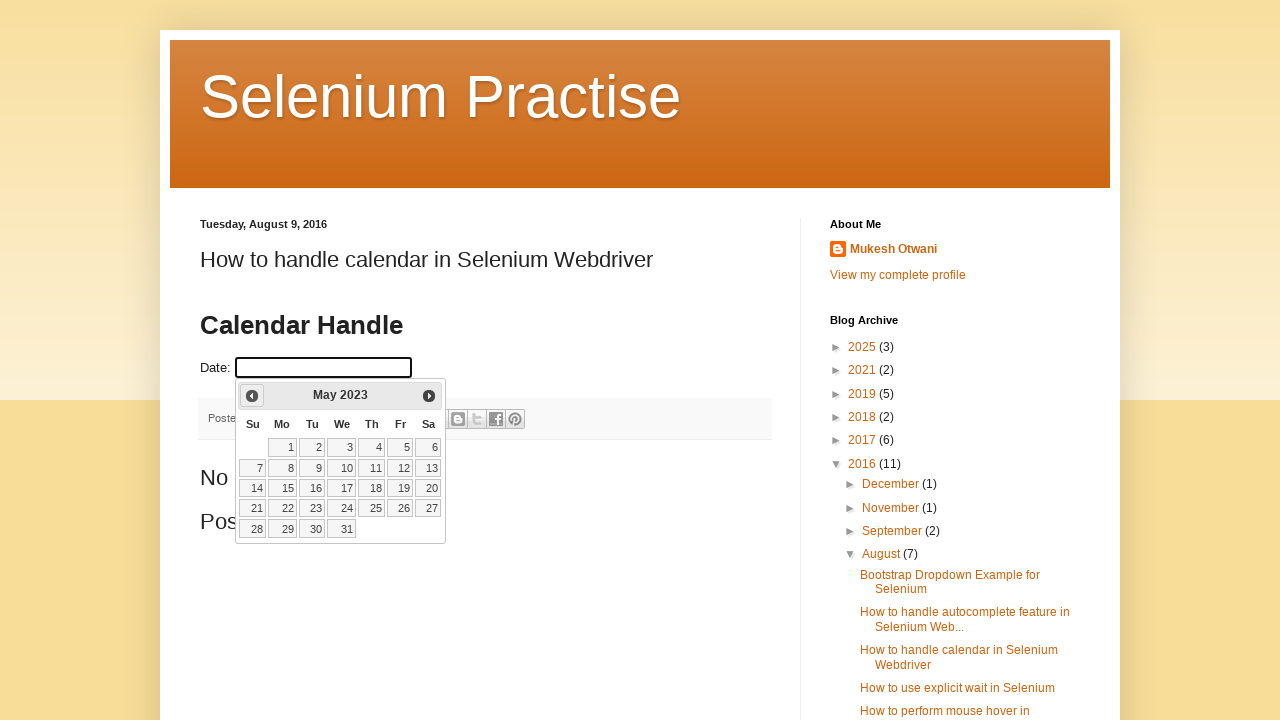

Calendar updated after navigation
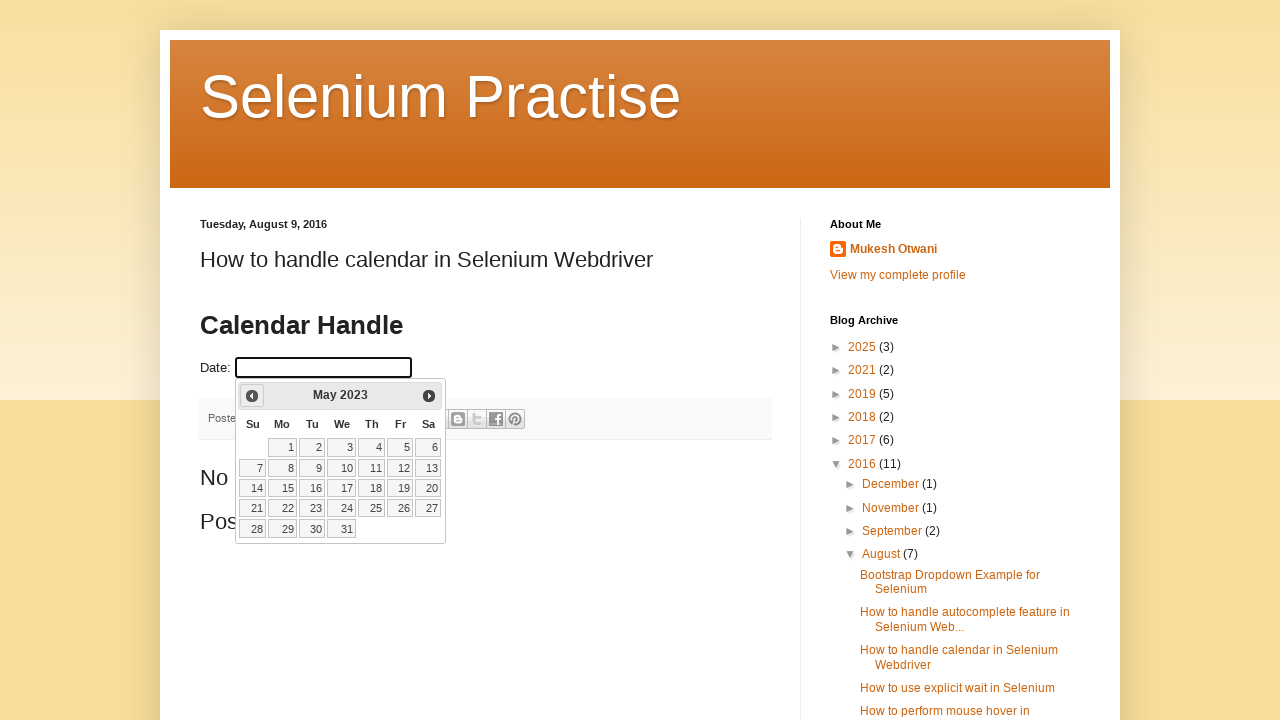

Clicked backward arrow to navigate to previous month (currently at May 2023) at (252, 396) on .ui-icon-circle-triangle-w
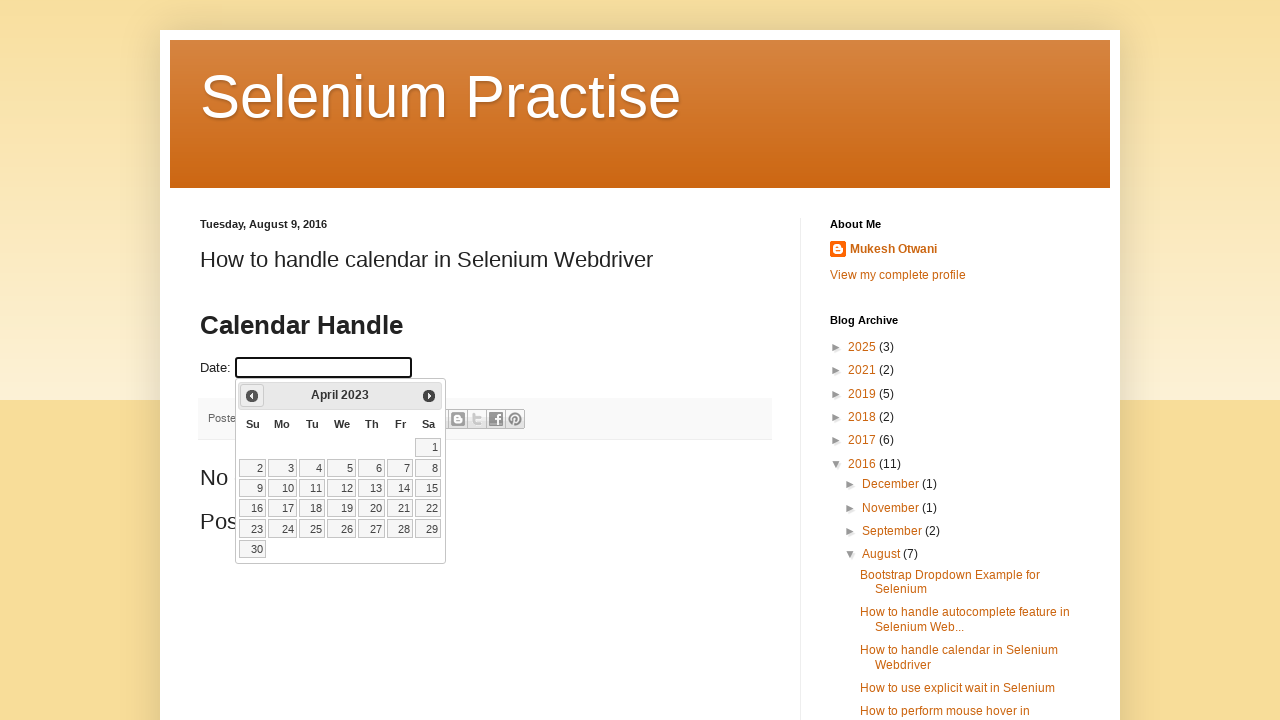

Calendar updated after navigation
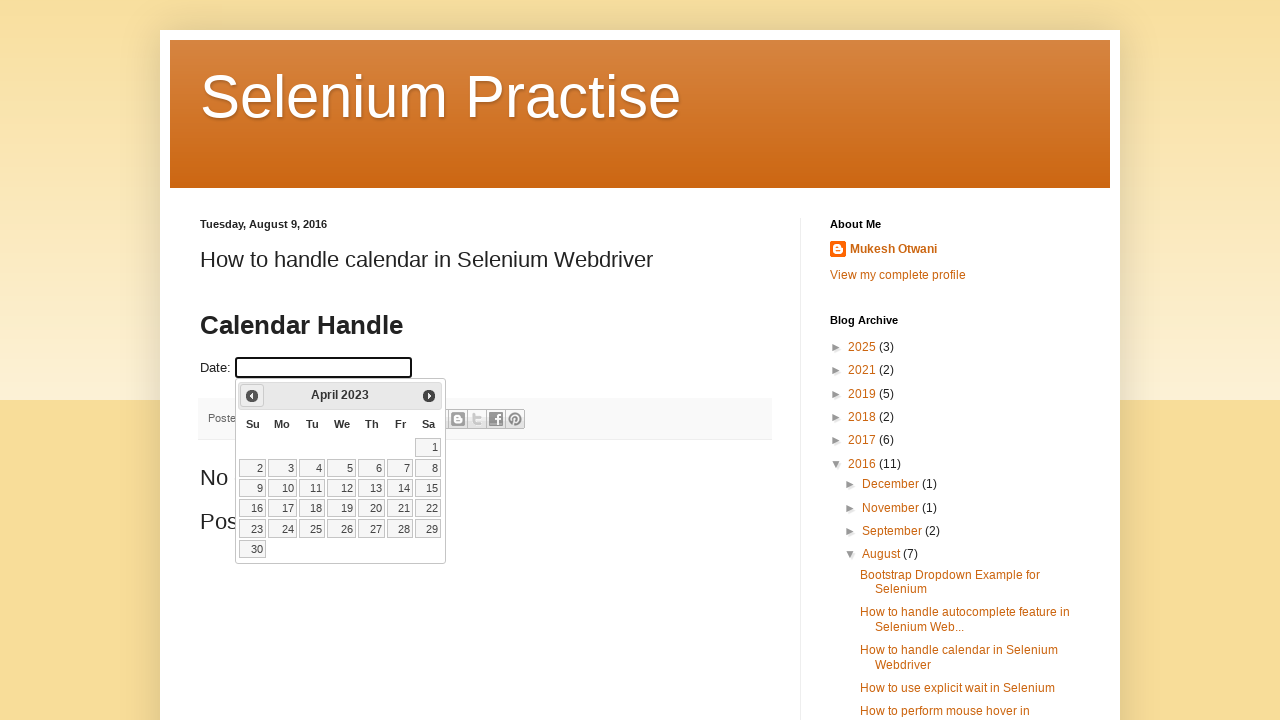

Clicked backward arrow to navigate to previous month (currently at April 2023) at (252, 396) on .ui-icon-circle-triangle-w
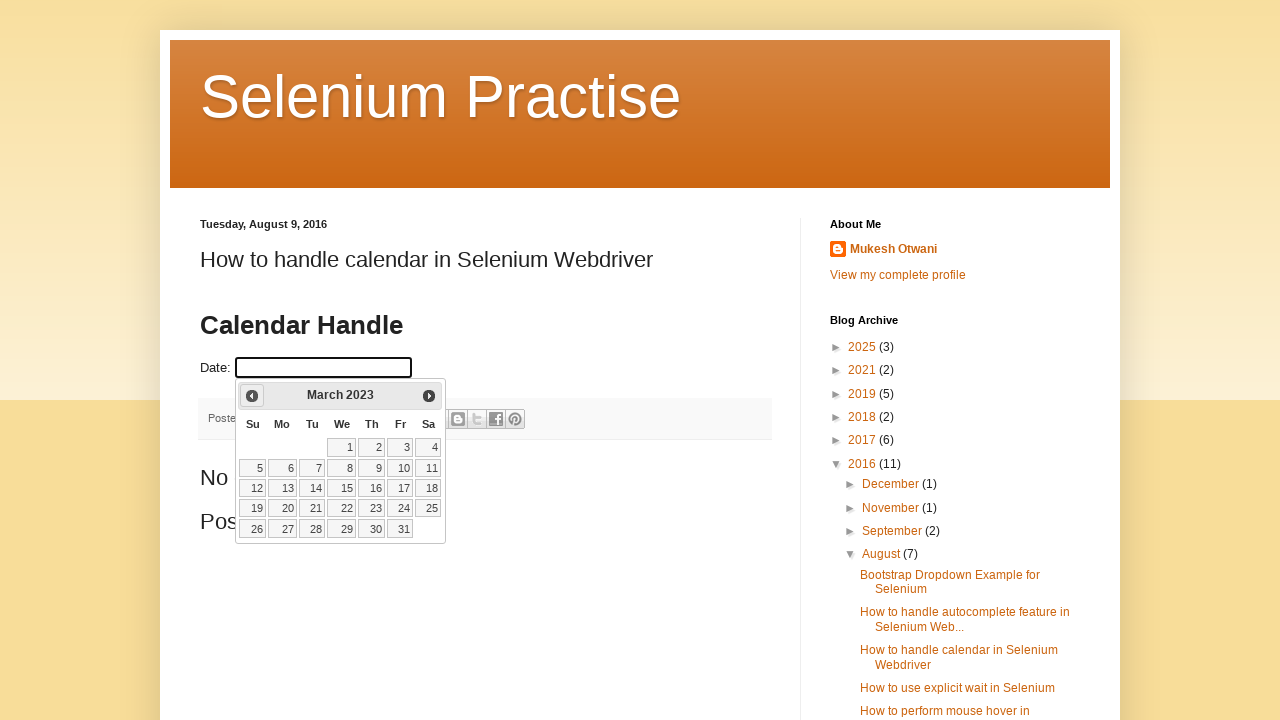

Calendar updated after navigation
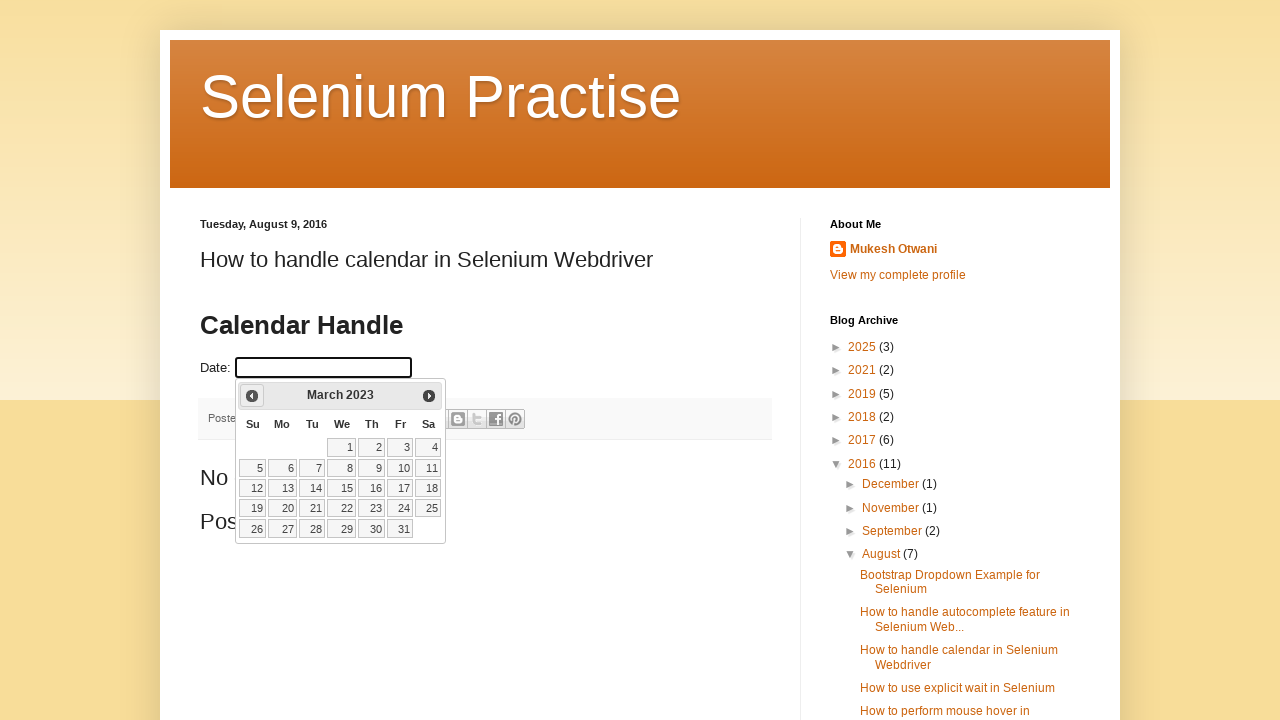

Clicked backward arrow to navigate to previous month (currently at March 2023) at (252, 396) on .ui-icon-circle-triangle-w
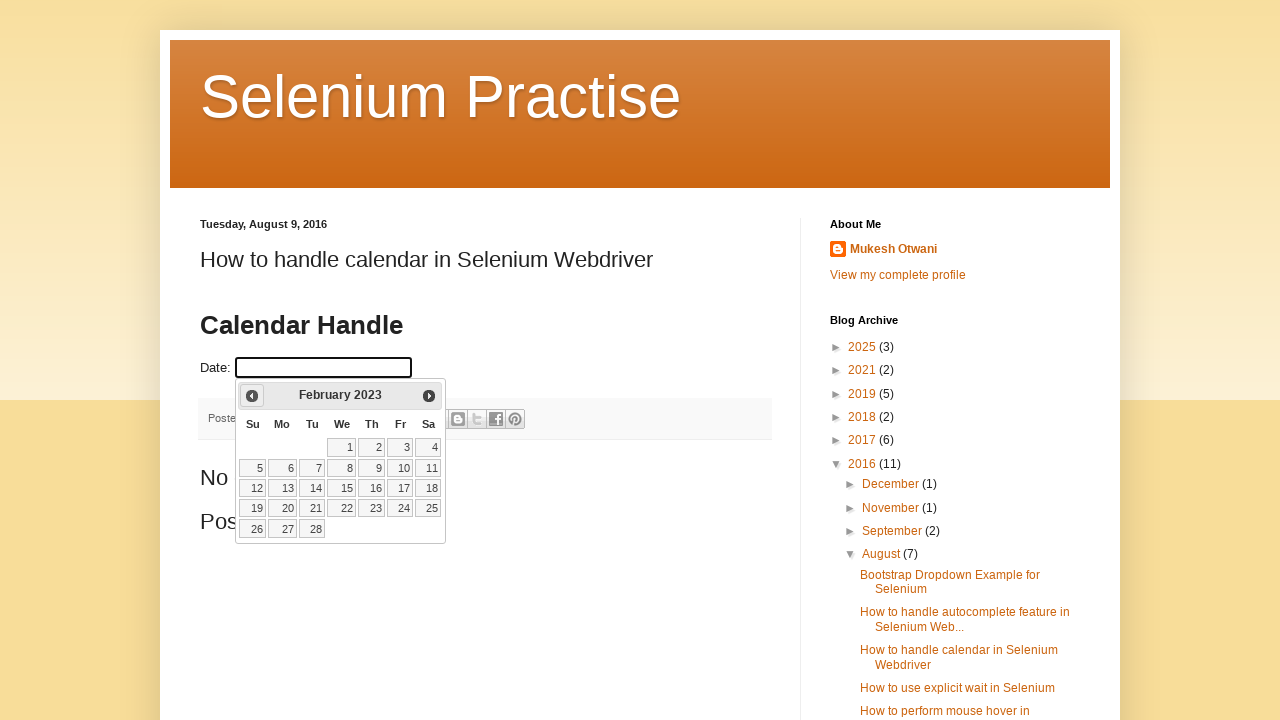

Calendar updated after navigation
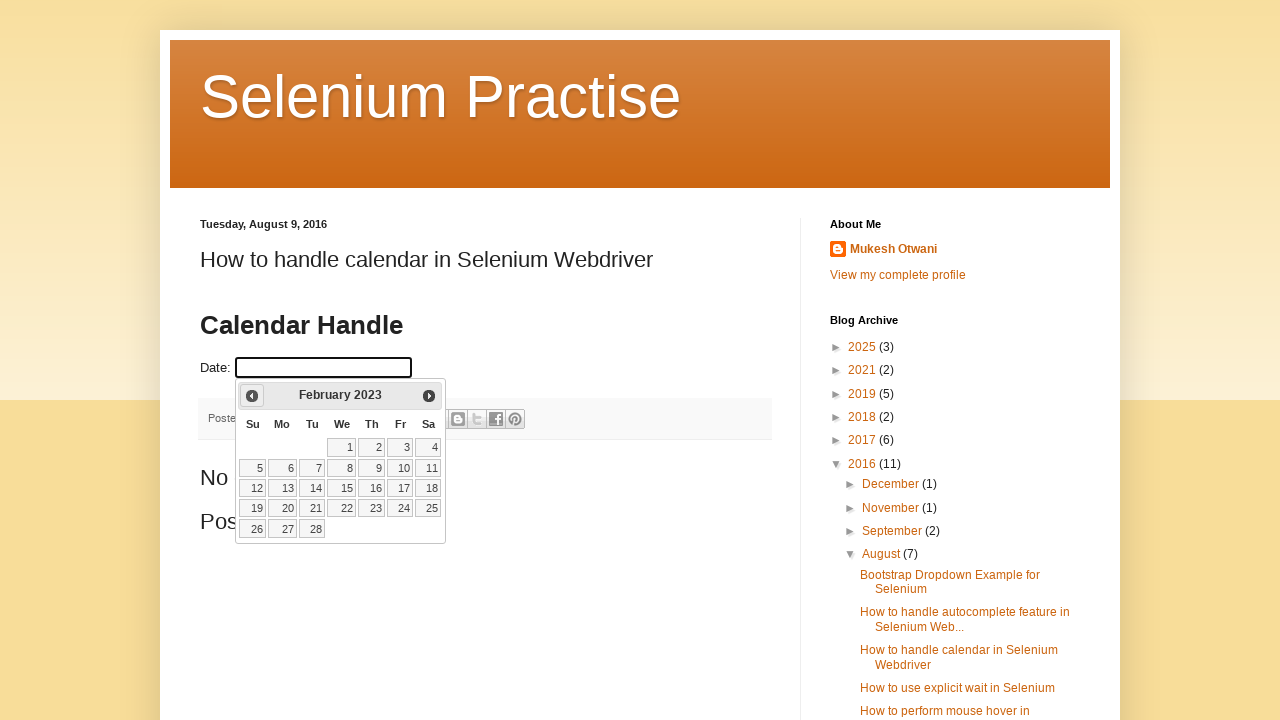

Clicked backward arrow to navigate to previous month (currently at February 2023) at (252, 396) on .ui-icon-circle-triangle-w
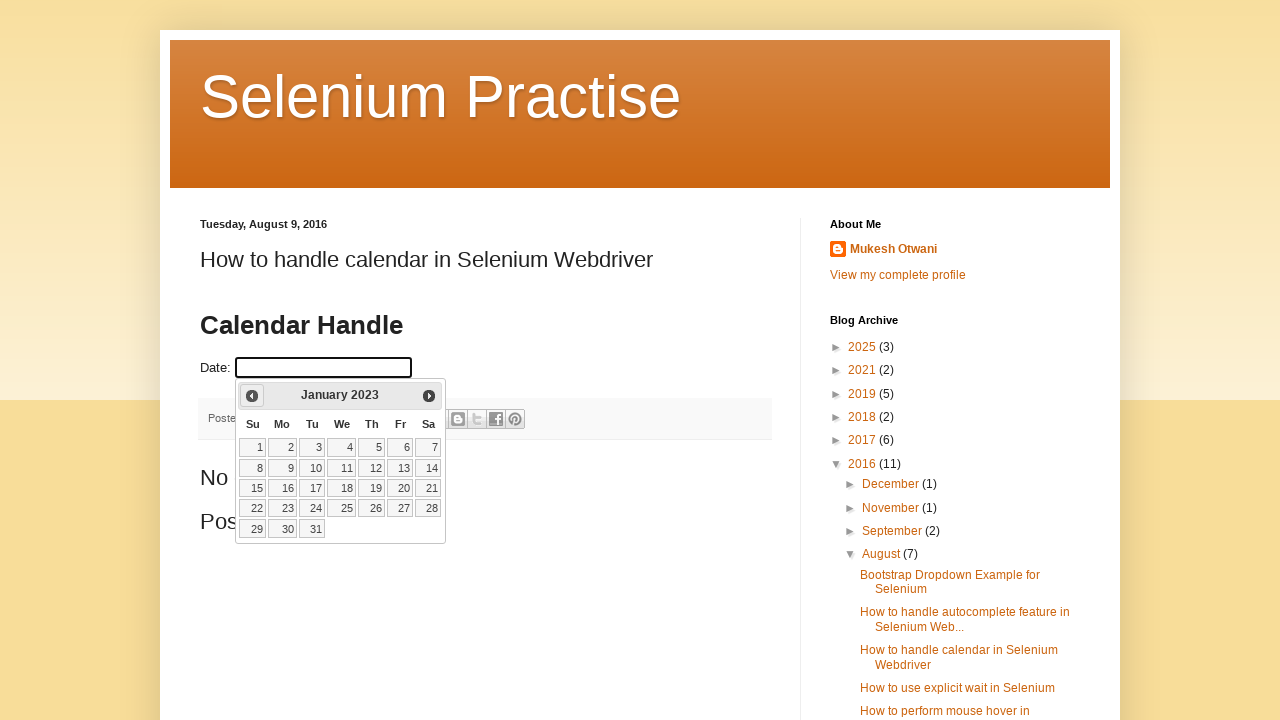

Calendar updated after navigation
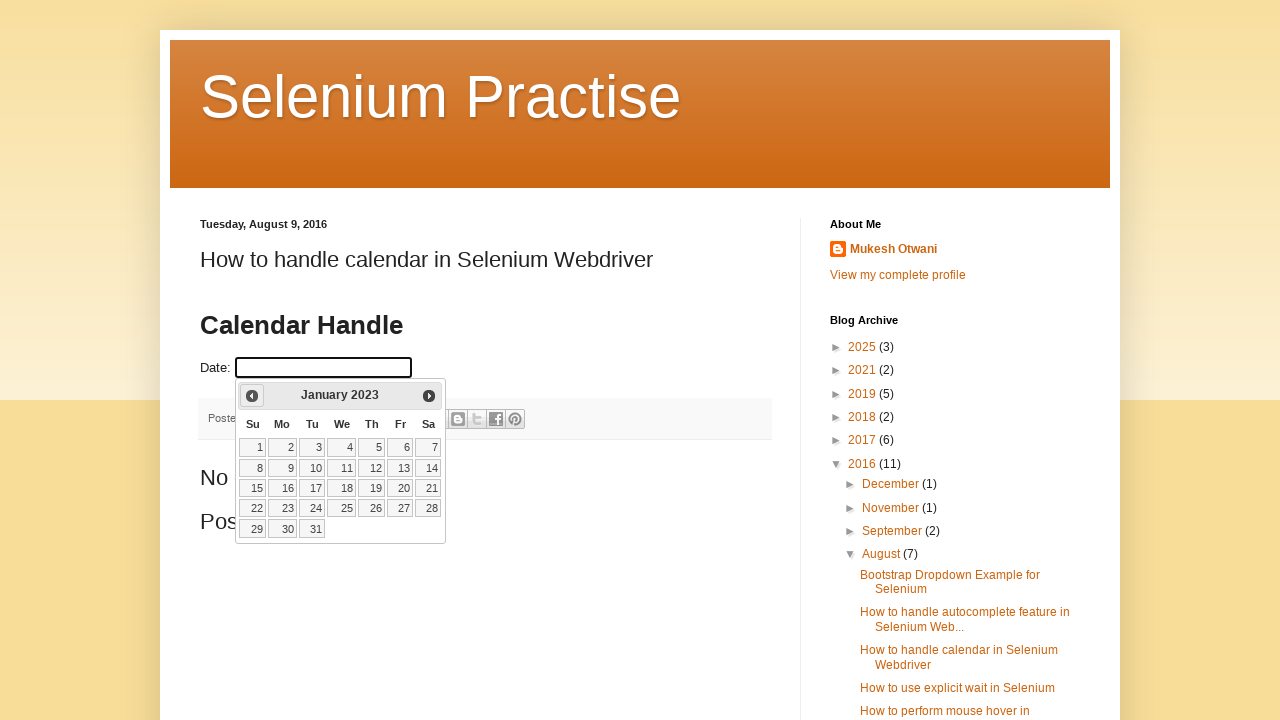

Clicked backward arrow to navigate to previous month (currently at January 2023) at (252, 396) on .ui-icon-circle-triangle-w
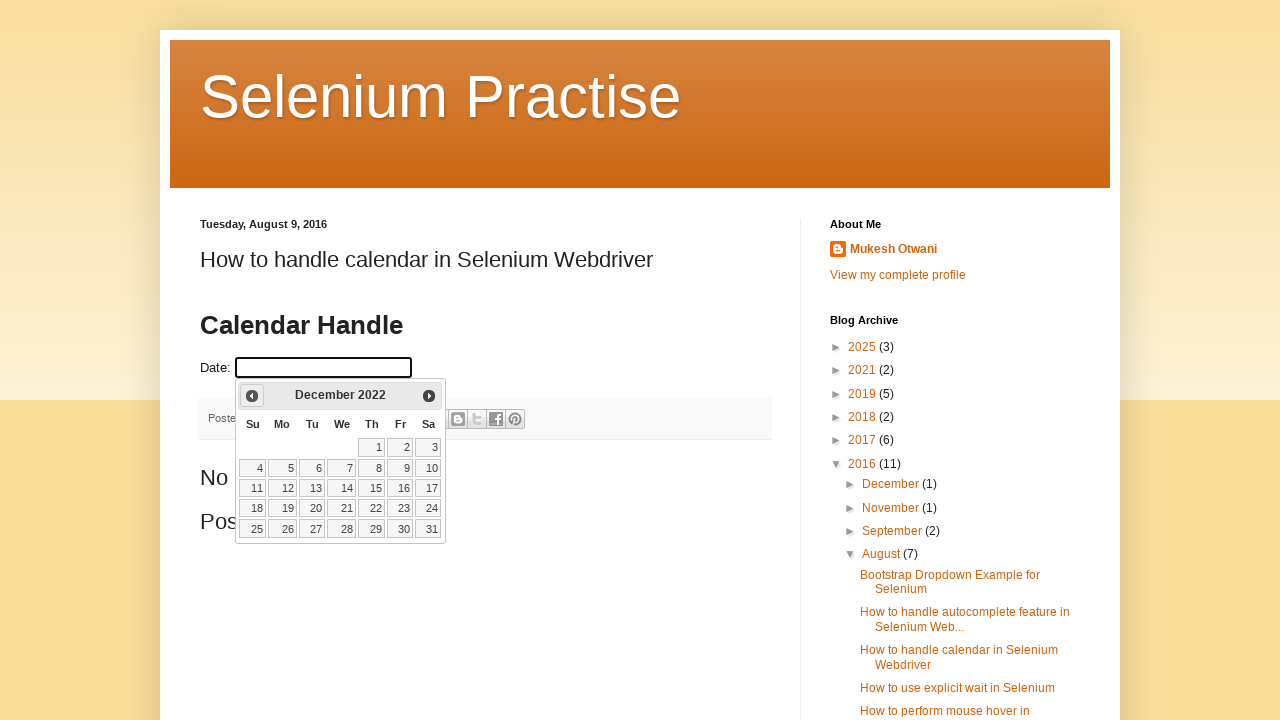

Calendar updated after navigation
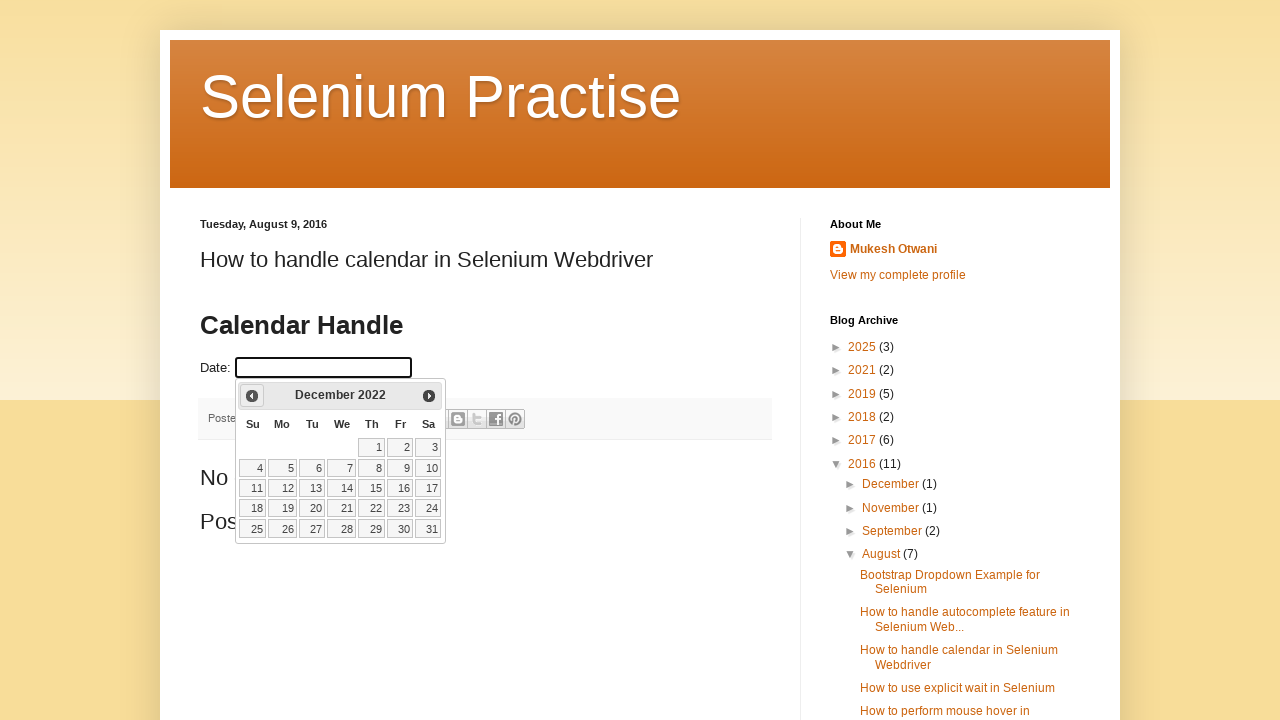

Clicked forward arrow to navigate to next month (currently at December 2022) at (429, 396) on .ui-icon-circle-triangle-e
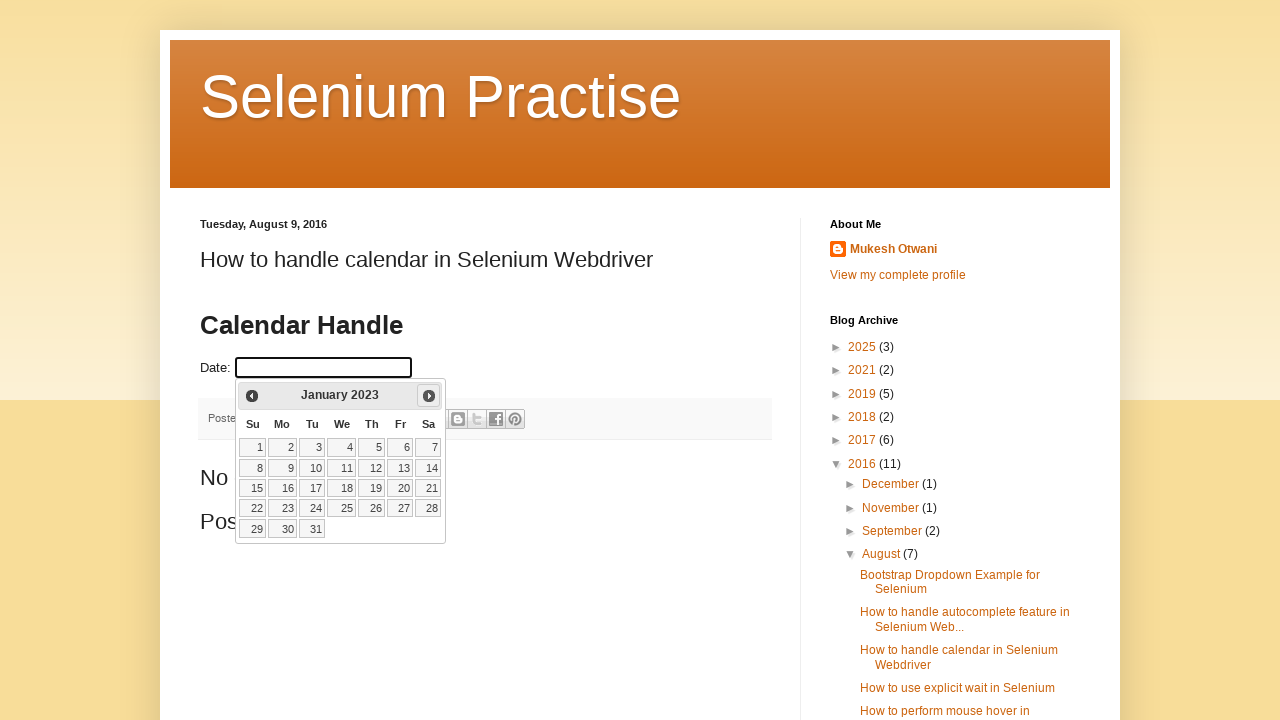

Calendar updated after navigation
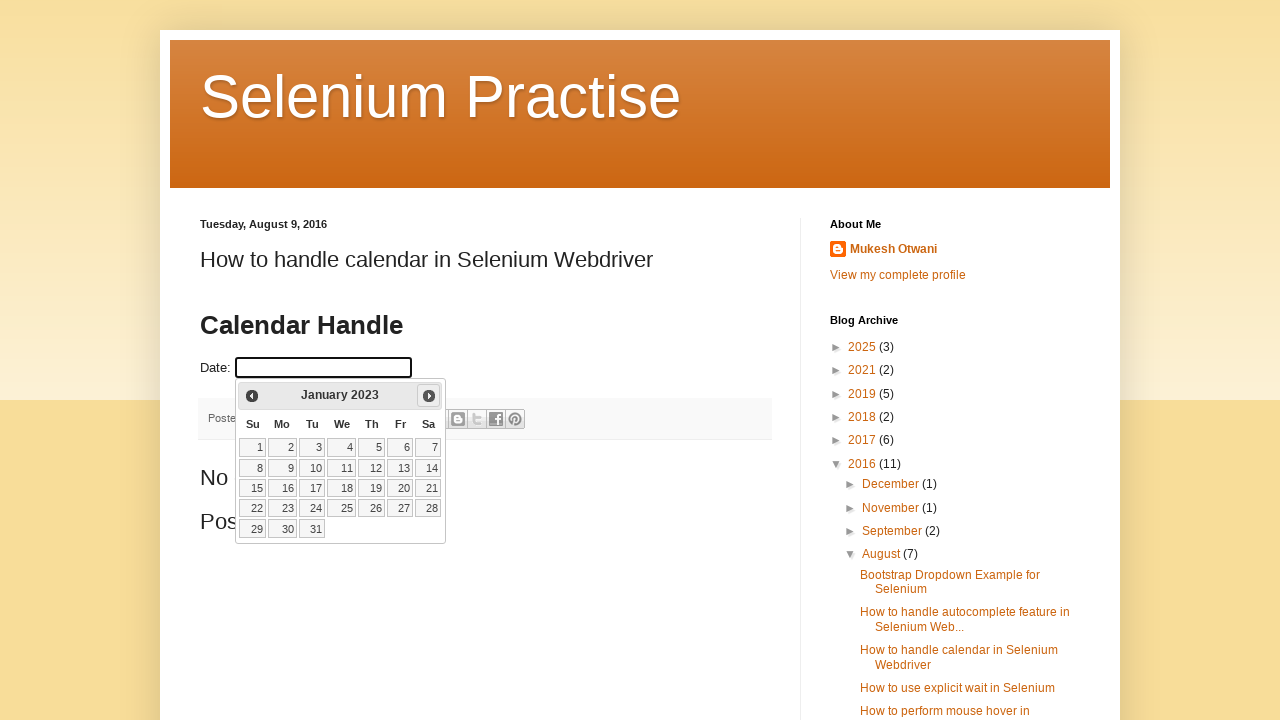

Clicked backward arrow to navigate to previous month (currently at January 2023) at (252, 396) on .ui-icon-circle-triangle-w
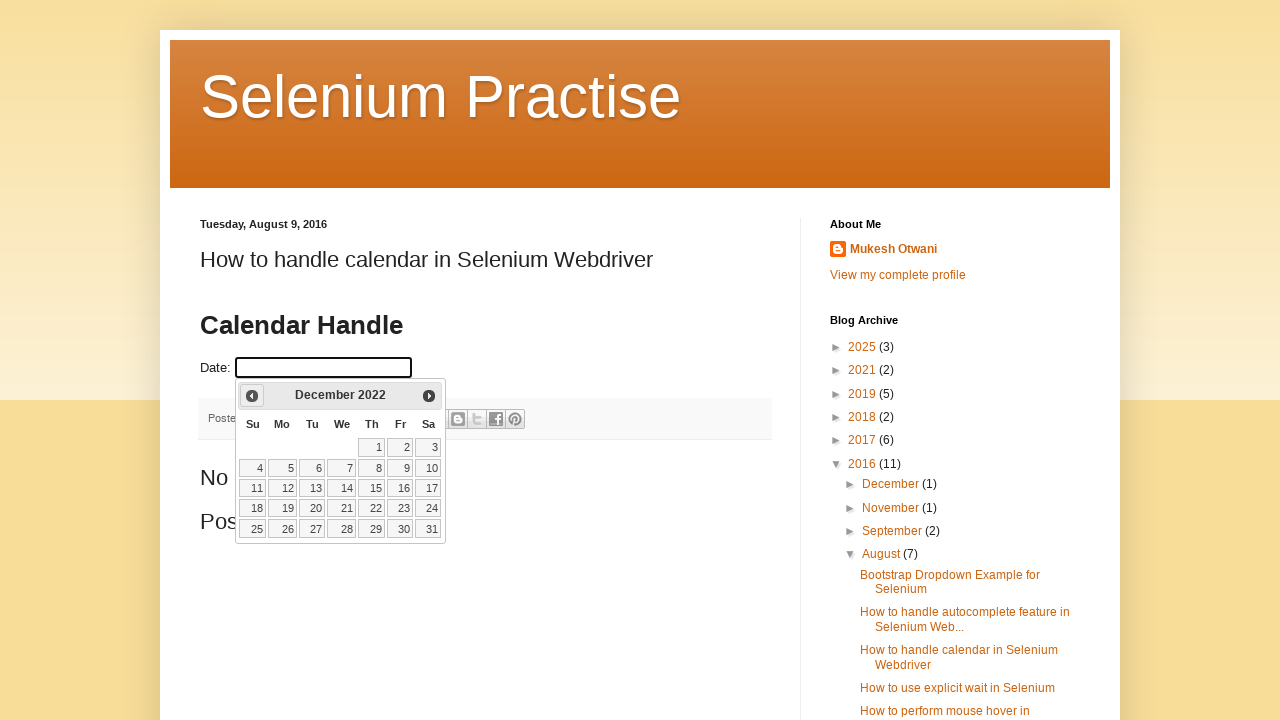

Calendar updated after navigation
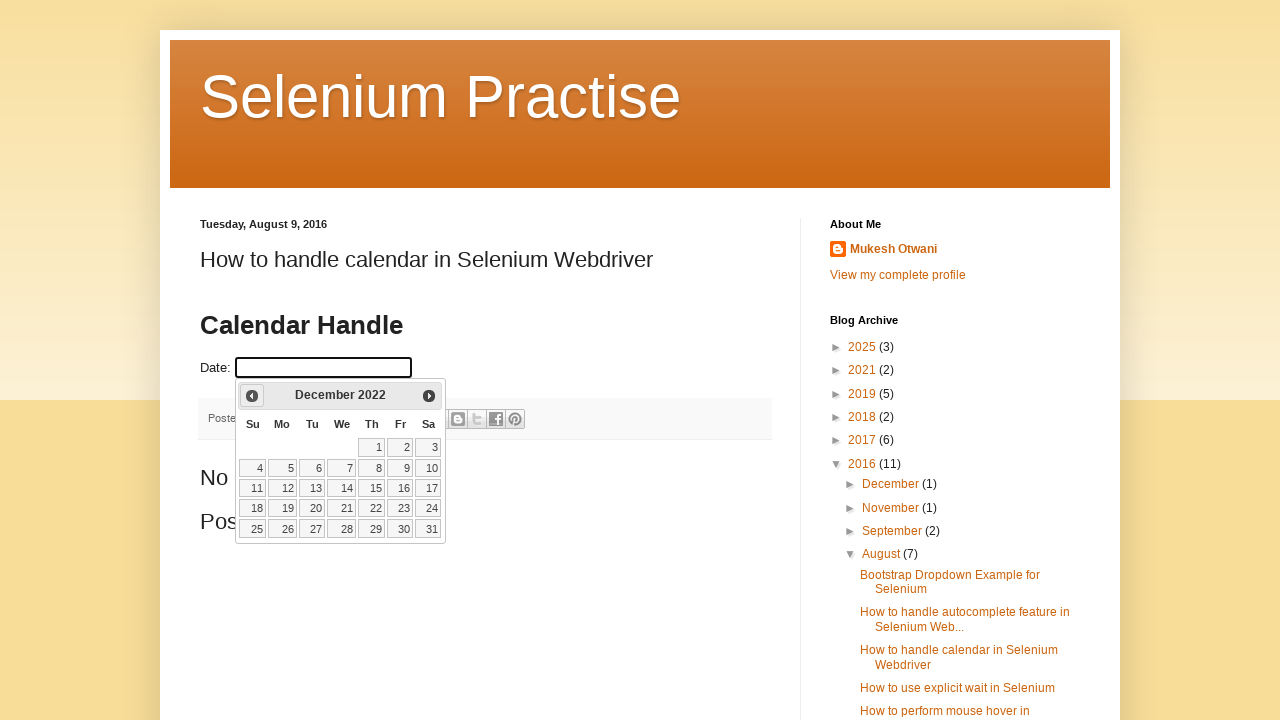

Clicked forward arrow to navigate to next month (currently at December 2022) at (429, 396) on .ui-icon-circle-triangle-e
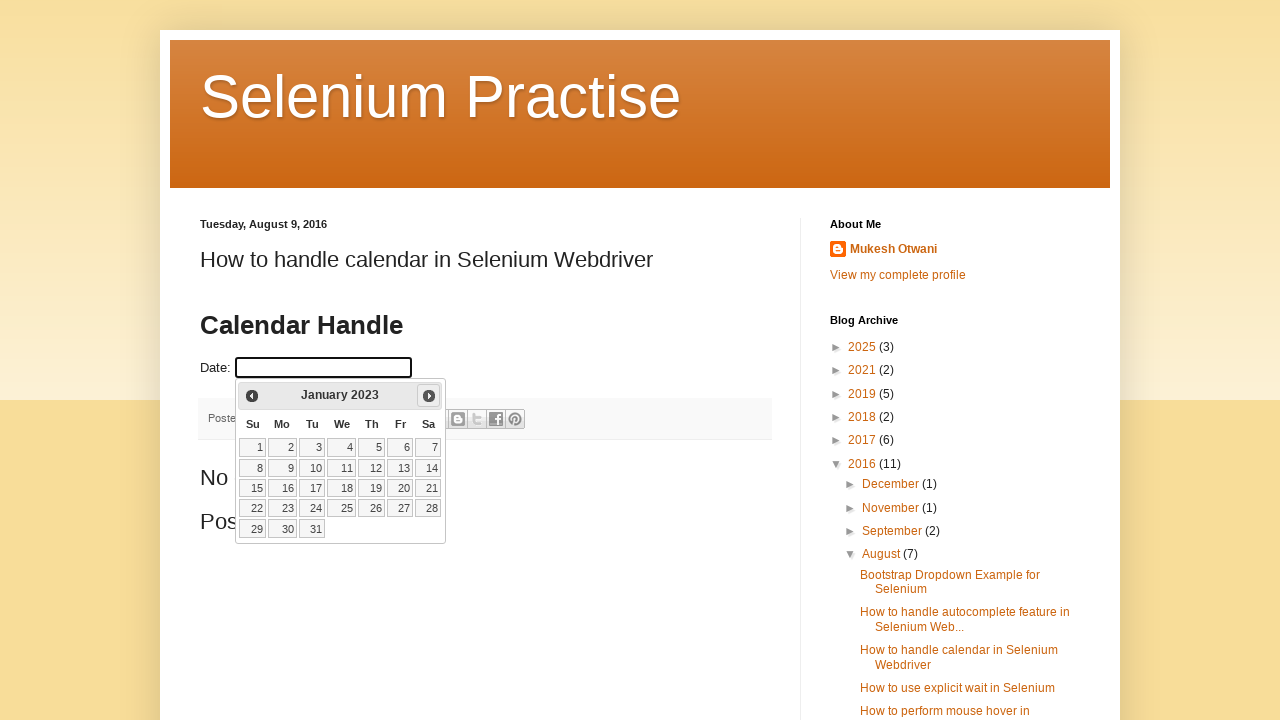

Calendar updated after navigation
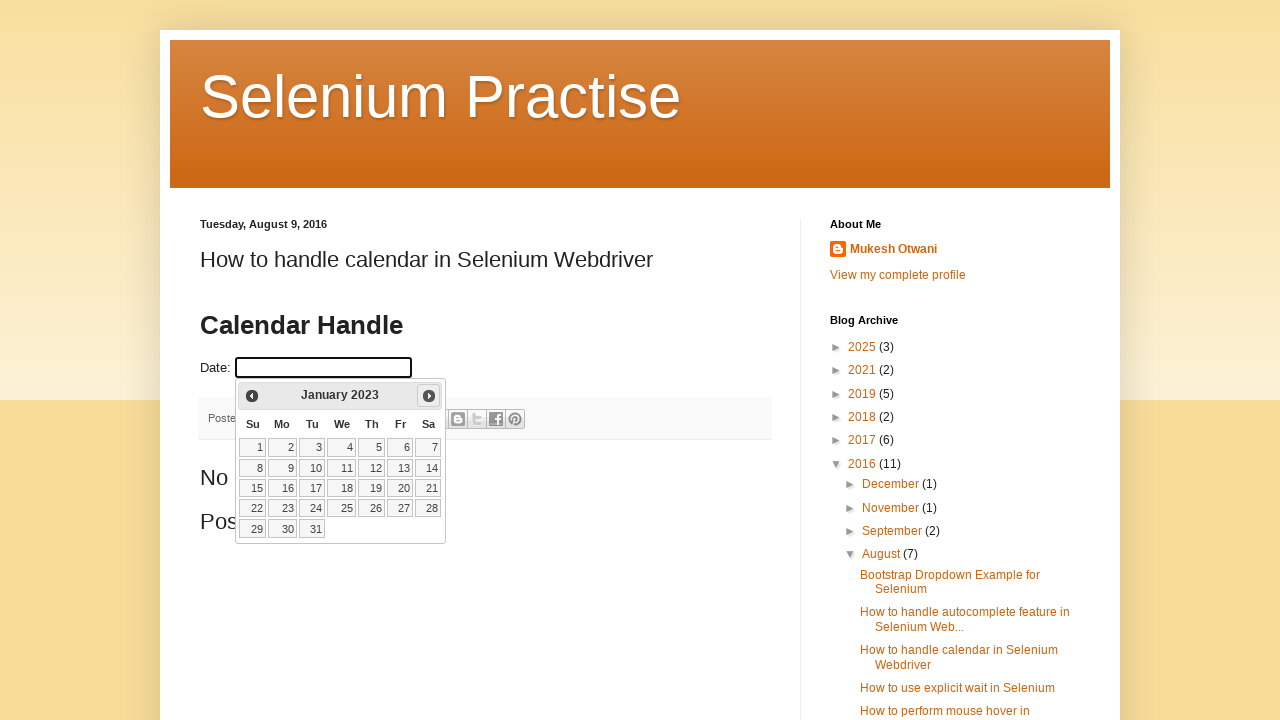

Clicked backward arrow to navigate to previous month (currently at January 2023) at (252, 396) on .ui-icon-circle-triangle-w
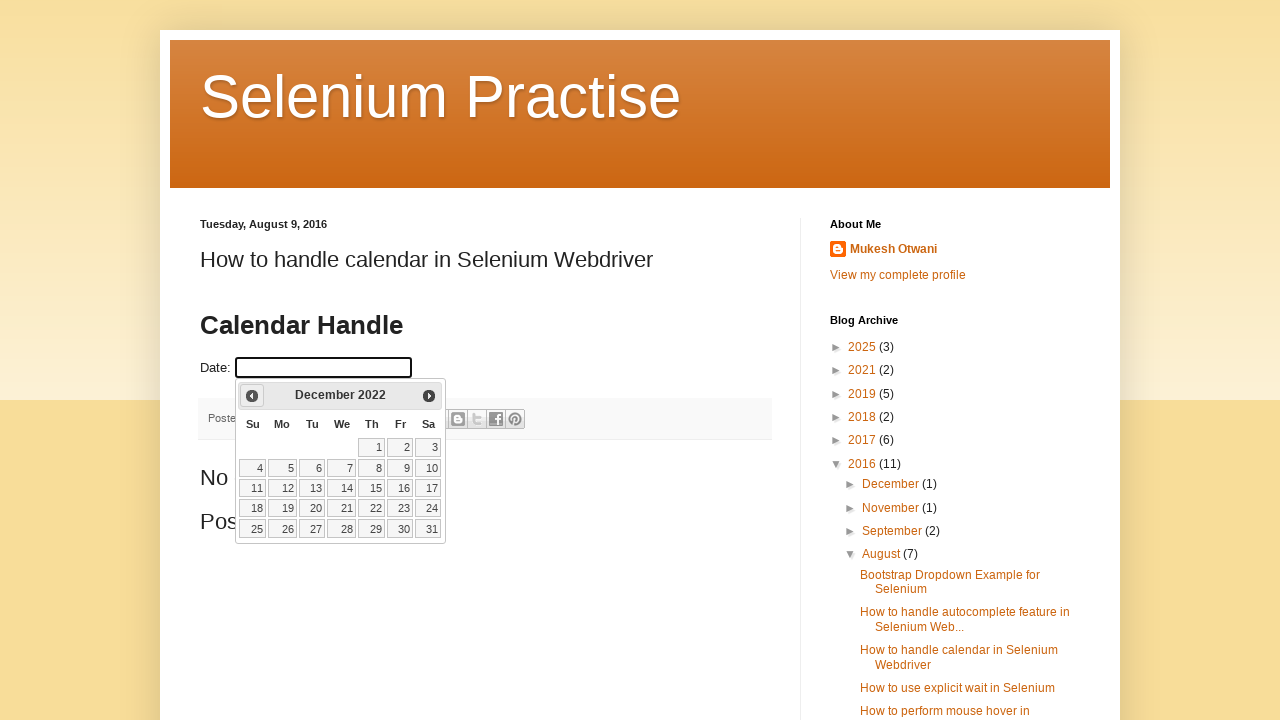

Calendar updated after navigation
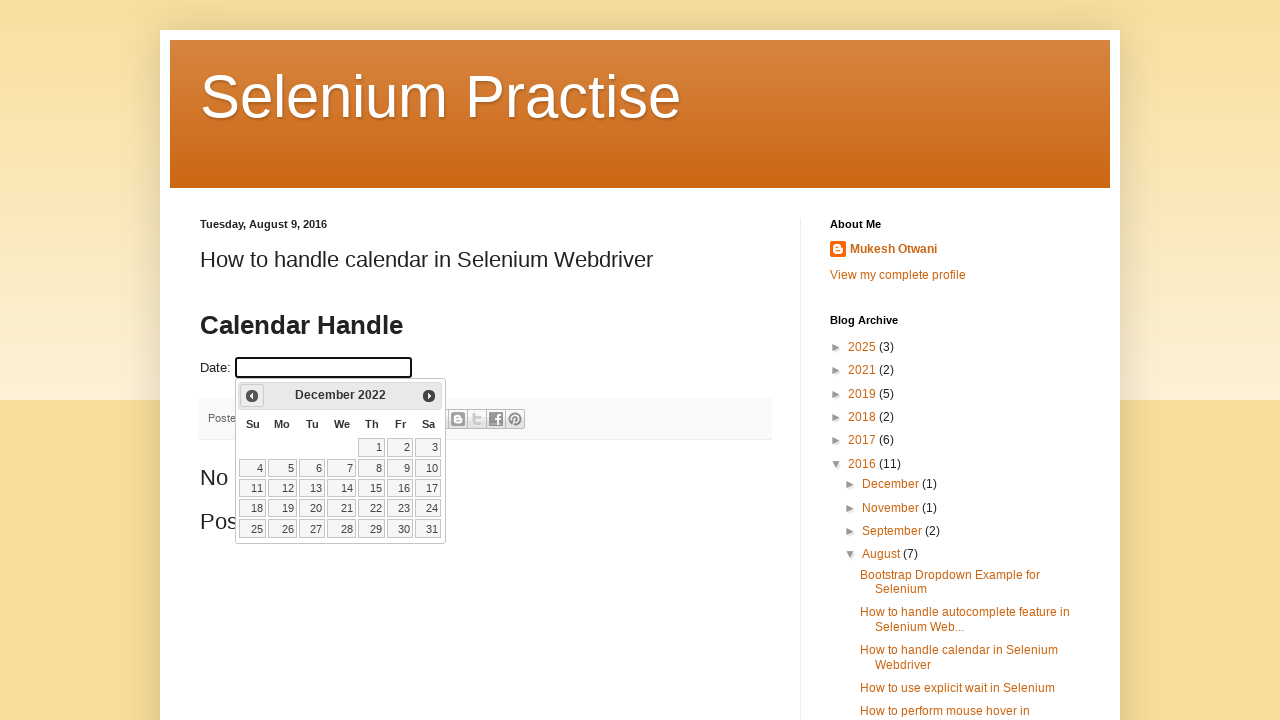

Clicked forward arrow to navigate to next month (currently at December 2022) at (429, 396) on .ui-icon-circle-triangle-e
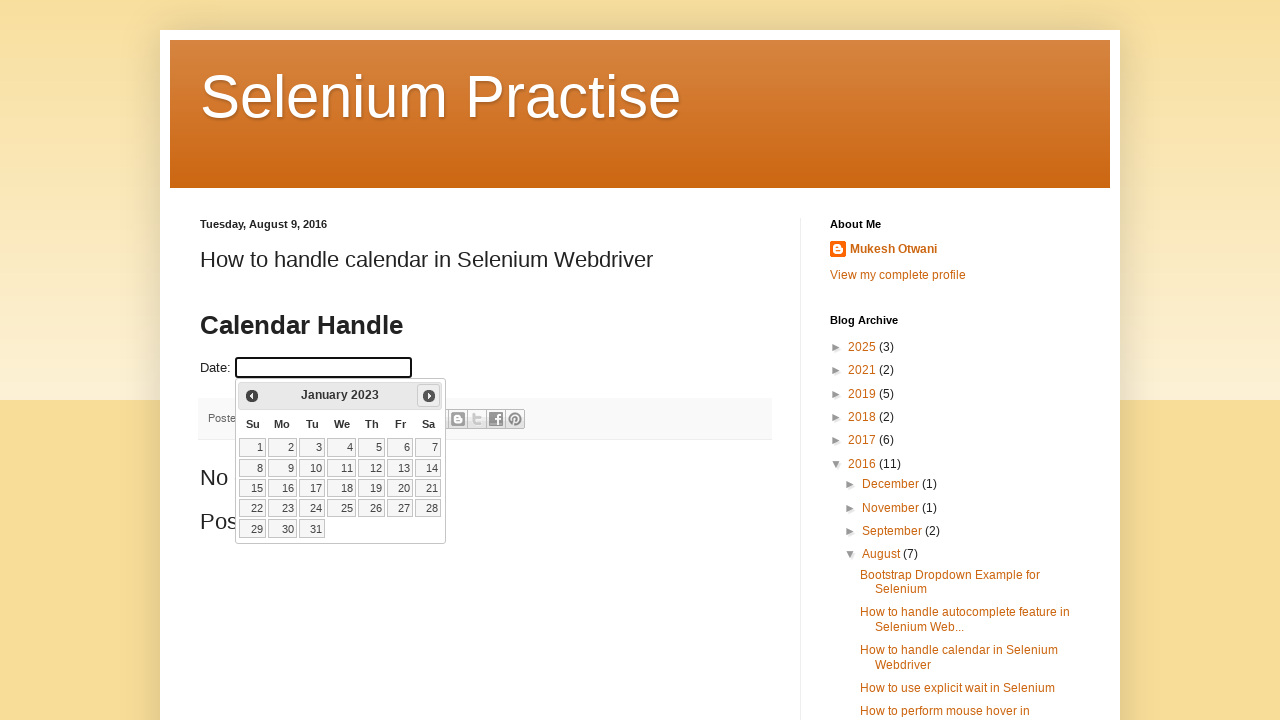

Calendar updated after navigation
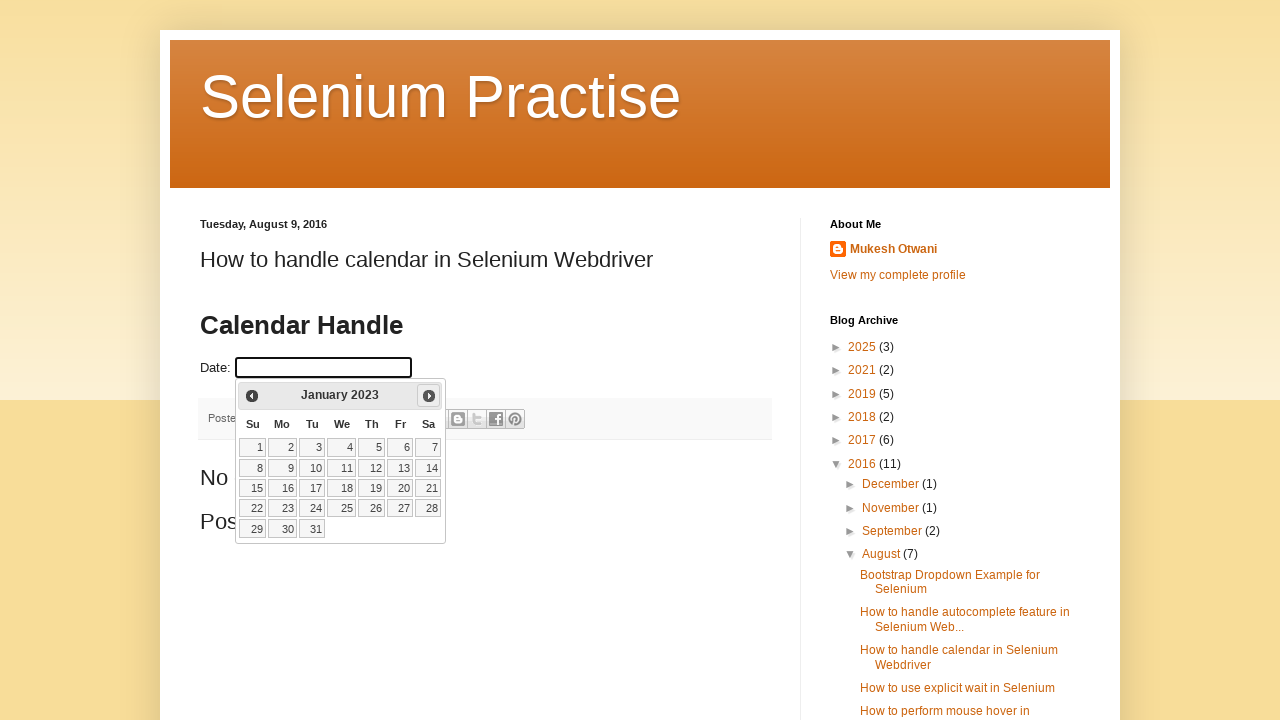

Clicked backward arrow to navigate to previous month (currently at January 2023) at (252, 396) on .ui-icon-circle-triangle-w
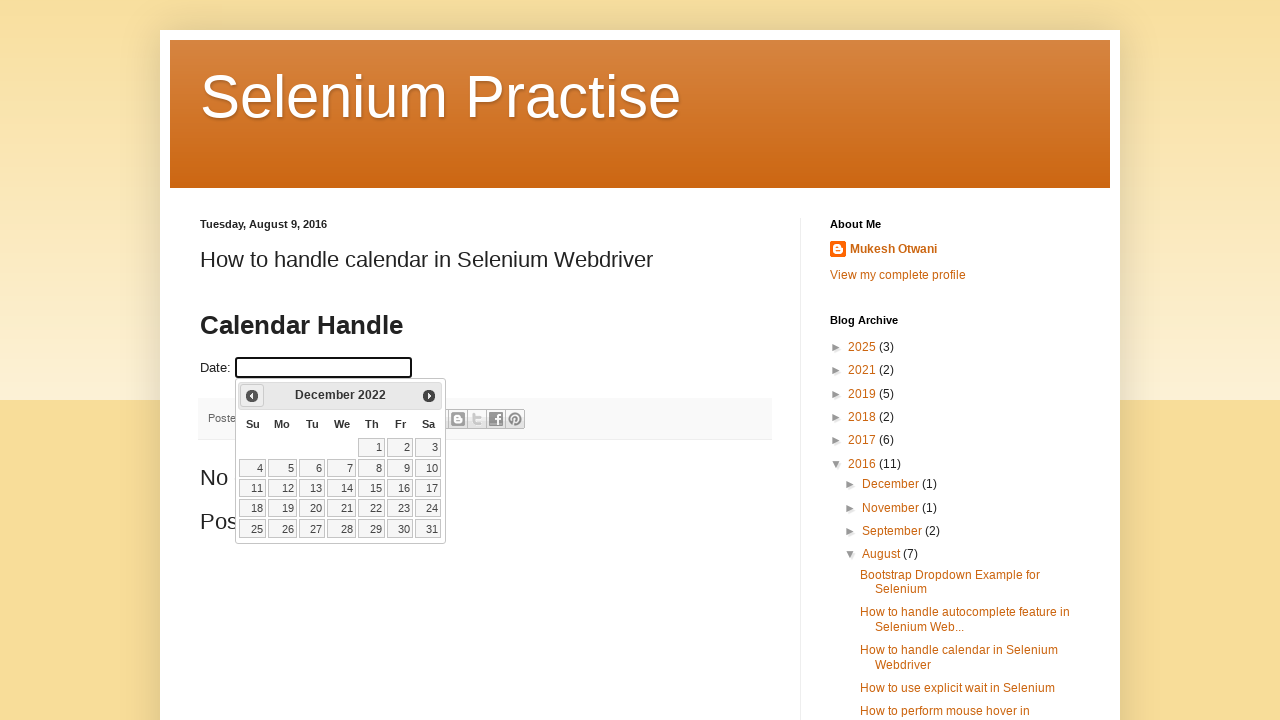

Calendar updated after navigation
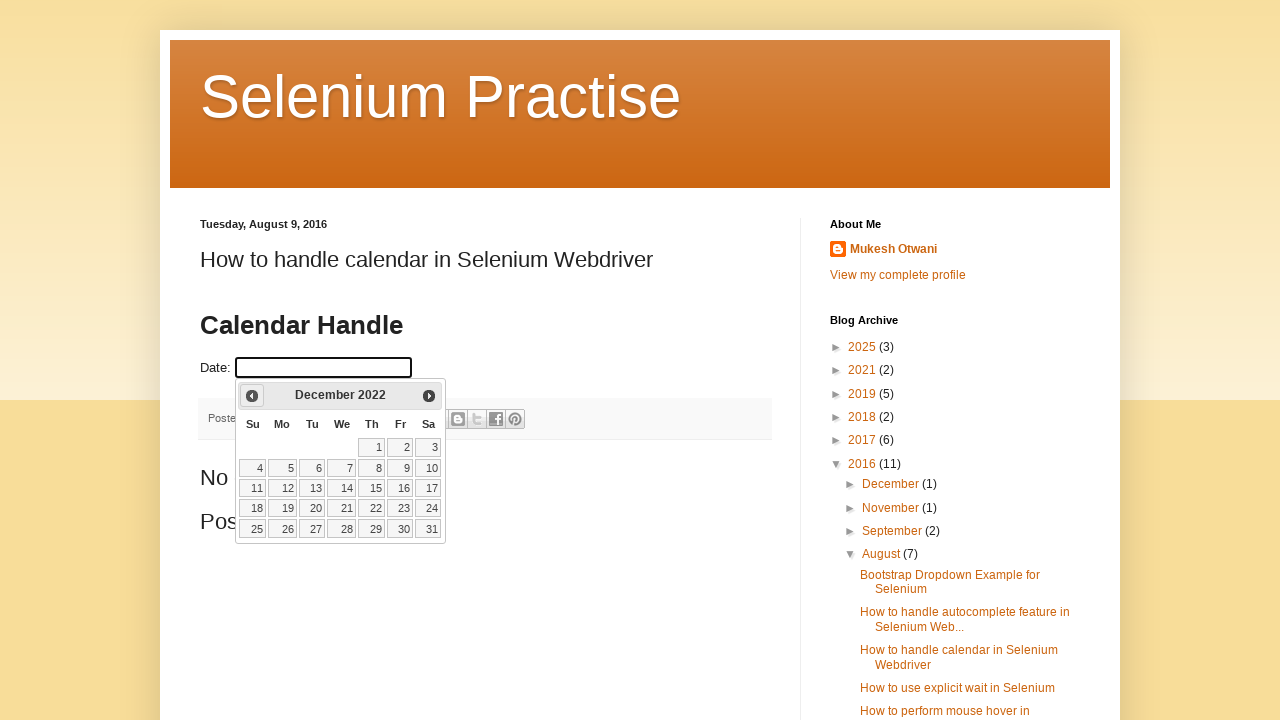

Clicked forward arrow to navigate to next month (currently at December 2022) at (429, 396) on .ui-icon-circle-triangle-e
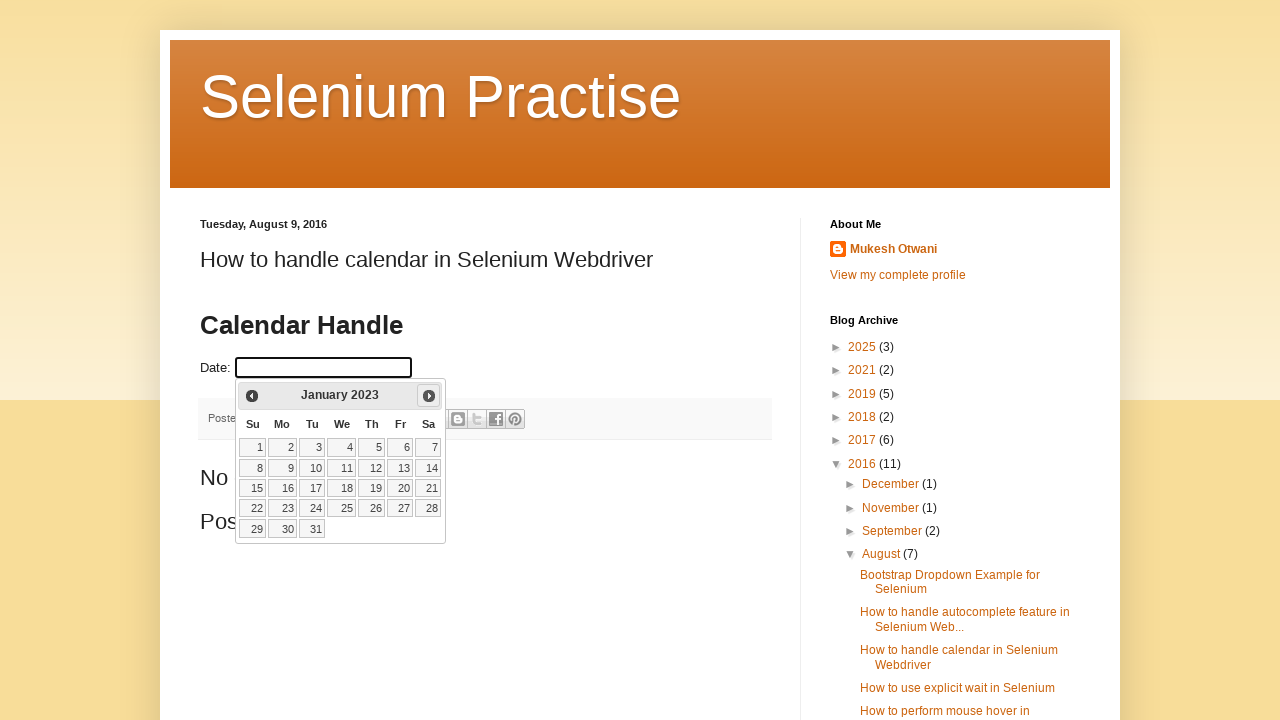

Calendar updated after navigation
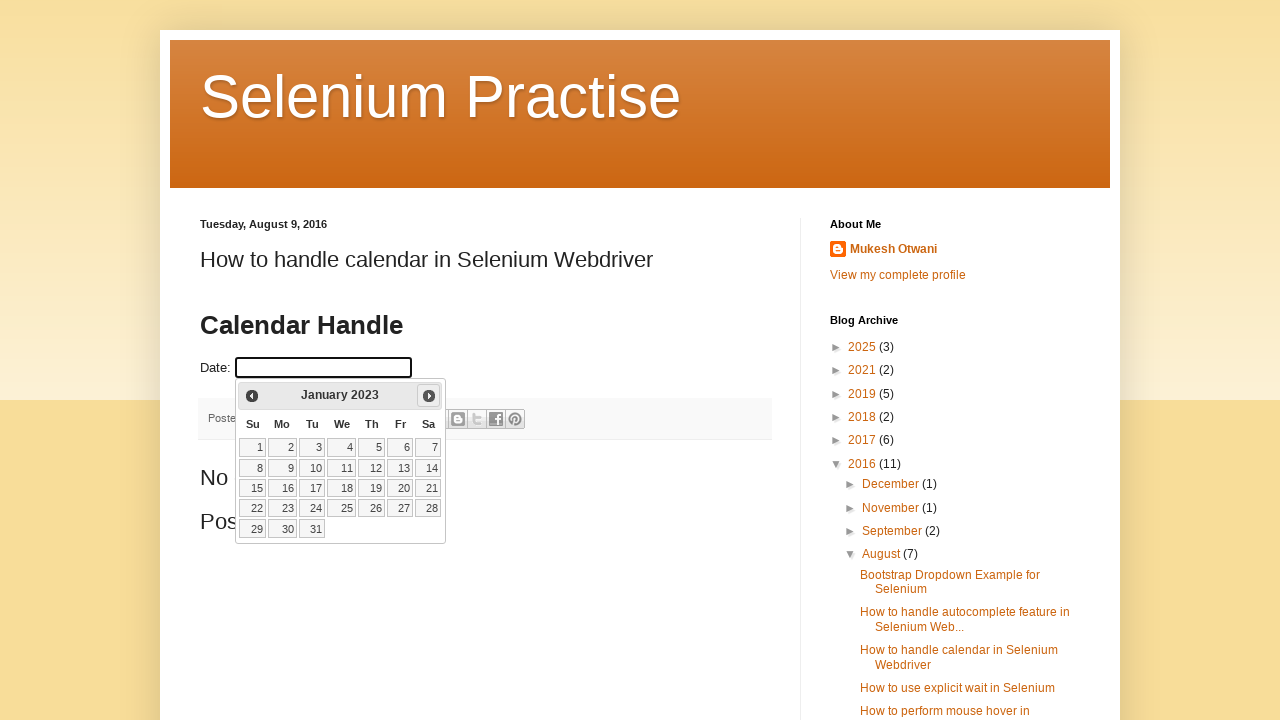

Clicked backward arrow to navigate to previous month (currently at January 2023) at (252, 396) on .ui-icon-circle-triangle-w
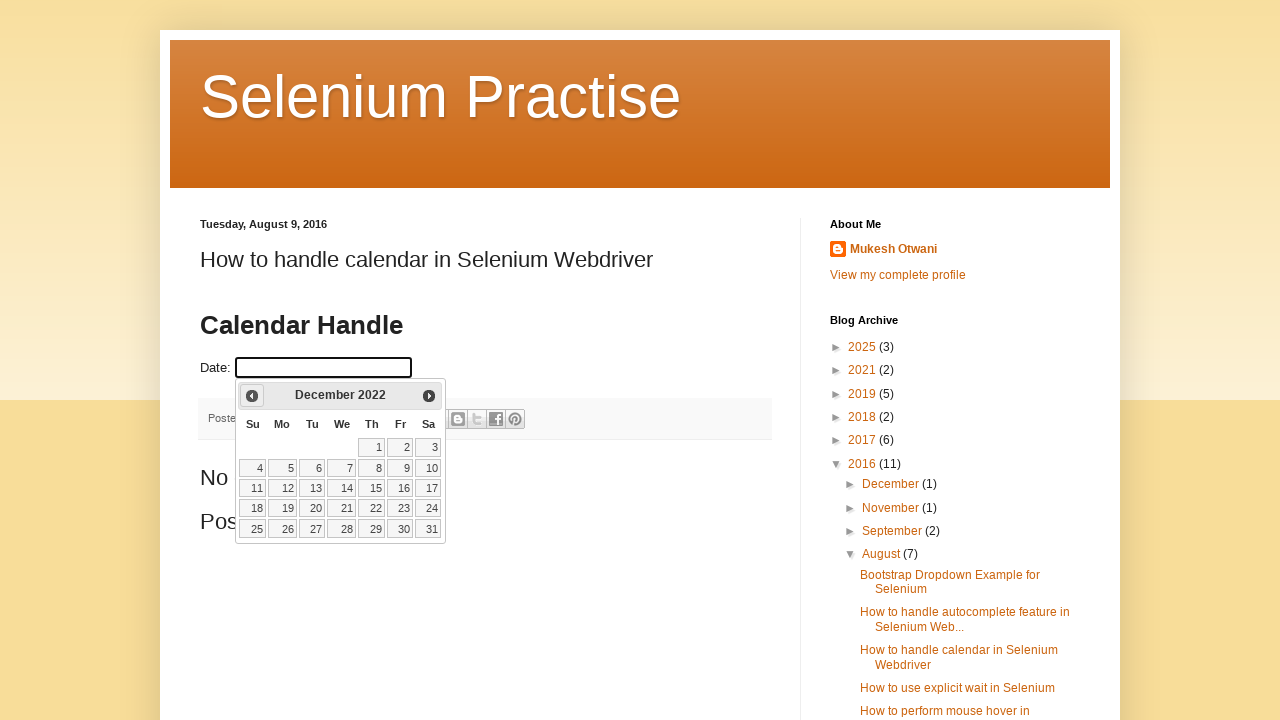

Calendar updated after navigation
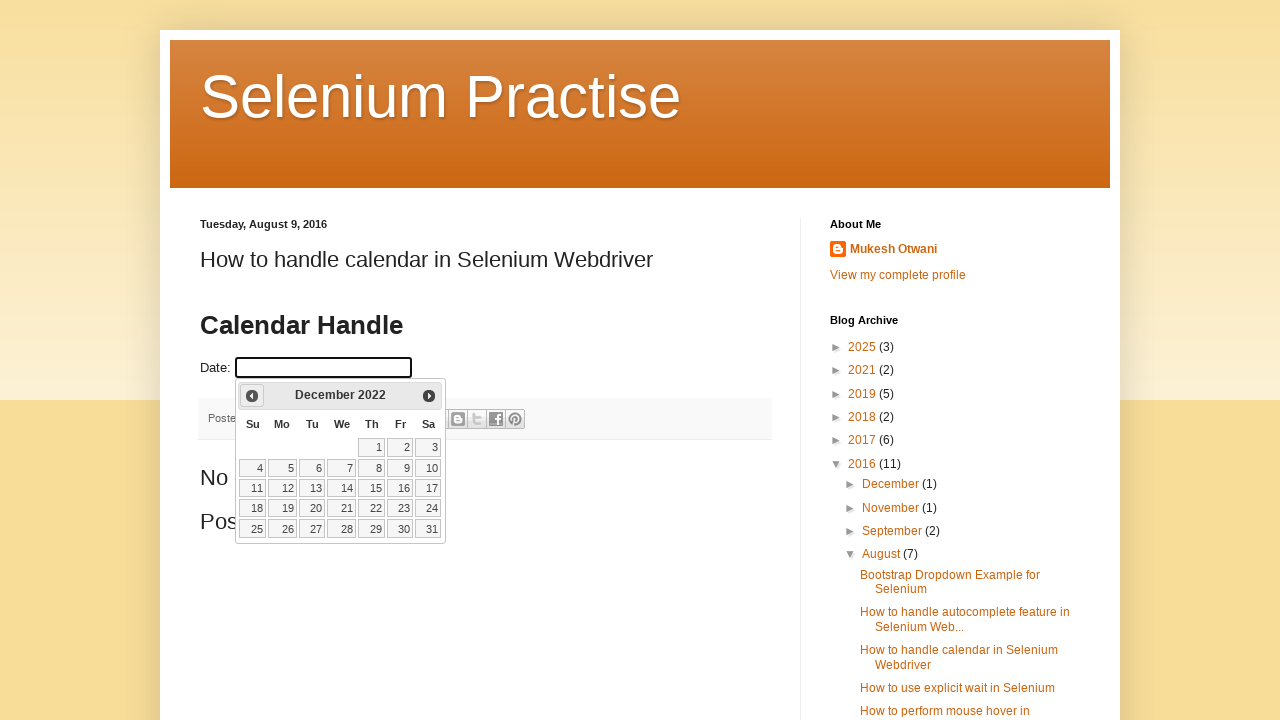

Clicked forward arrow to navigate to next month (currently at December 2022) at (429, 396) on .ui-icon-circle-triangle-e
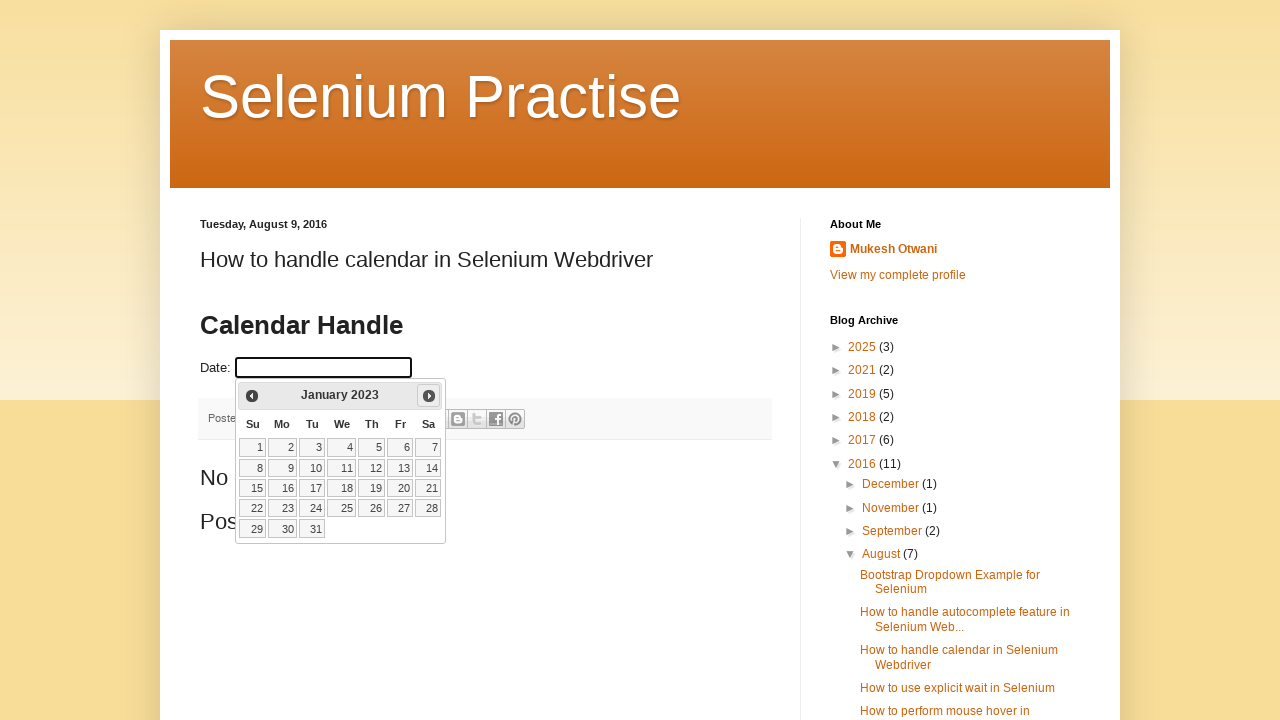

Calendar updated after navigation
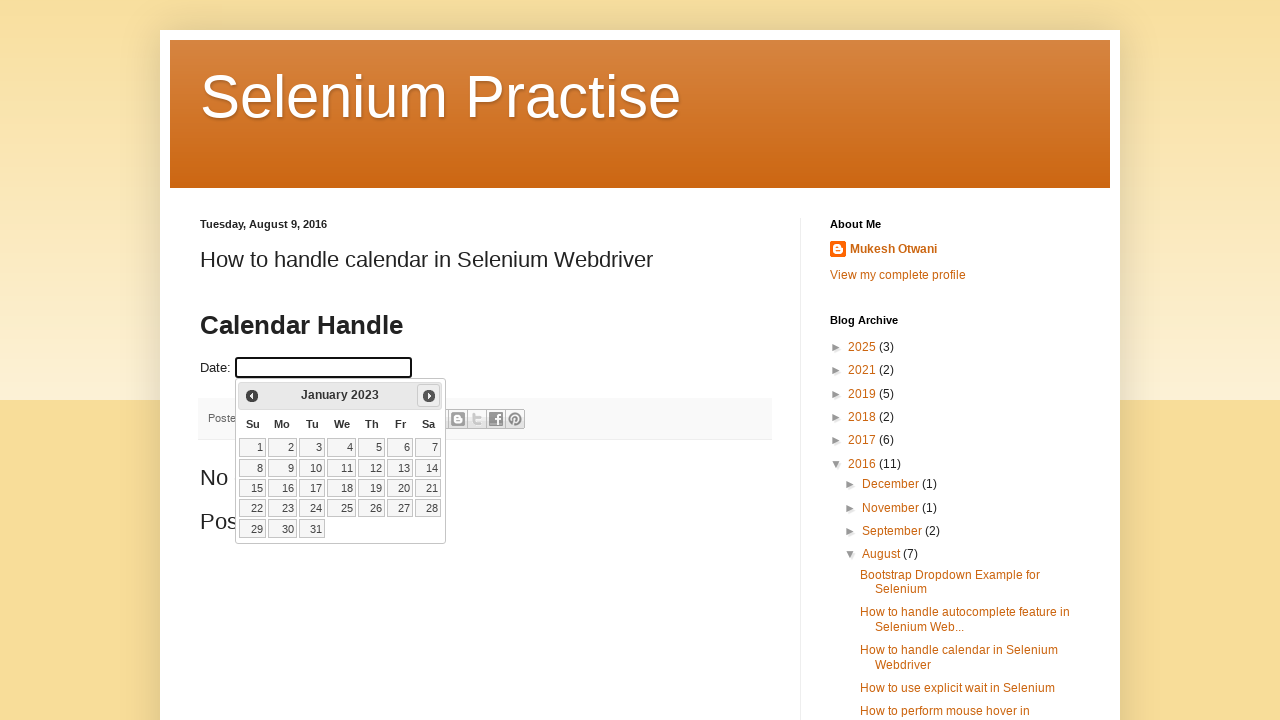

Clicked backward arrow to navigate to previous month (currently at January 2023) at (252, 396) on .ui-icon-circle-triangle-w
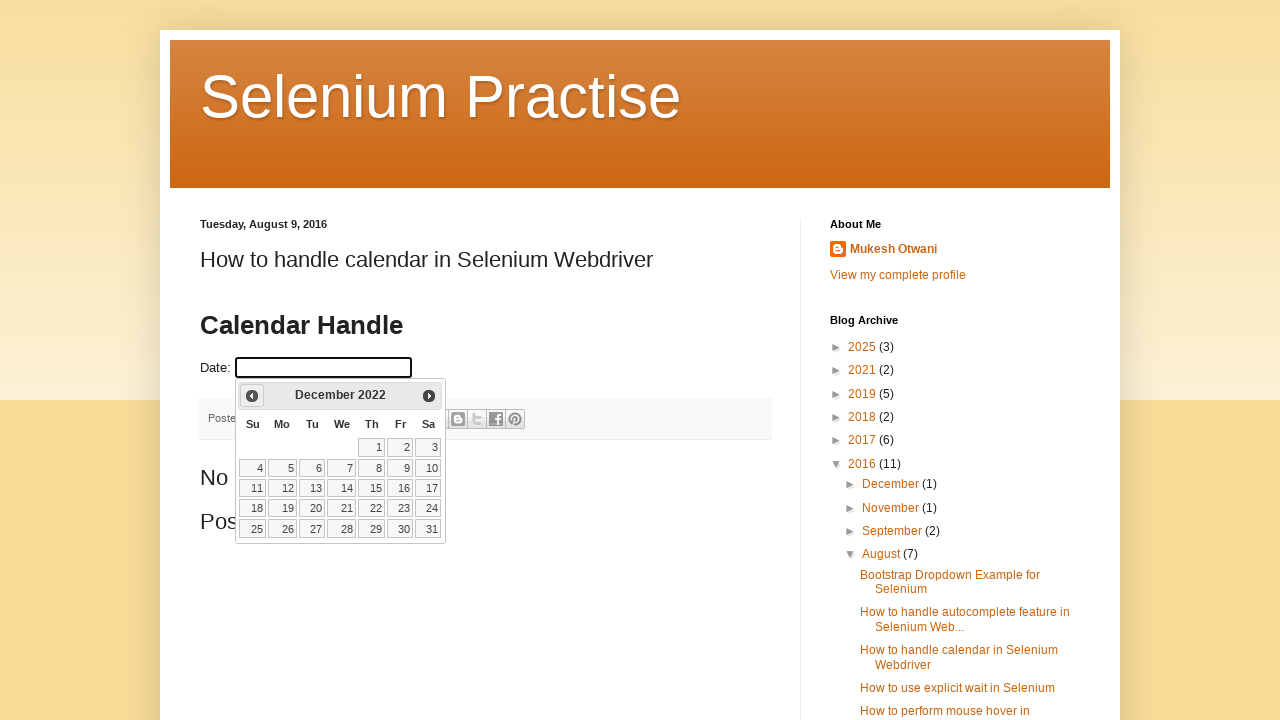

Calendar updated after navigation
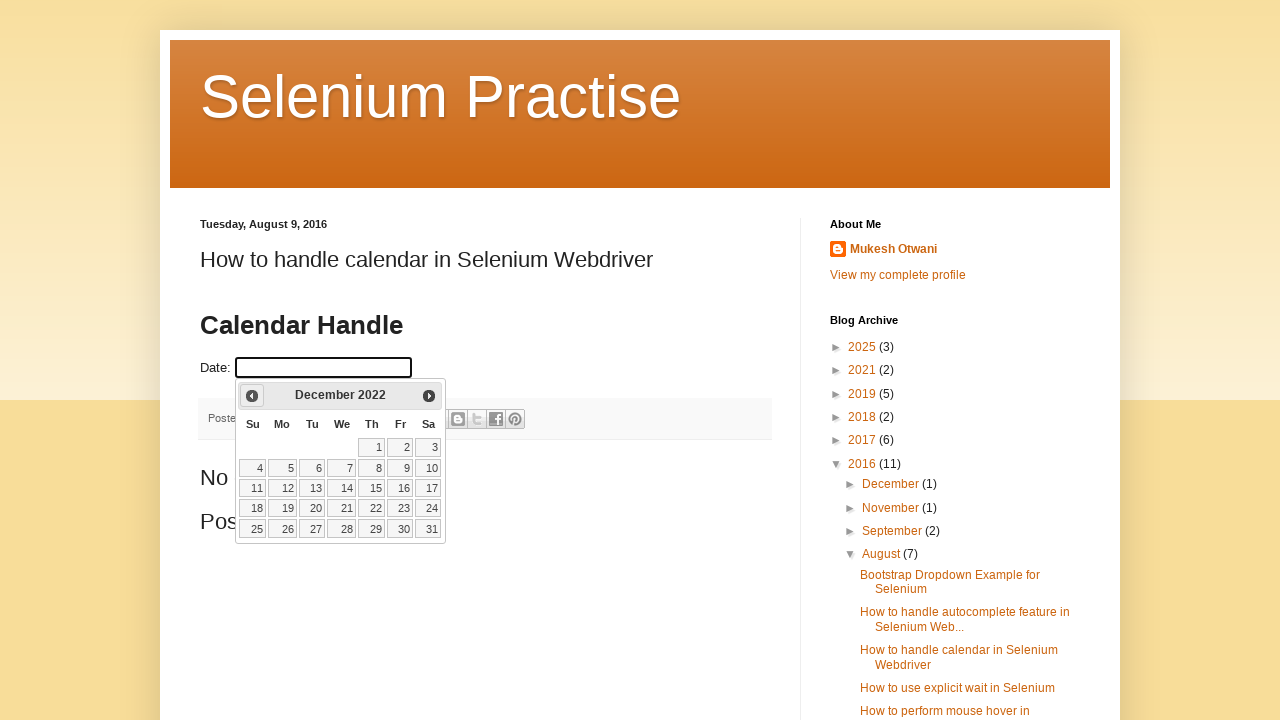

Clicked forward arrow to navigate to next month (currently at December 2022) at (429, 396) on .ui-icon-circle-triangle-e
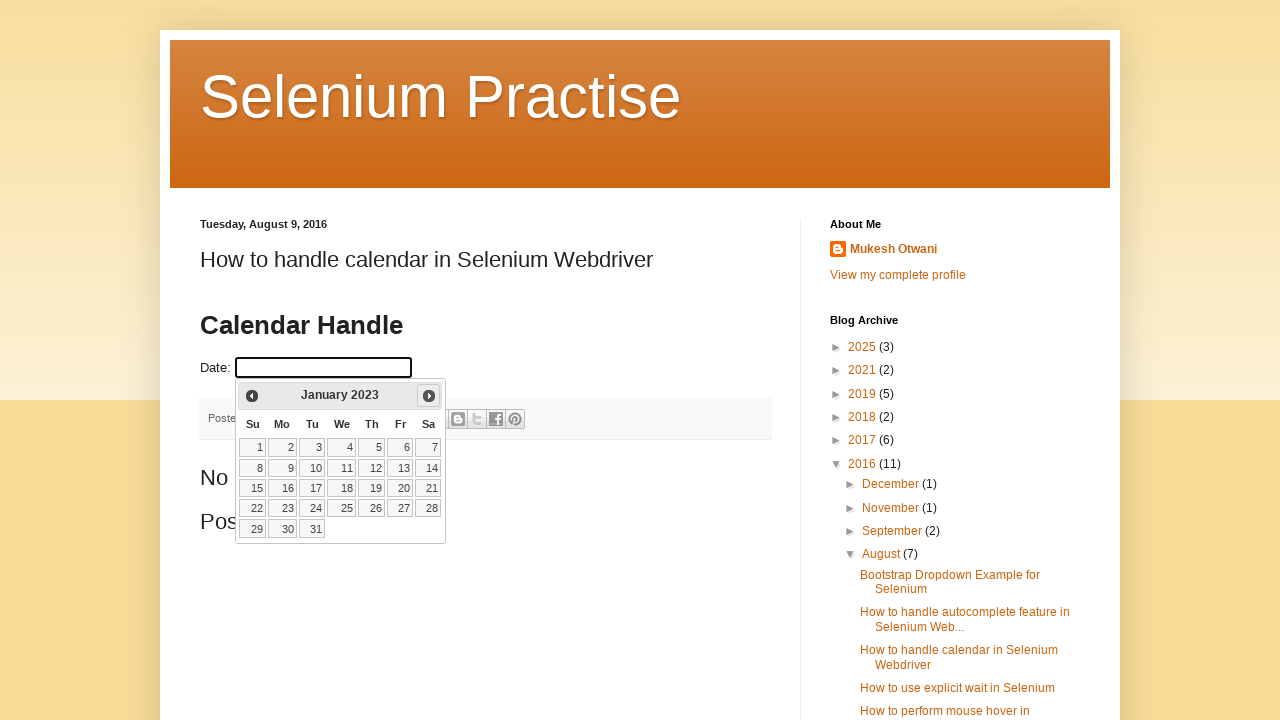

Calendar updated after navigation
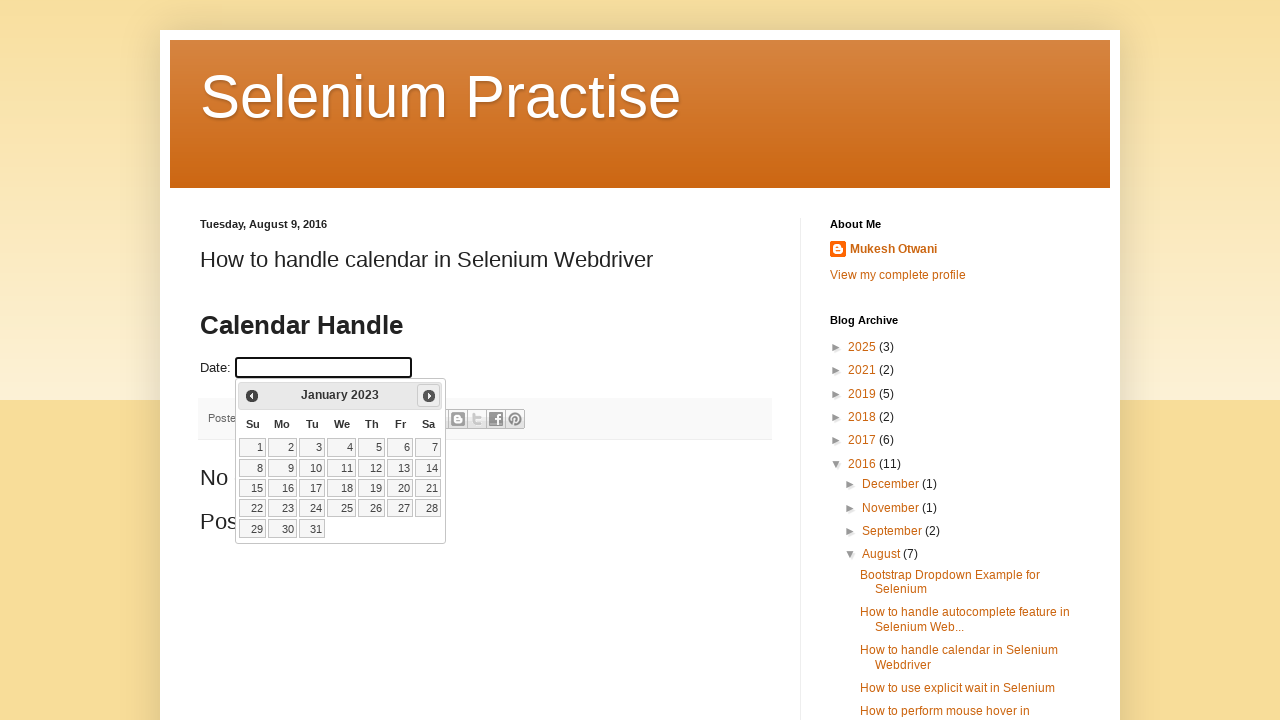

Selected day 15 from the calendar at (253, 488) on a:text('15')
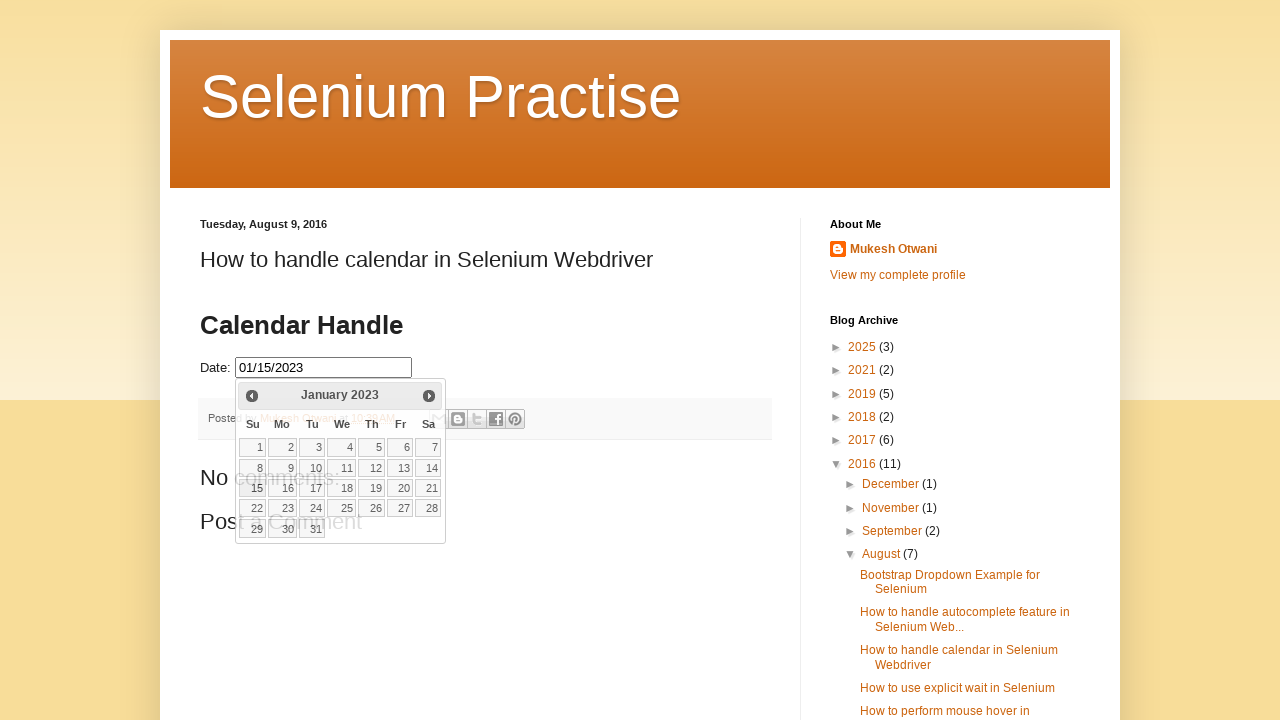

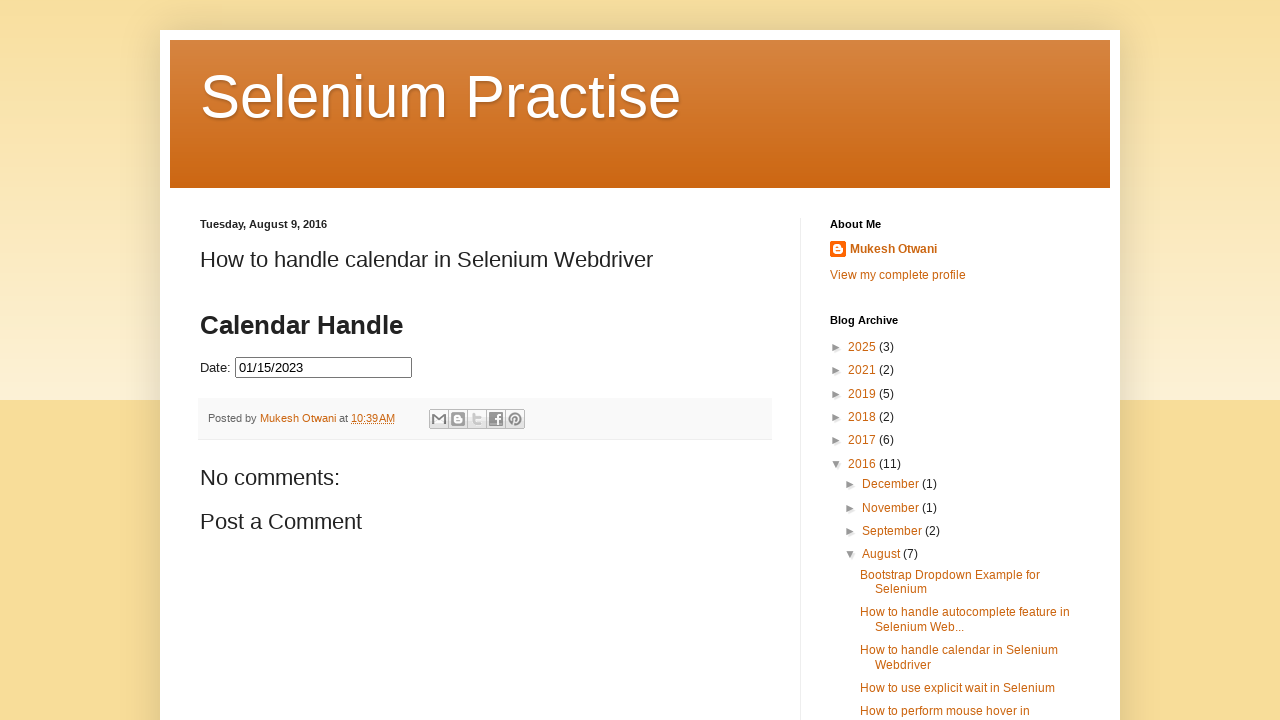